Fills all input fields on a large form with the same text and submits

Starting URL: http://suninjuly.github.io/huge_form.html

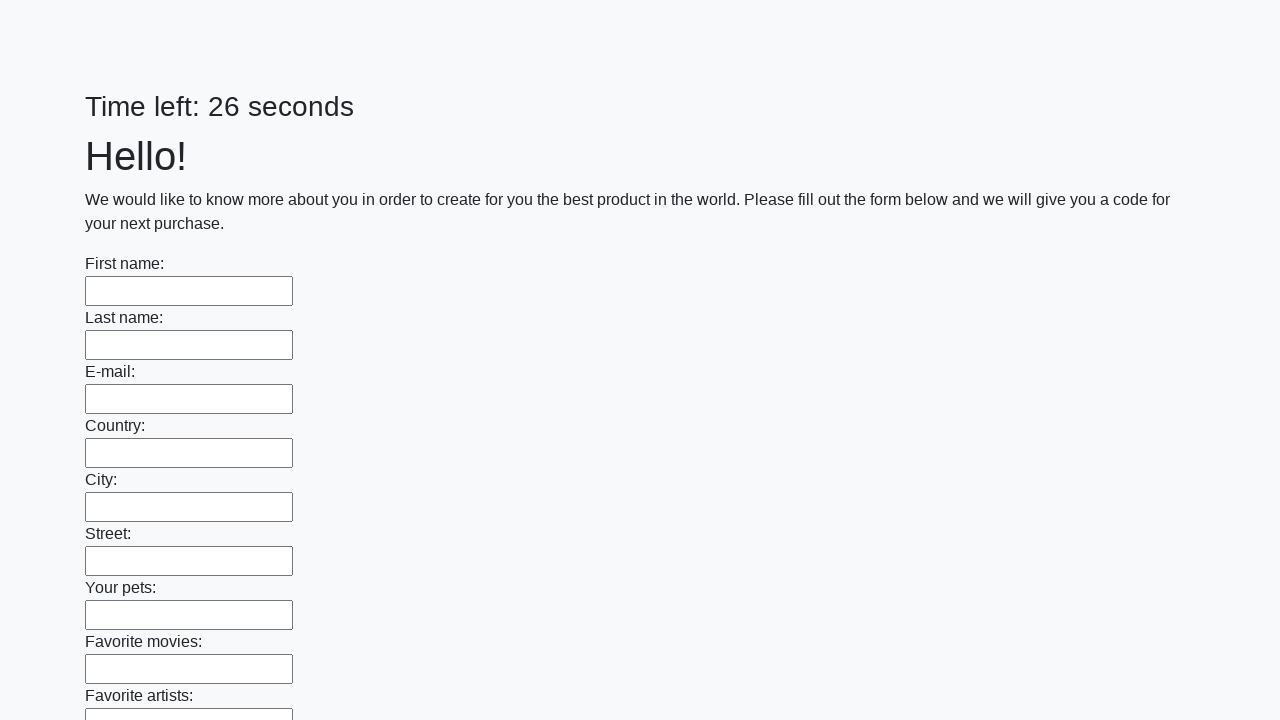

Navigated to huge form page
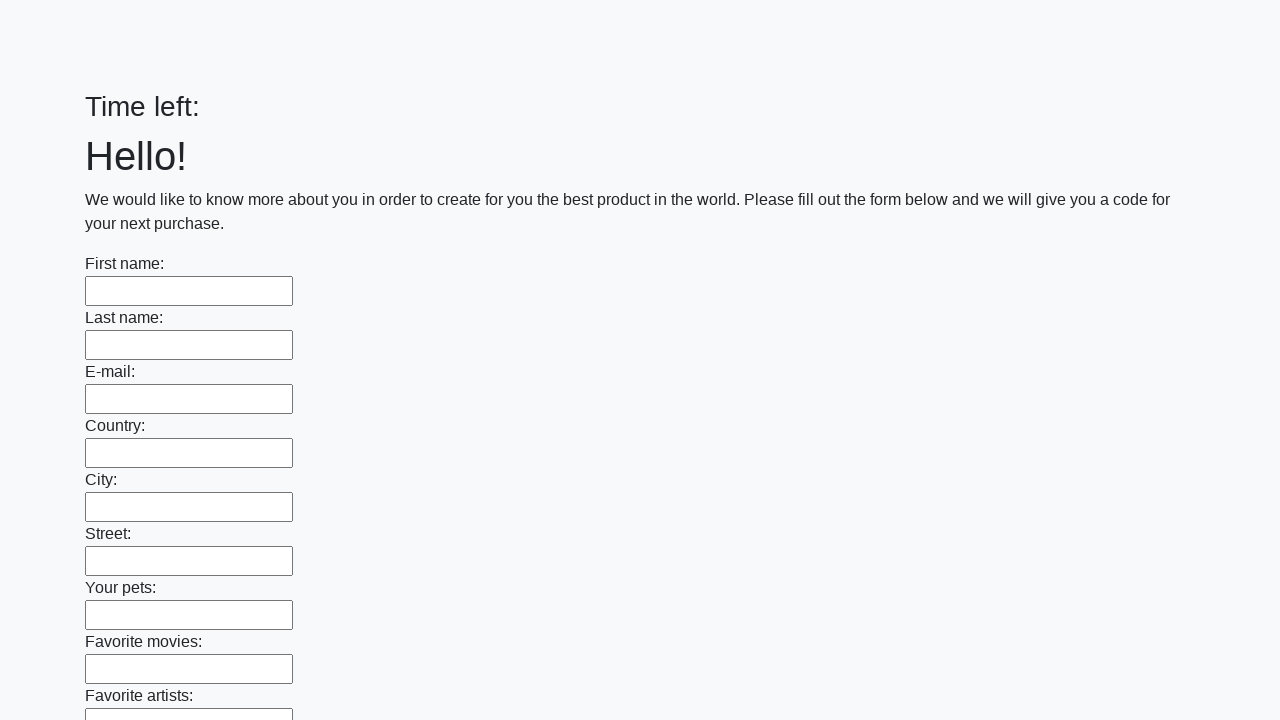

Filled input field with 'Мой ответ'
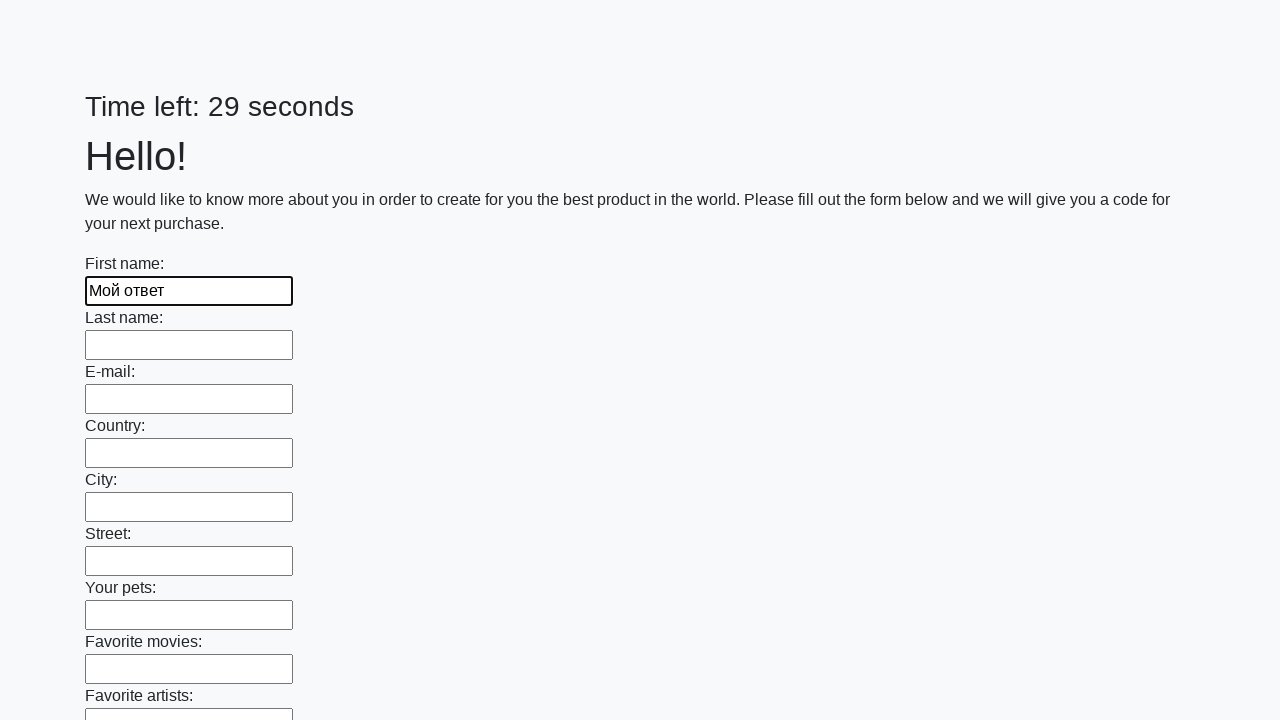

Filled input field with 'Мой ответ'
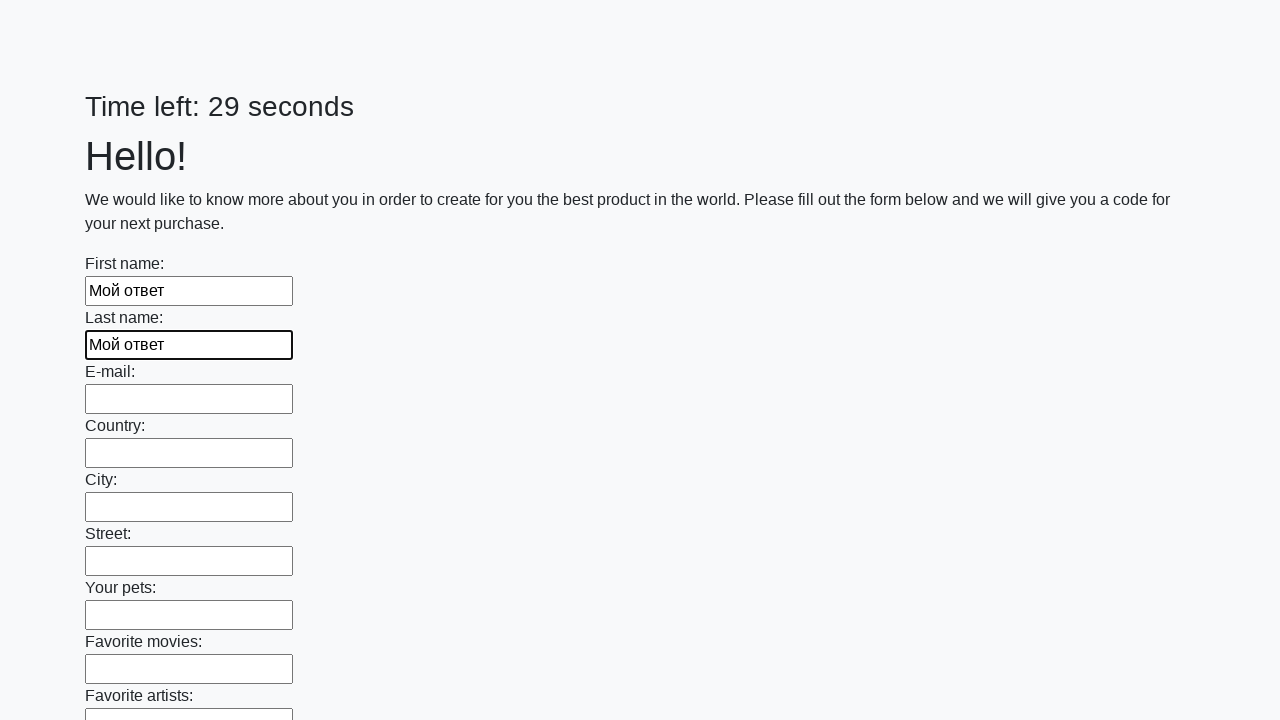

Filled input field with 'Мой ответ'
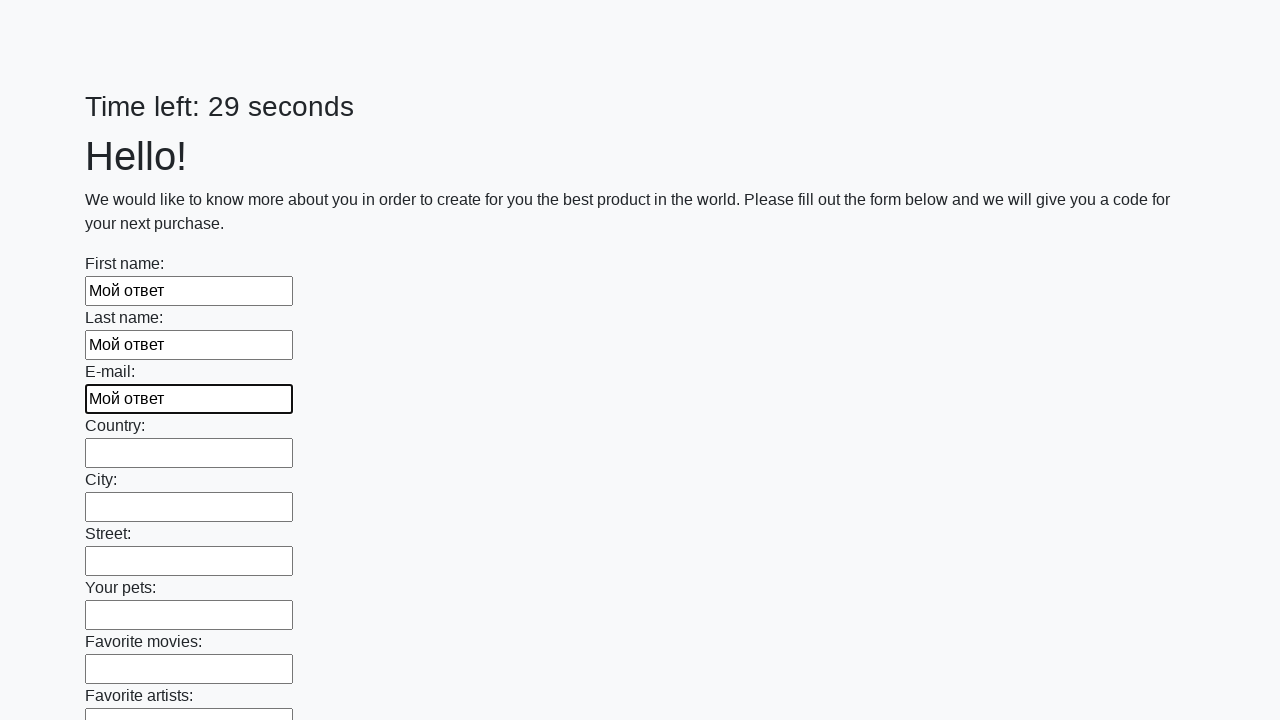

Filled input field with 'Мой ответ'
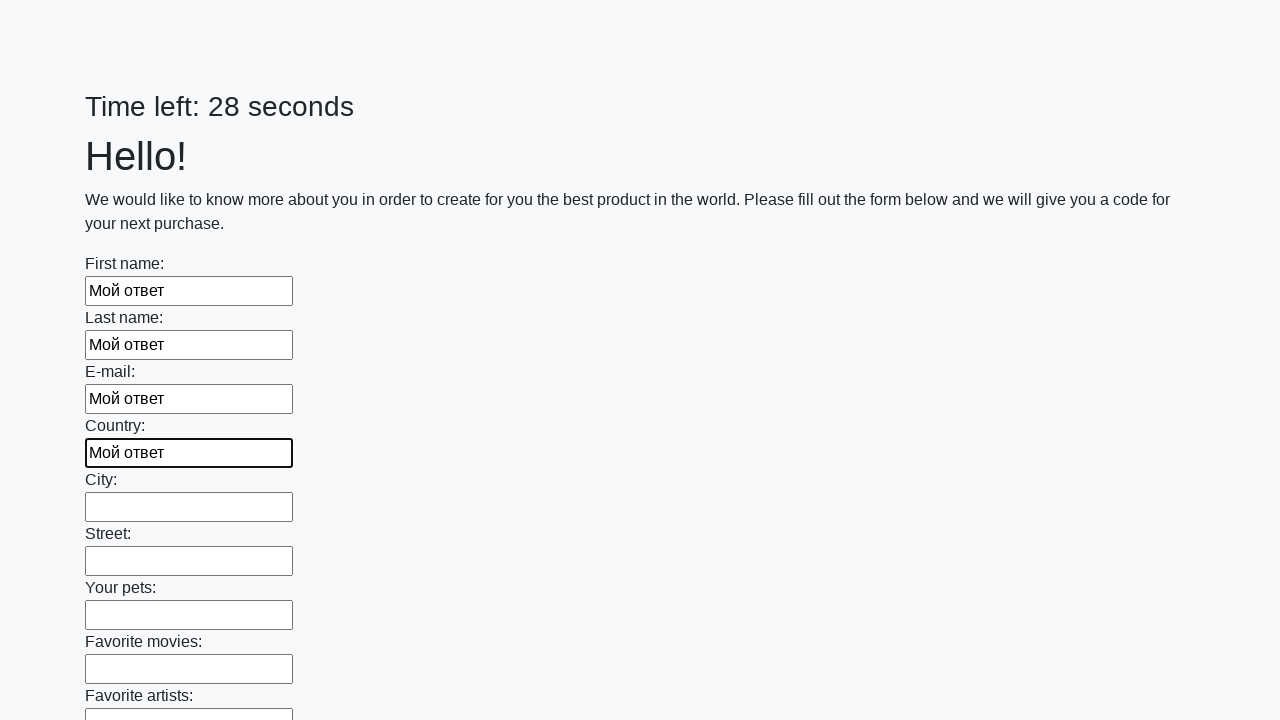

Filled input field with 'Мой ответ'
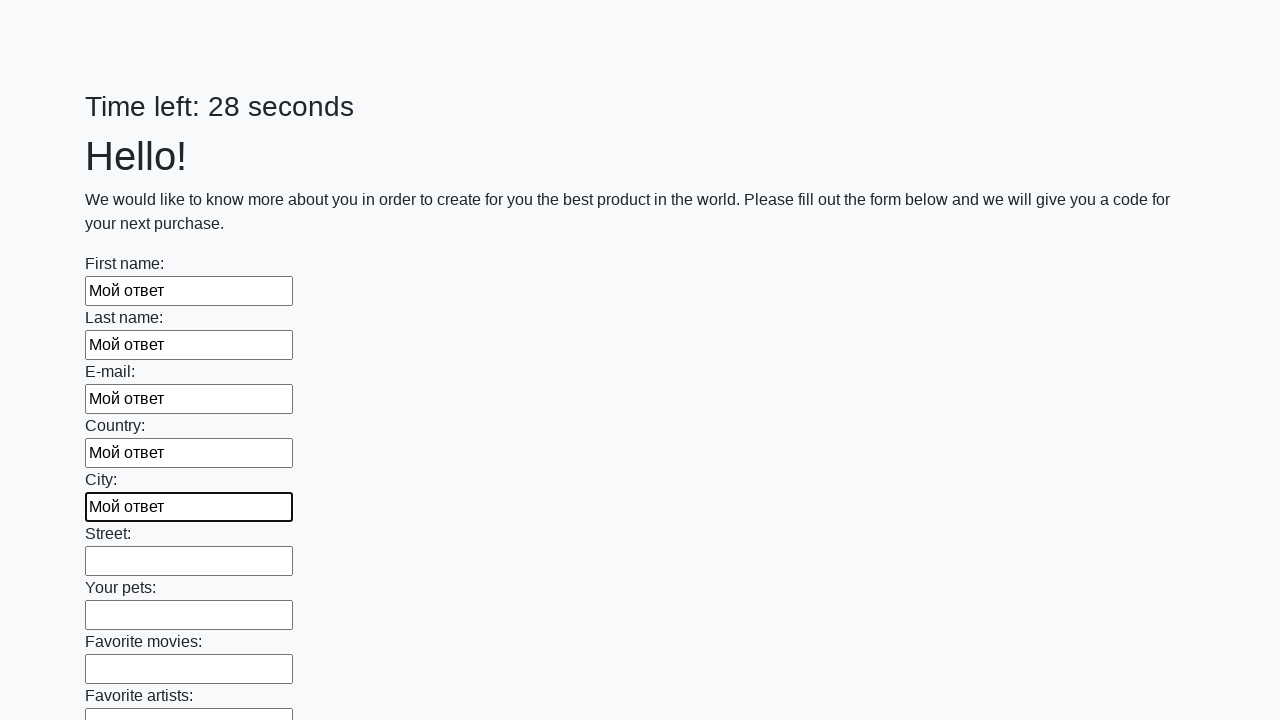

Filled input field with 'Мой ответ'
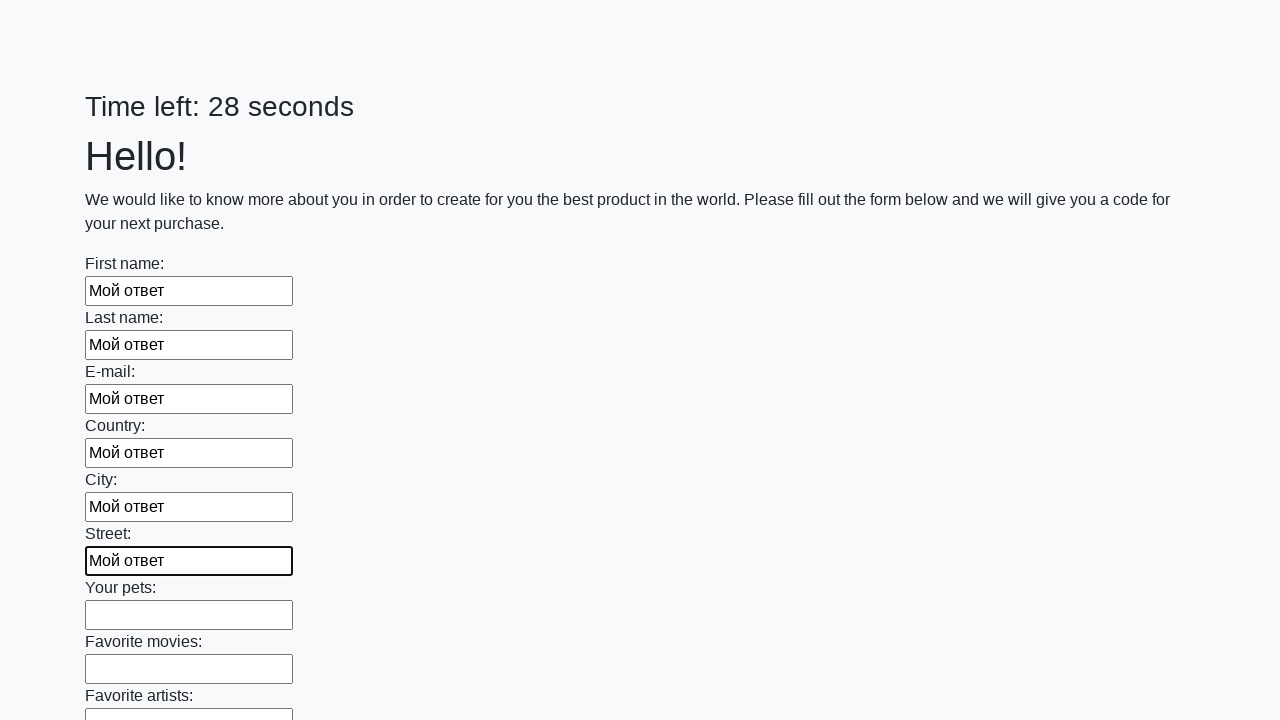

Filled input field with 'Мой ответ'
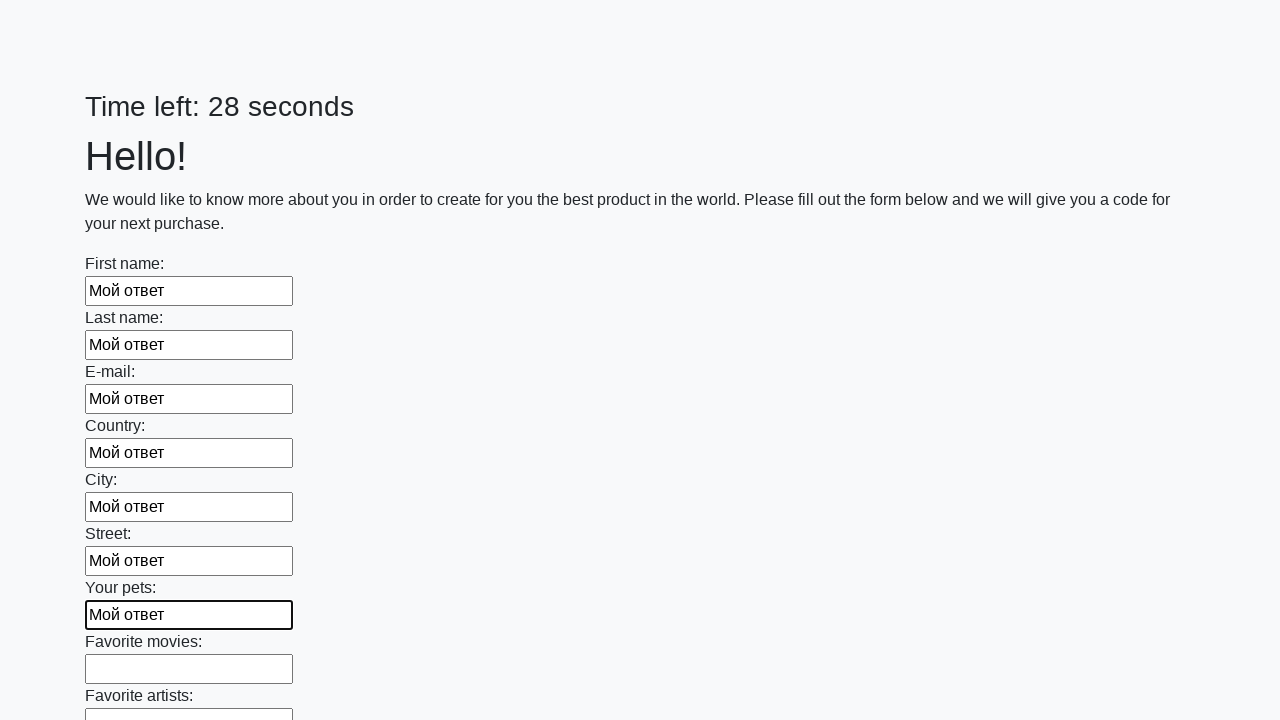

Filled input field with 'Мой ответ'
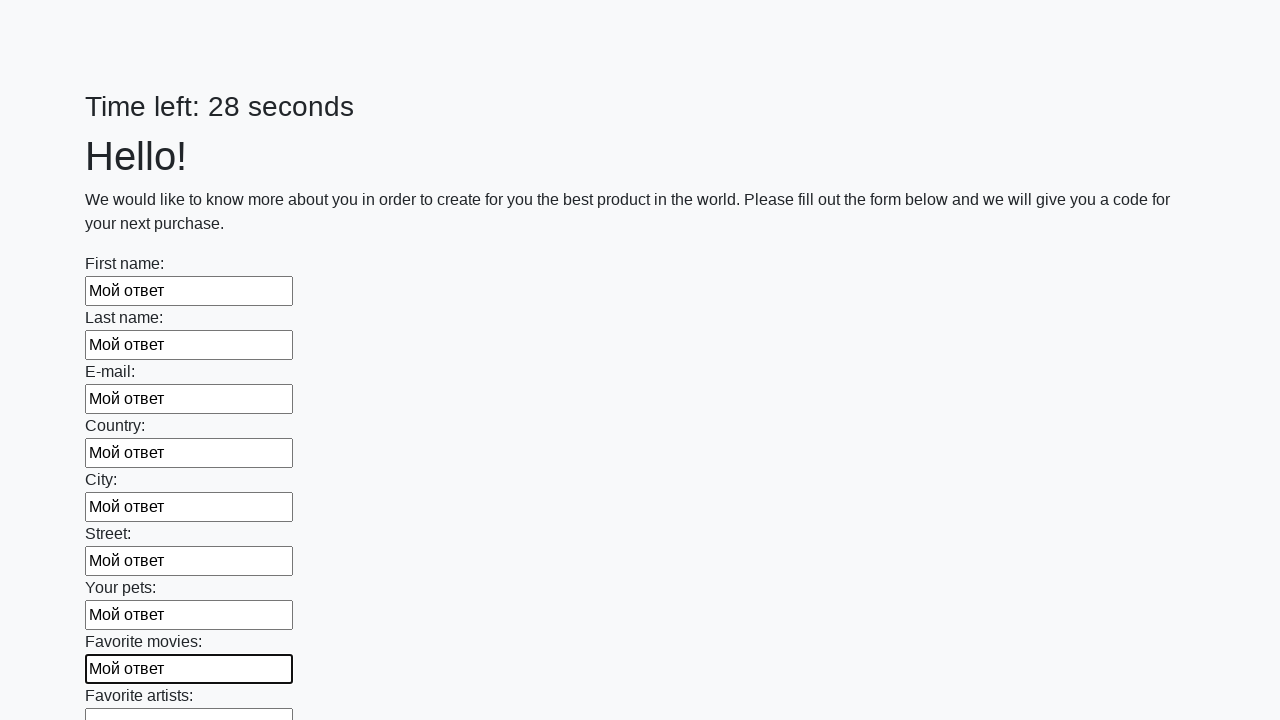

Filled input field with 'Мой ответ'
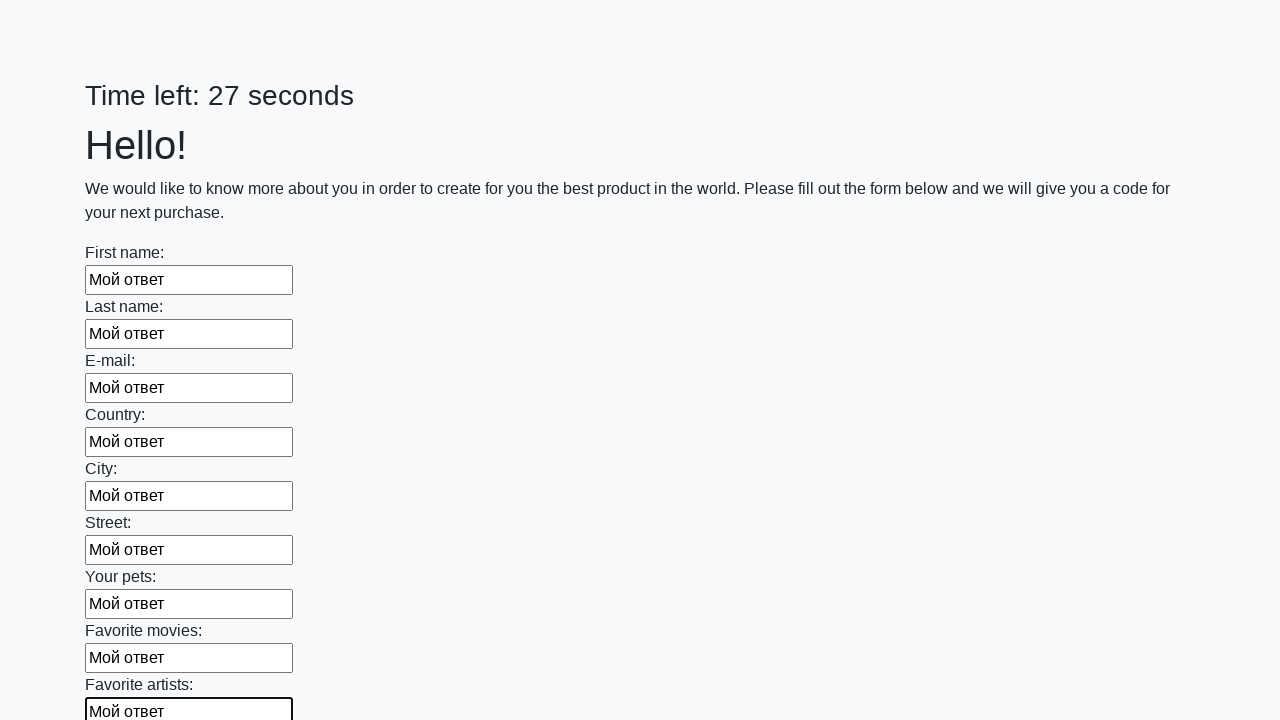

Filled input field with 'Мой ответ'
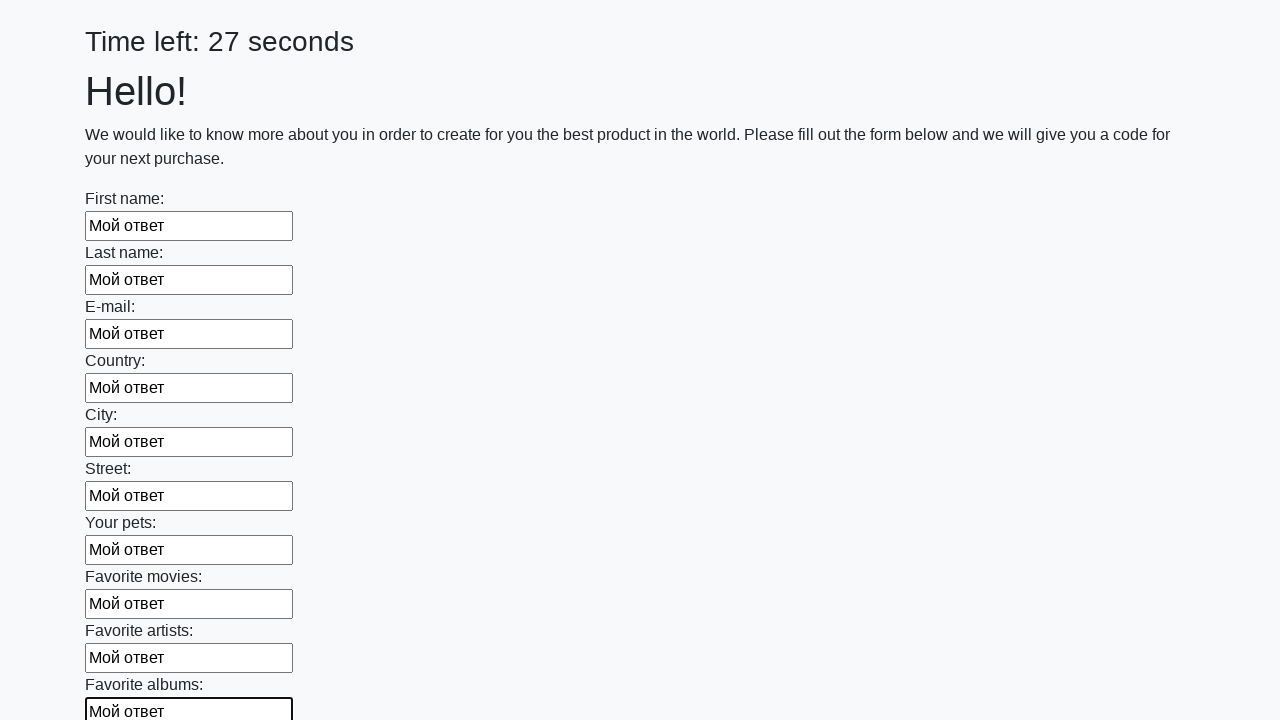

Filled input field with 'Мой ответ'
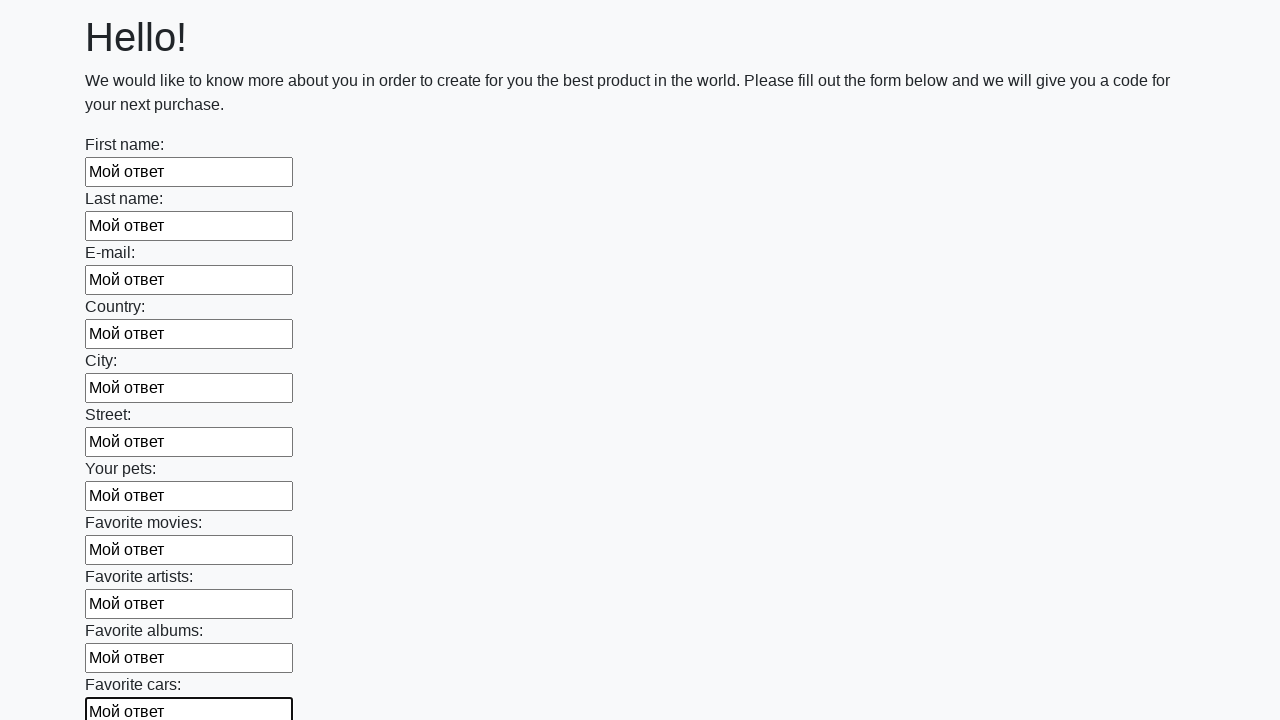

Filled input field with 'Мой ответ'
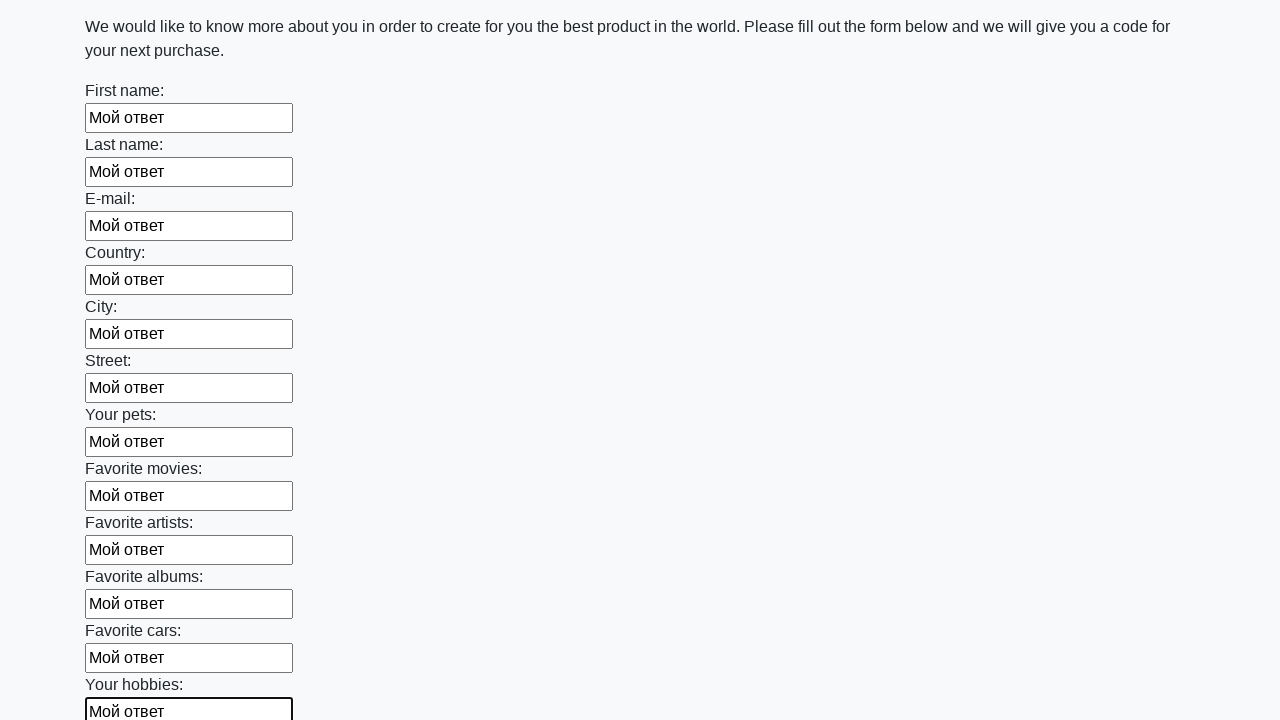

Filled input field with 'Мой ответ'
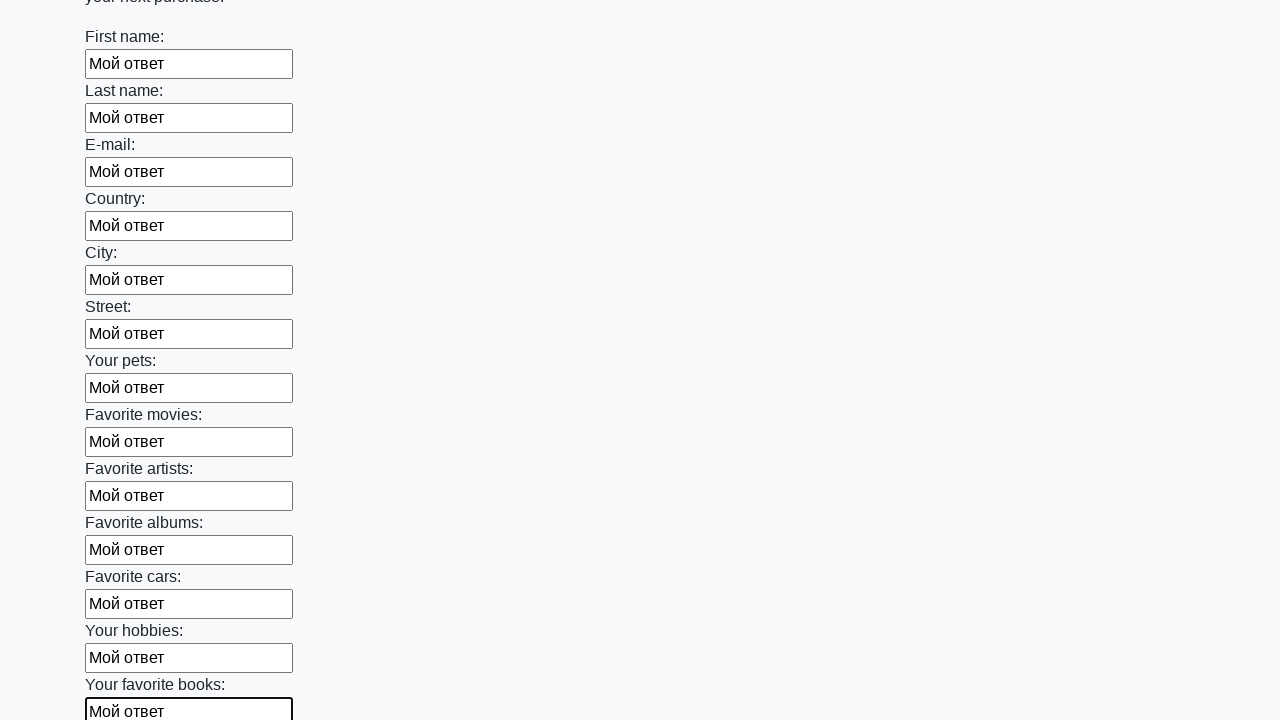

Filled input field with 'Мой ответ'
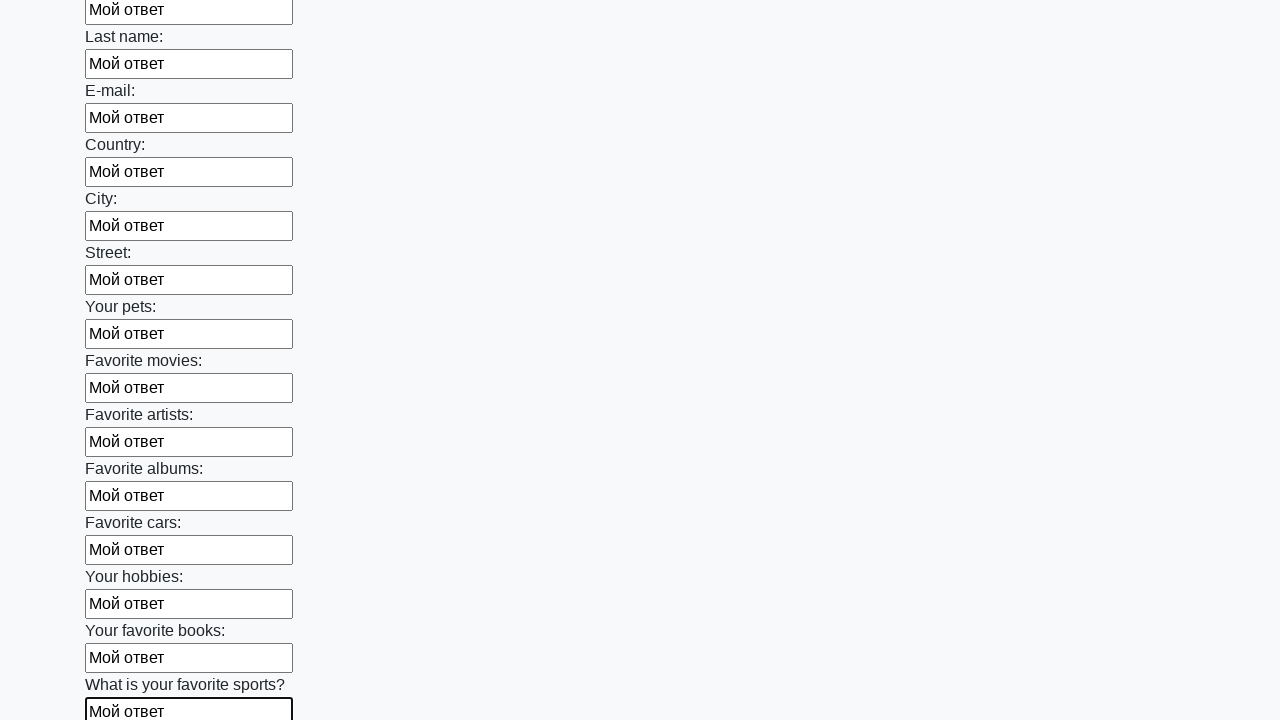

Filled input field with 'Мой ответ'
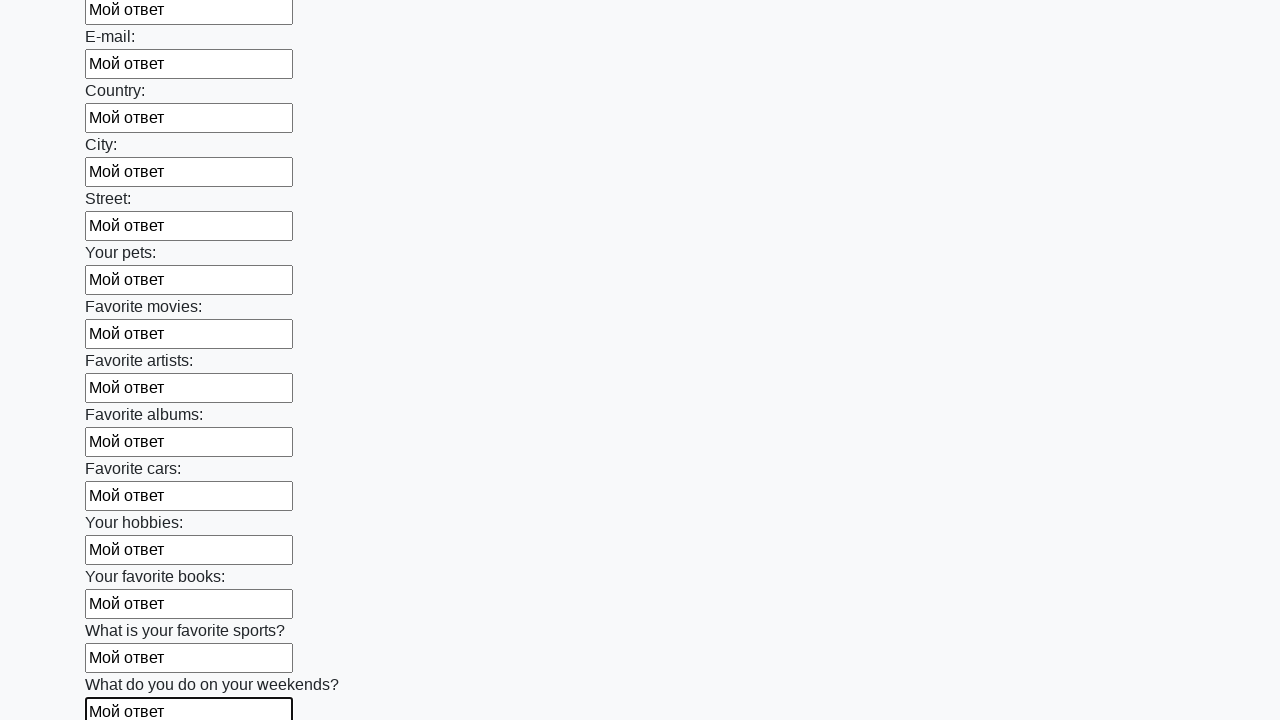

Filled input field with 'Мой ответ'
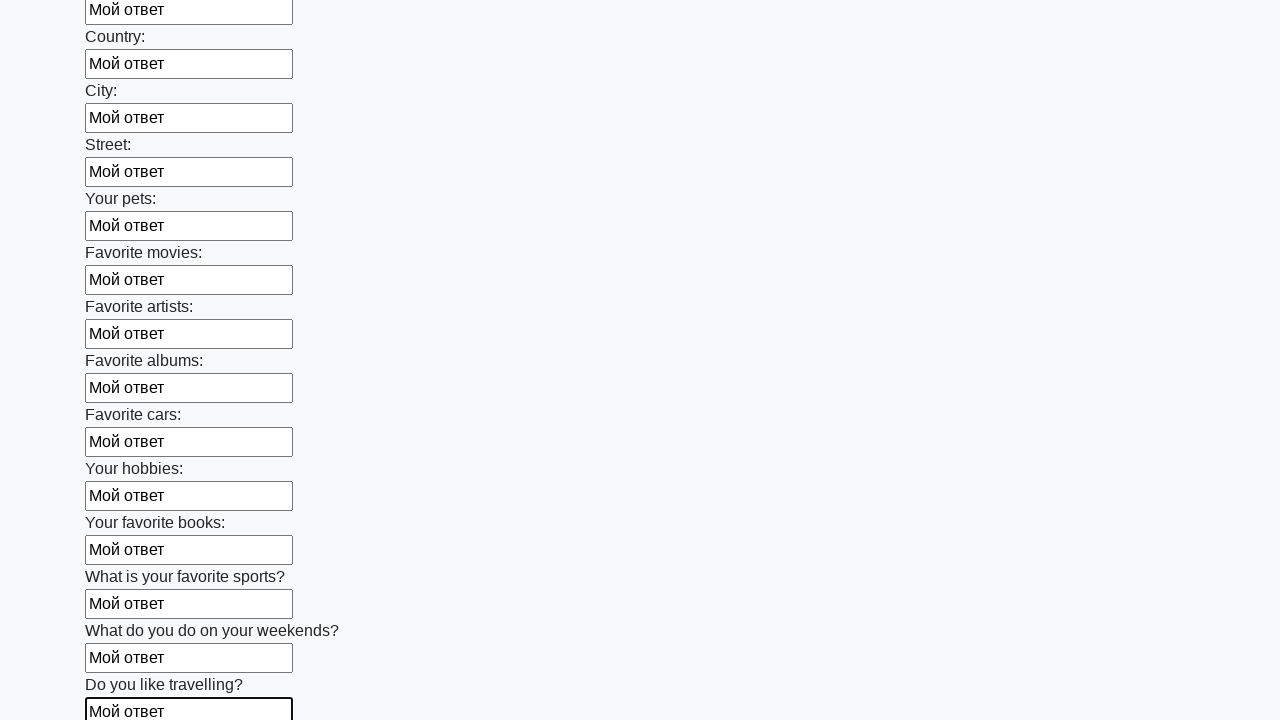

Filled input field with 'Мой ответ'
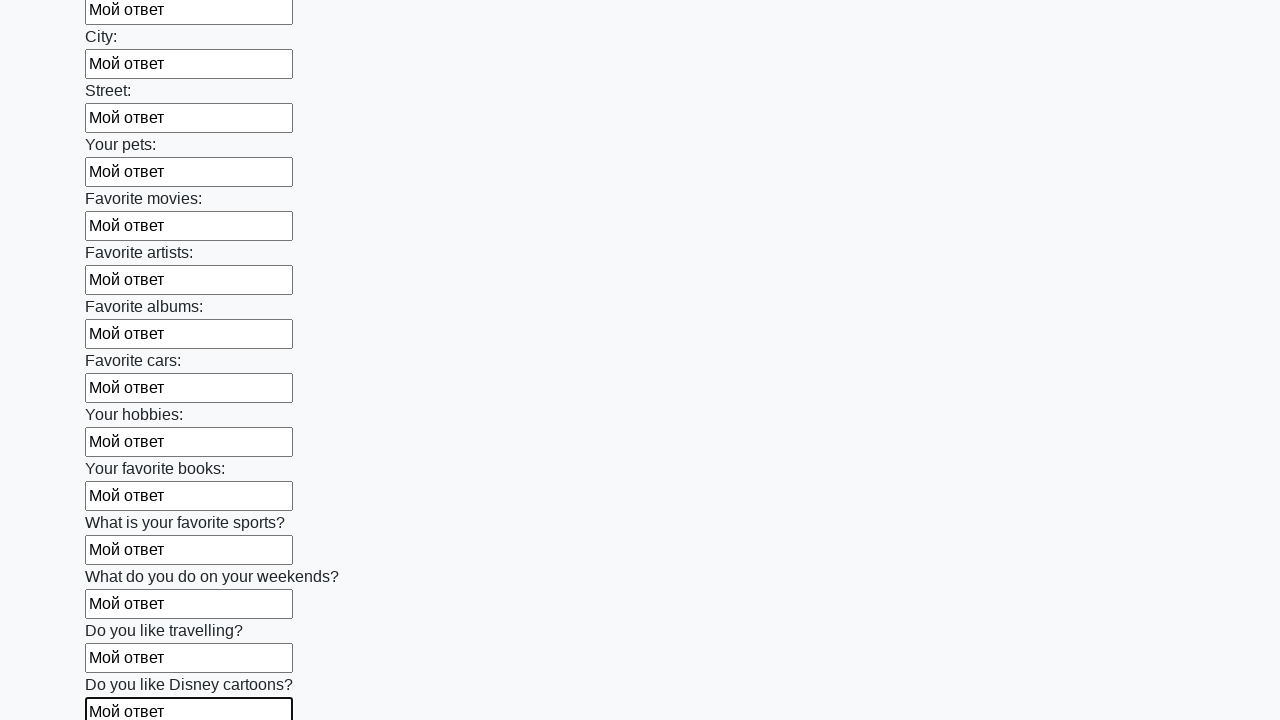

Filled input field with 'Мой ответ'
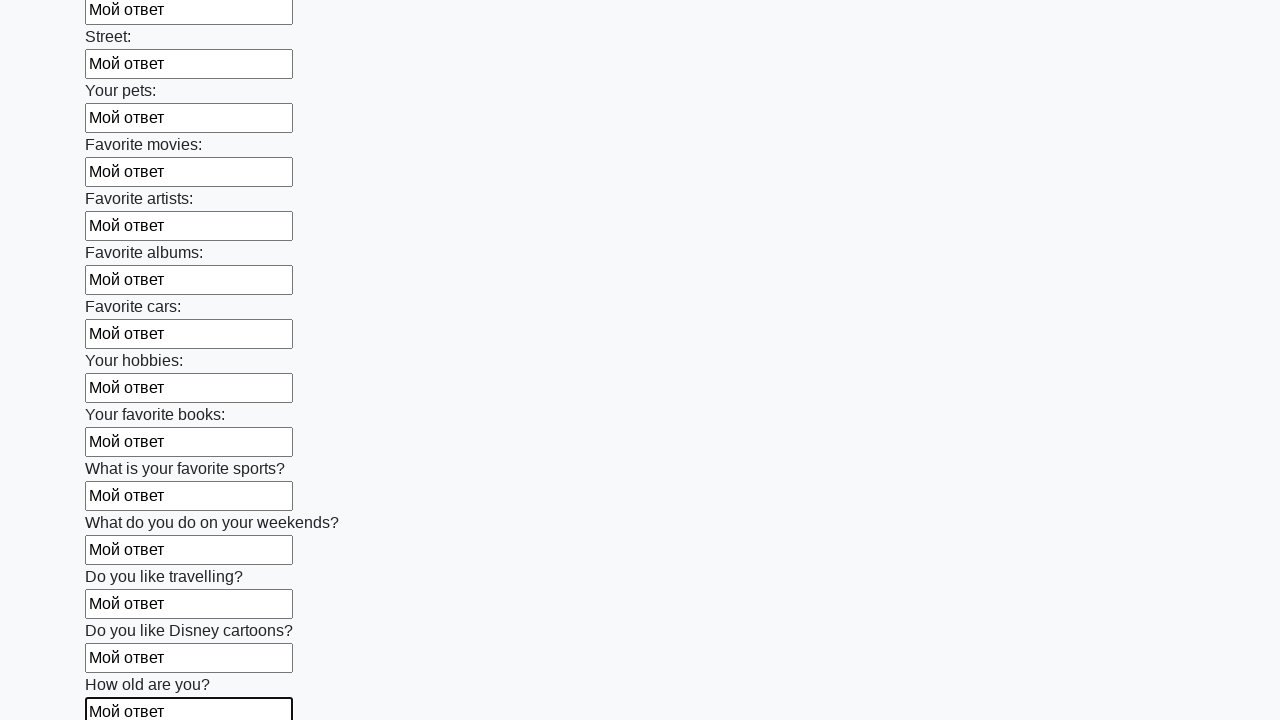

Filled input field with 'Мой ответ'
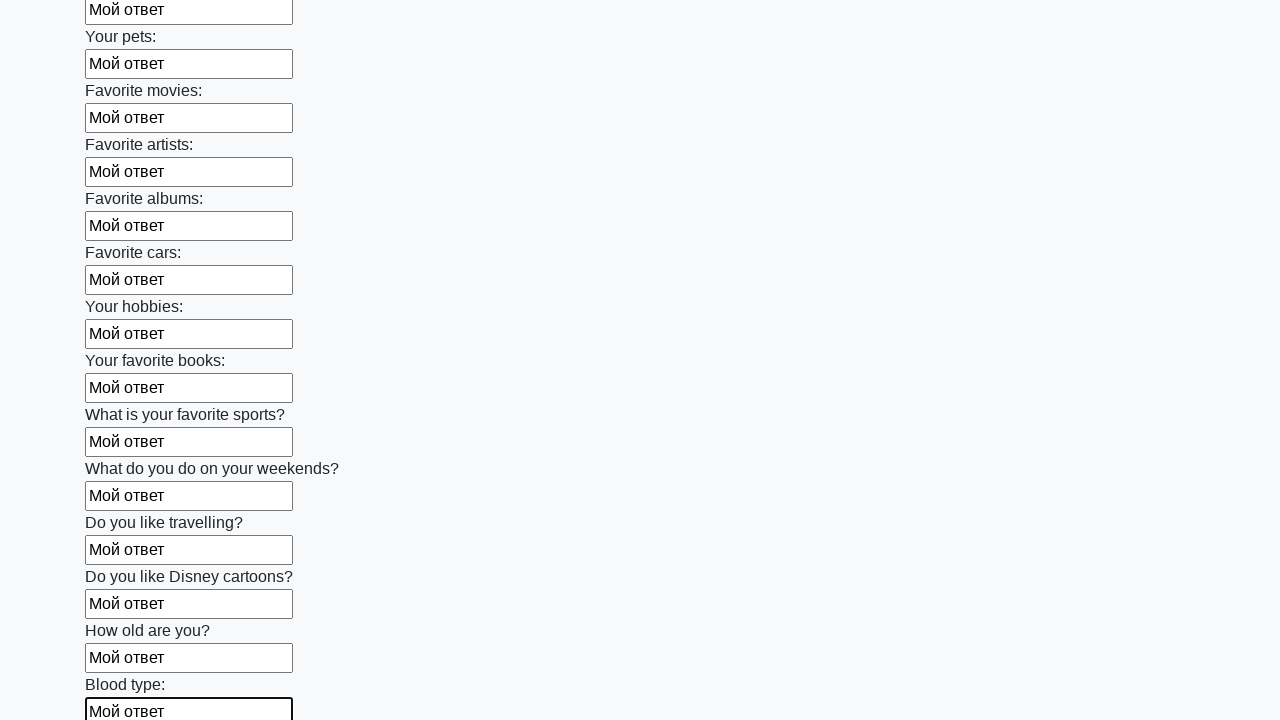

Filled input field with 'Мой ответ'
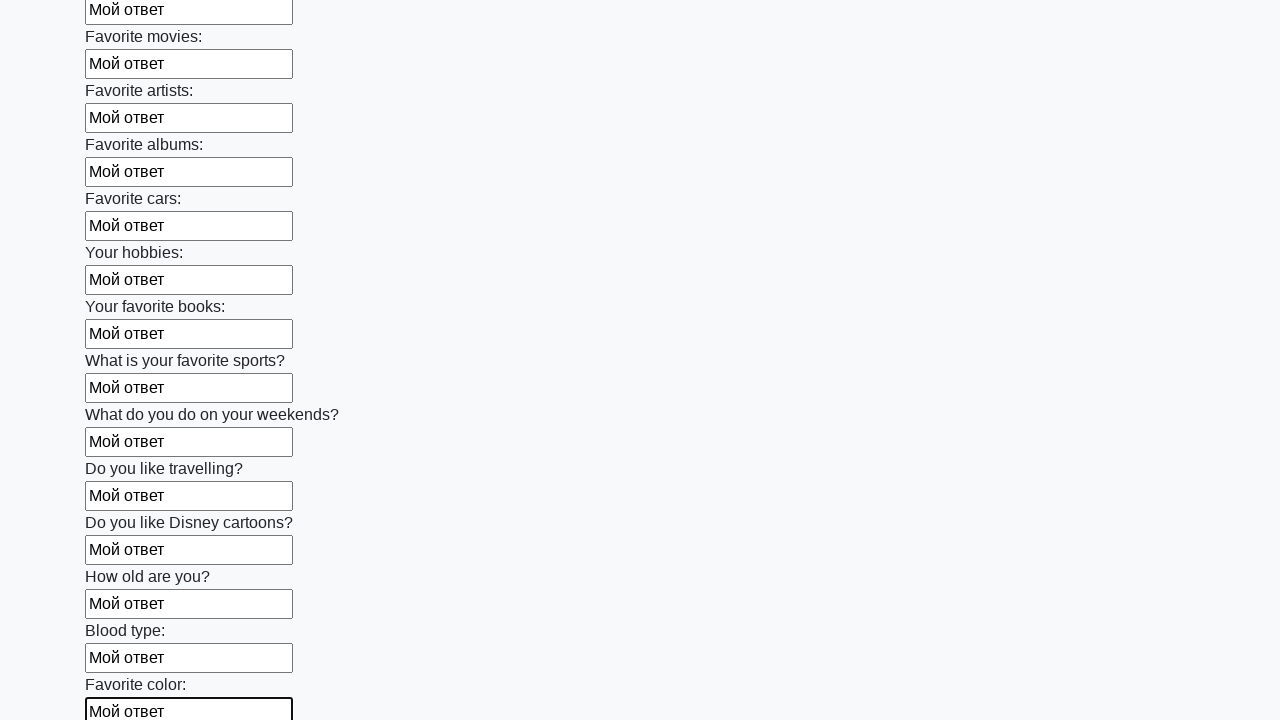

Filled input field with 'Мой ответ'
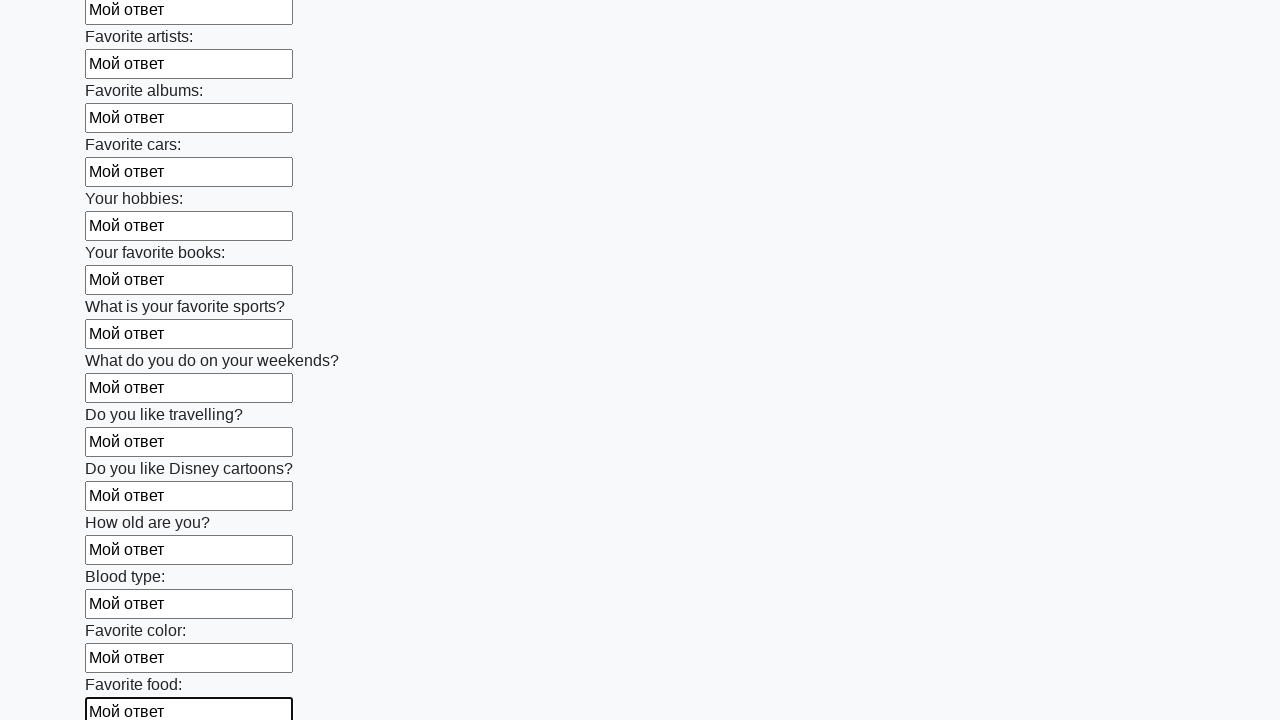

Filled input field with 'Мой ответ'
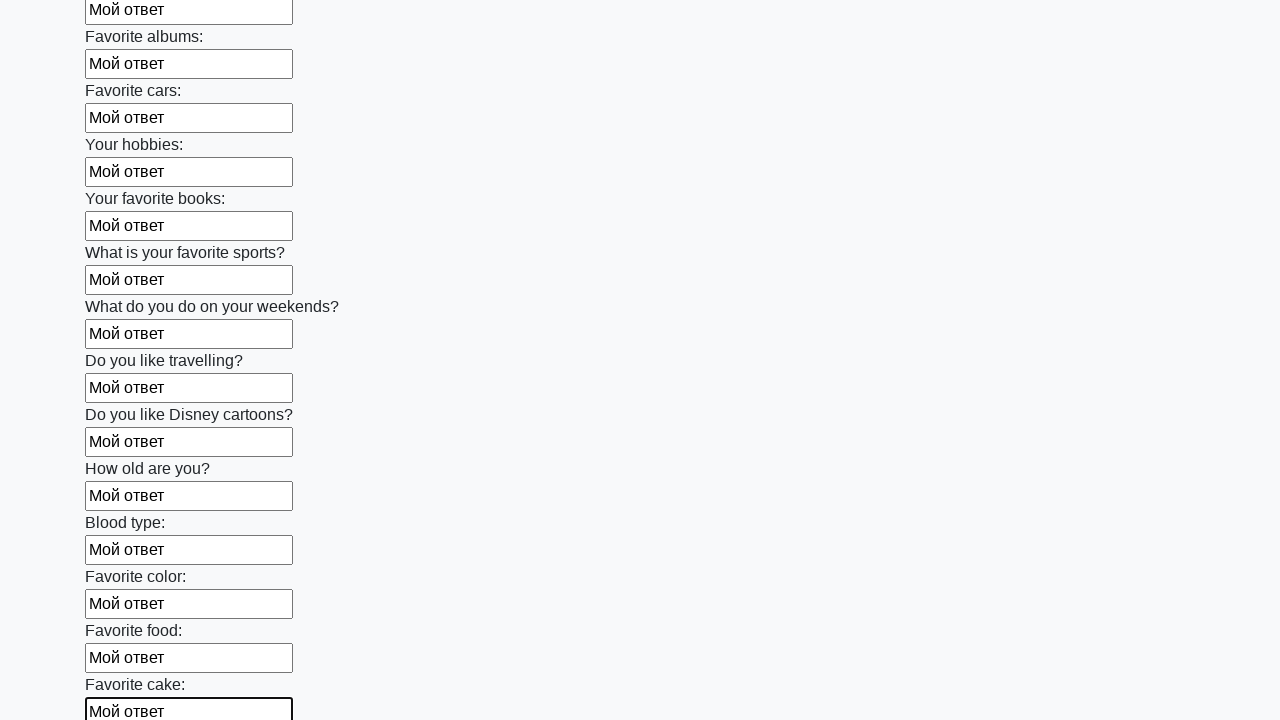

Filled input field with 'Мой ответ'
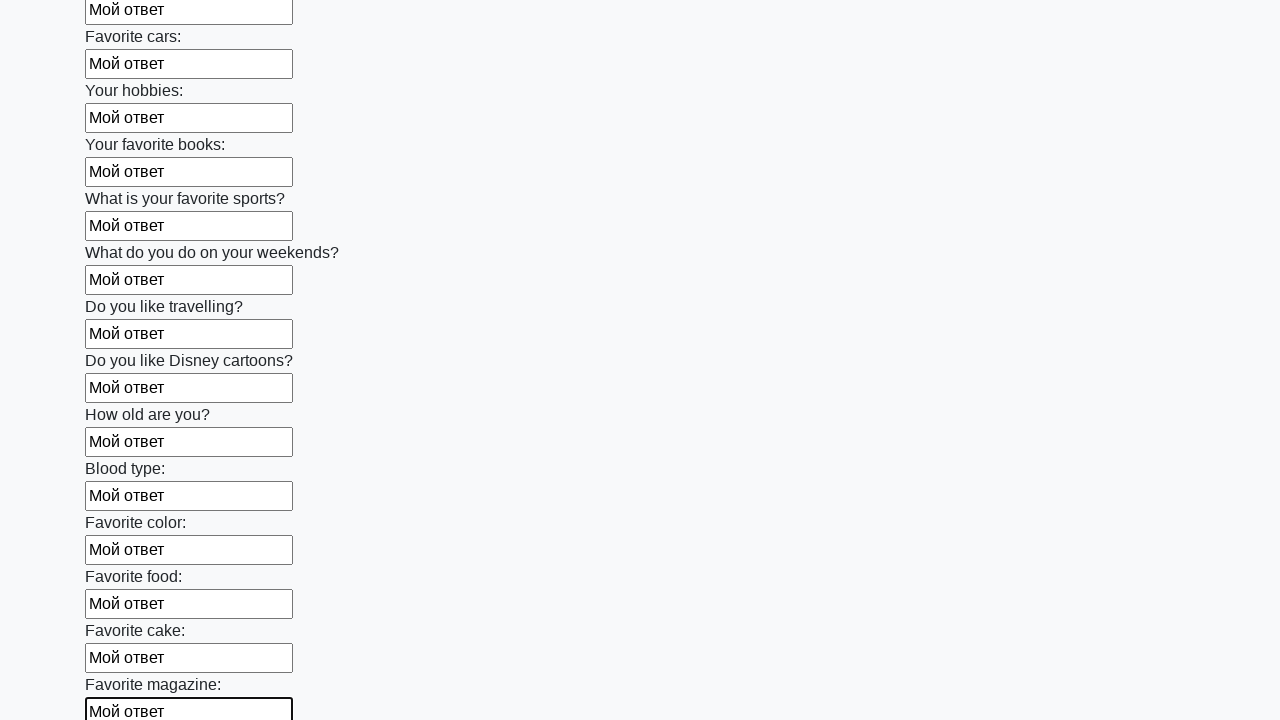

Filled input field with 'Мой ответ'
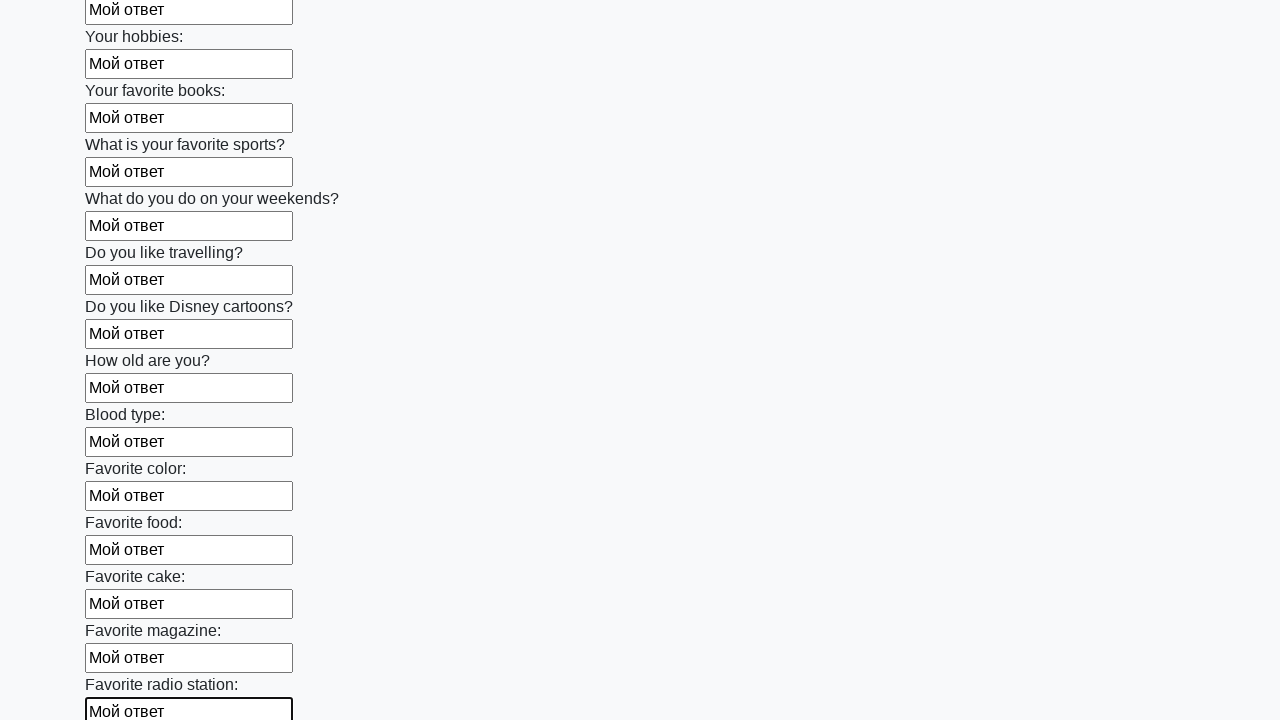

Filled input field with 'Мой ответ'
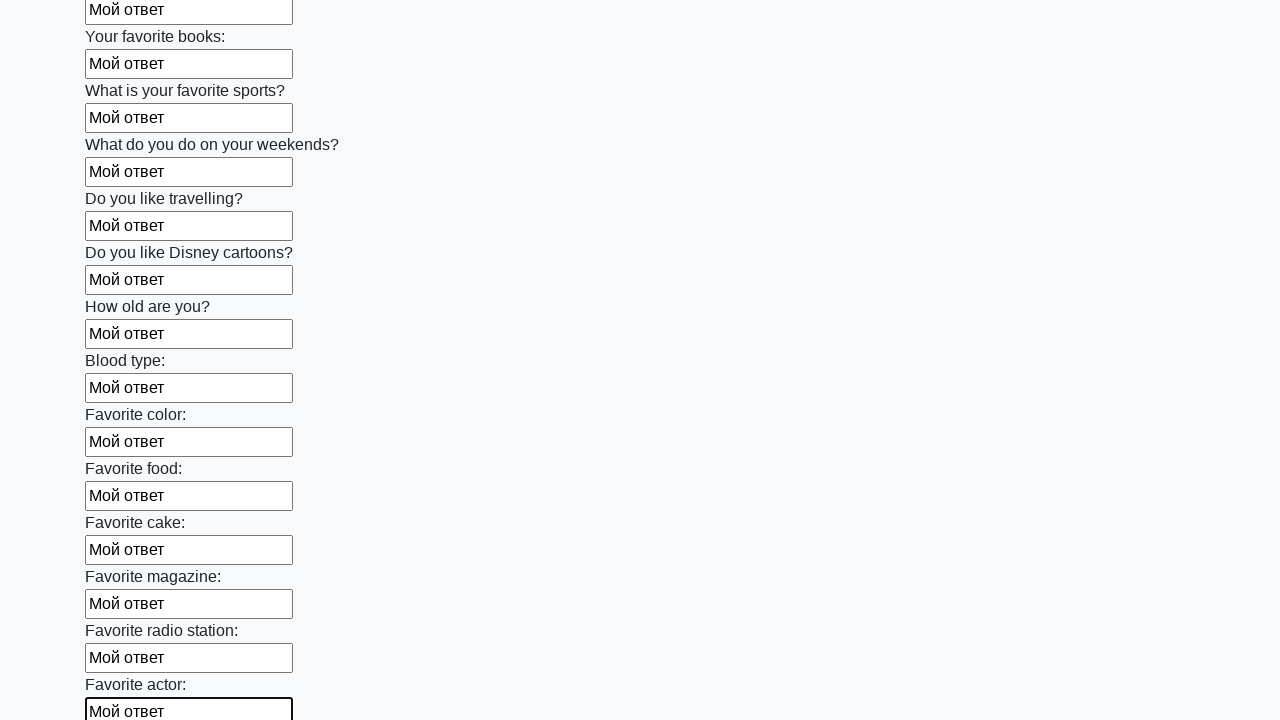

Filled input field with 'Мой ответ'
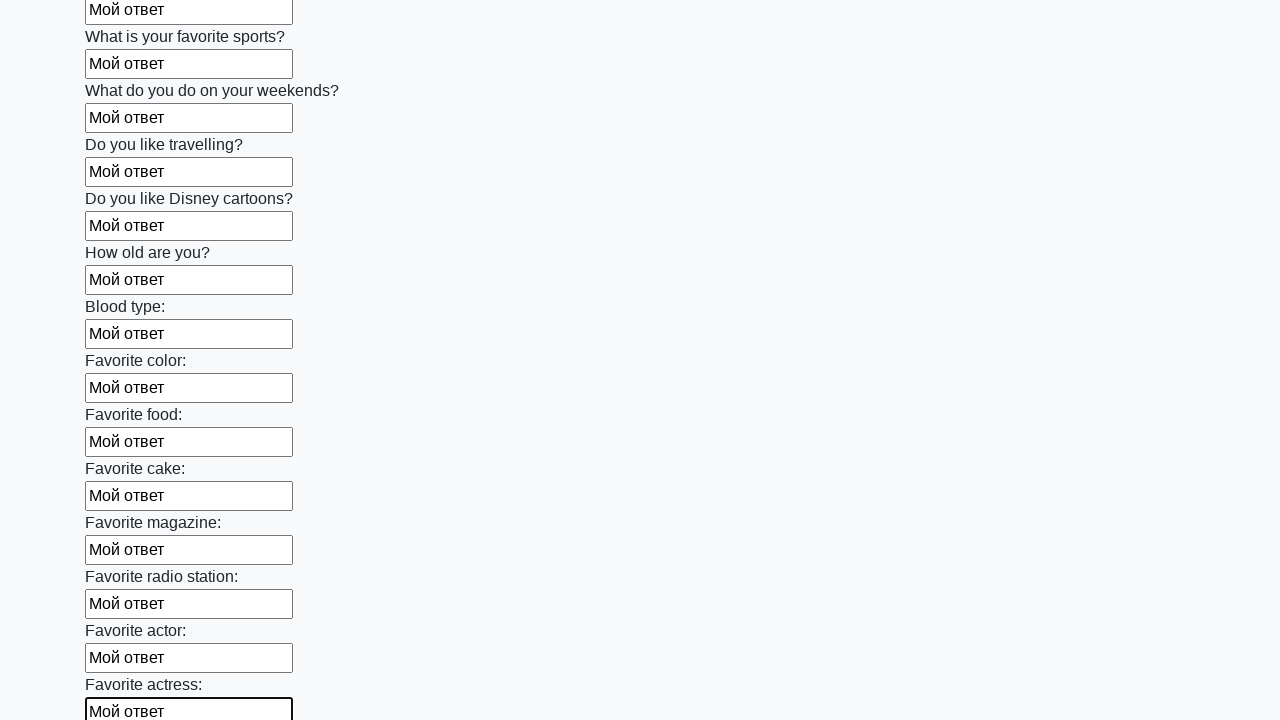

Filled input field with 'Мой ответ'
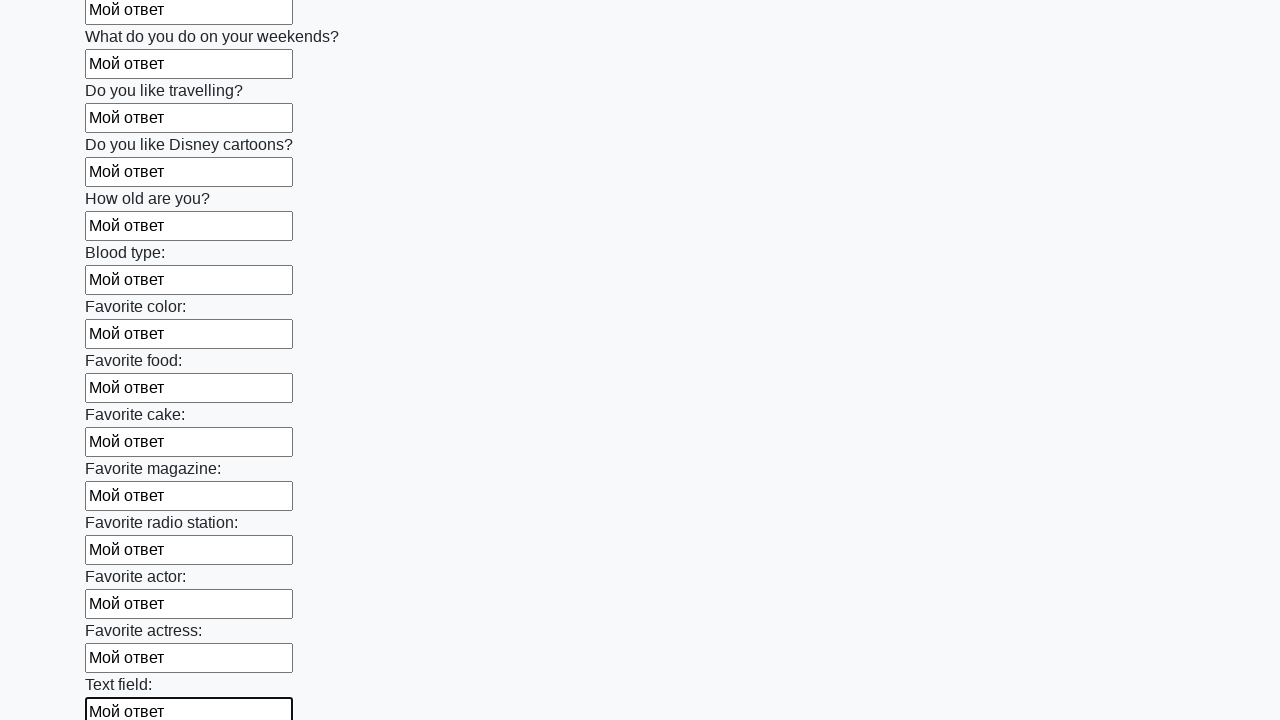

Filled input field with 'Мой ответ'
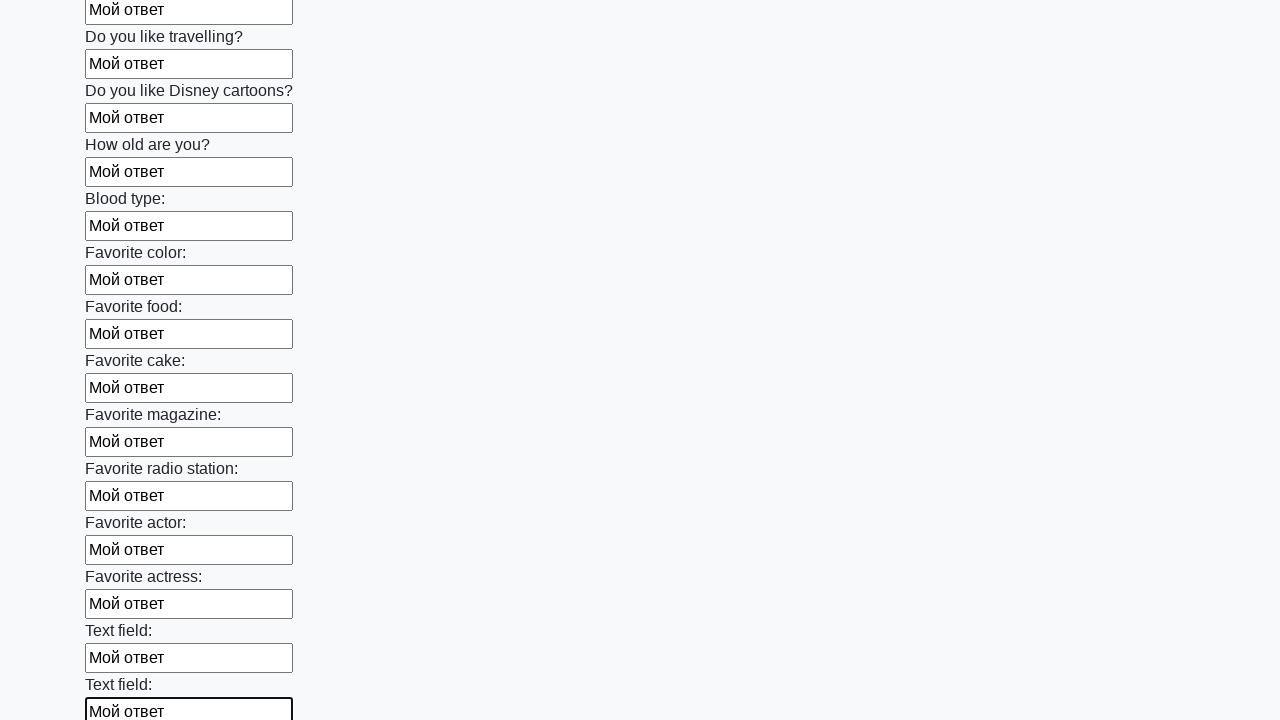

Filled input field with 'Мой ответ'
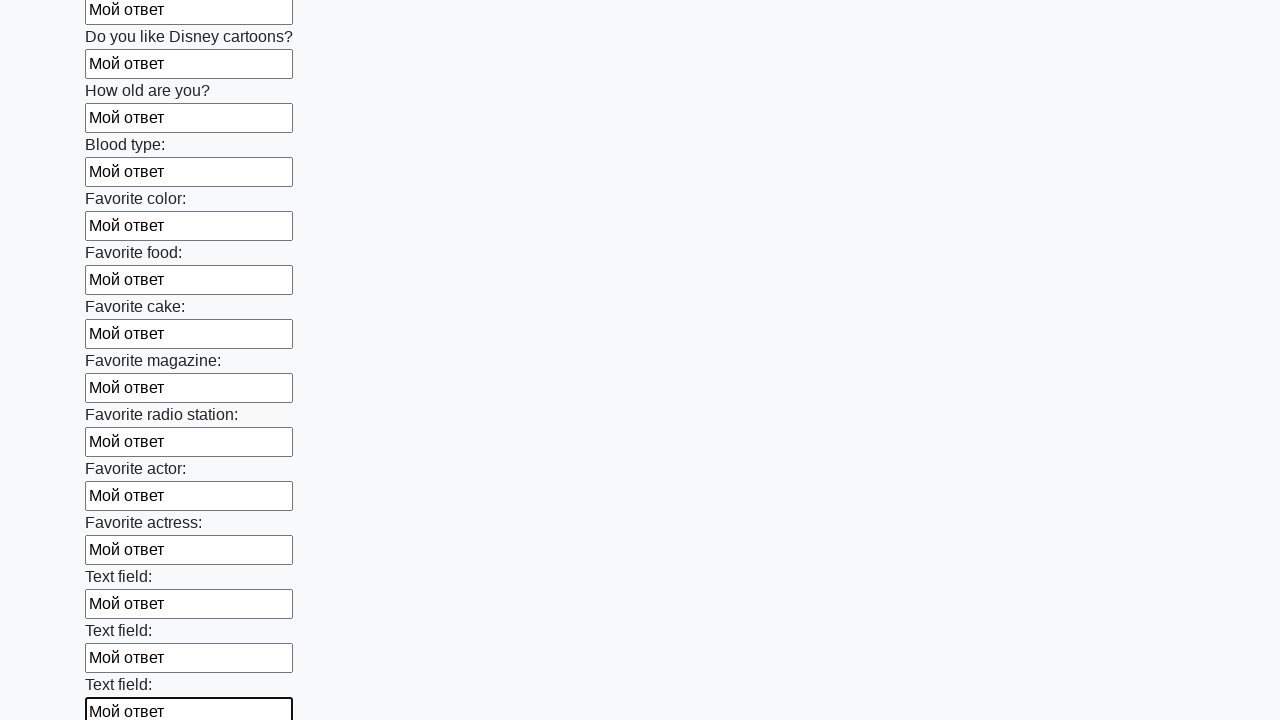

Filled input field with 'Мой ответ'
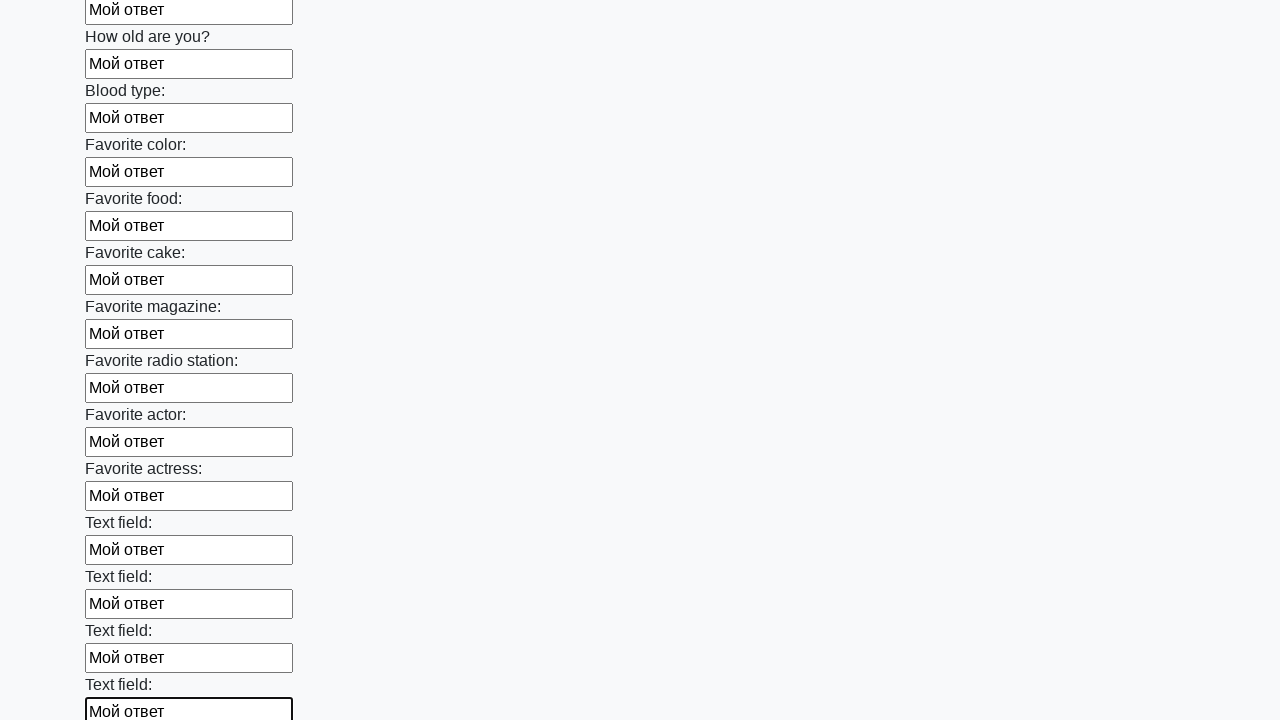

Filled input field with 'Мой ответ'
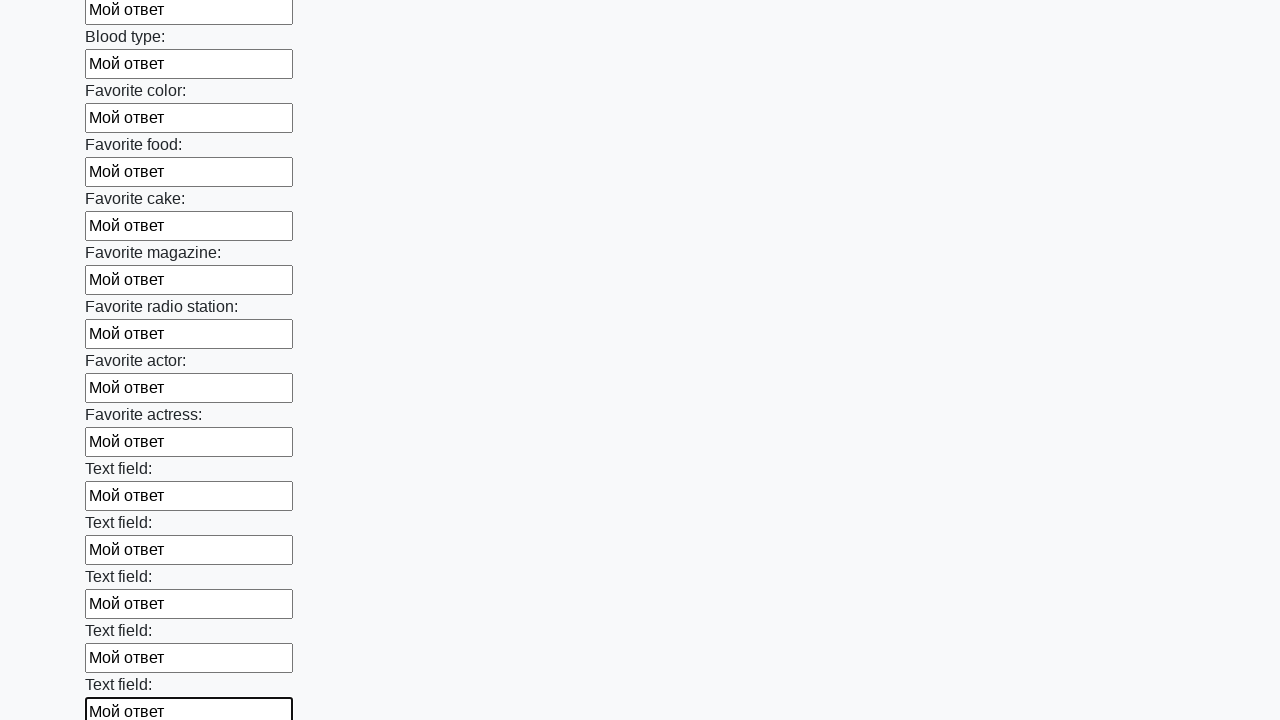

Filled input field with 'Мой ответ'
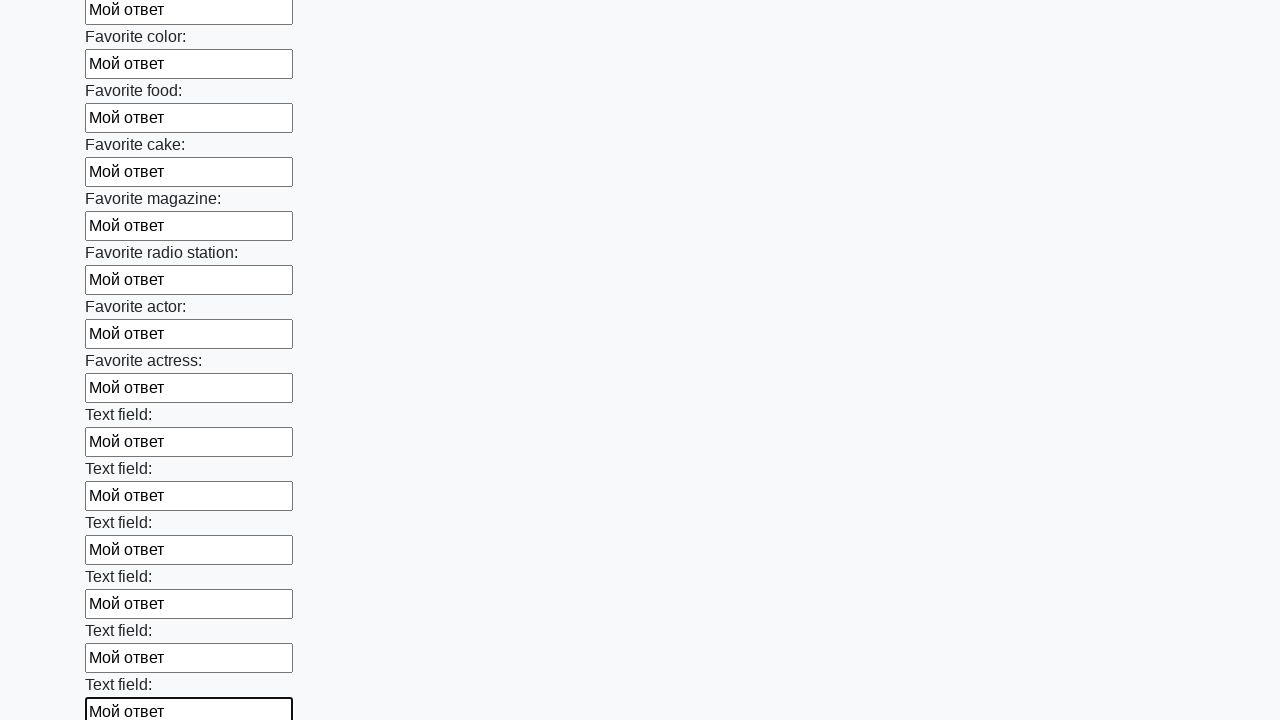

Filled input field with 'Мой ответ'
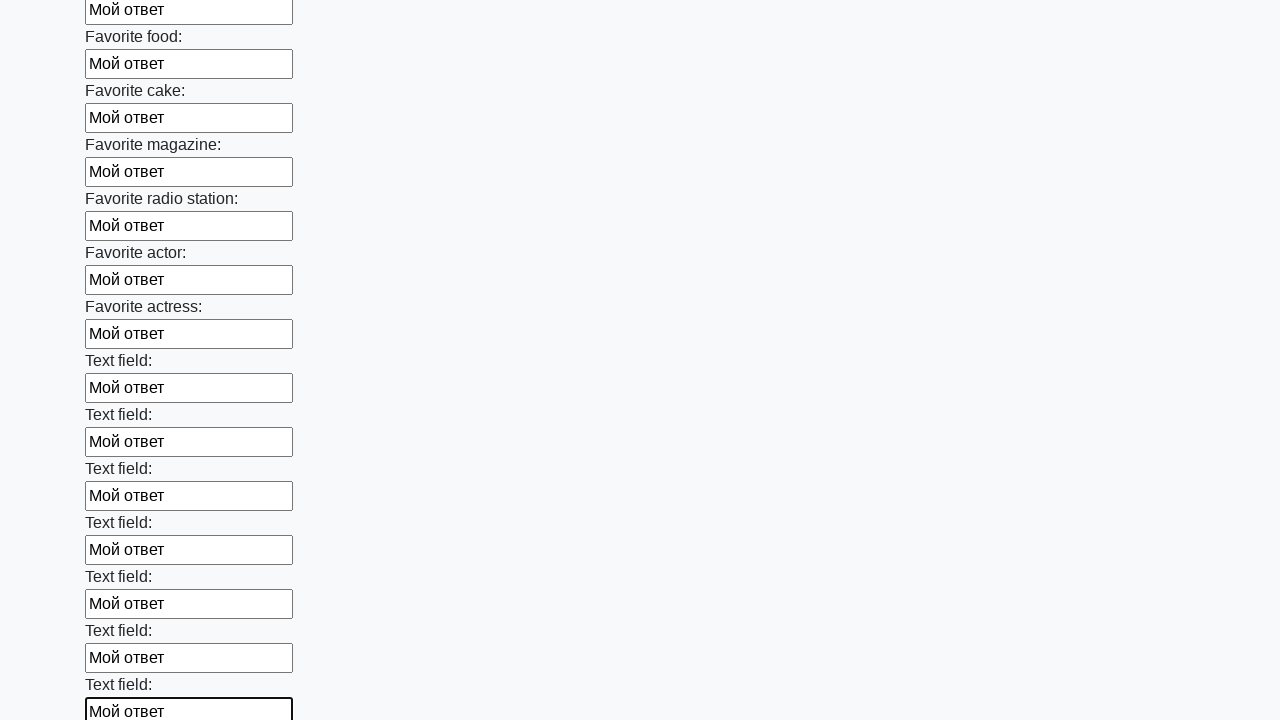

Filled input field with 'Мой ответ'
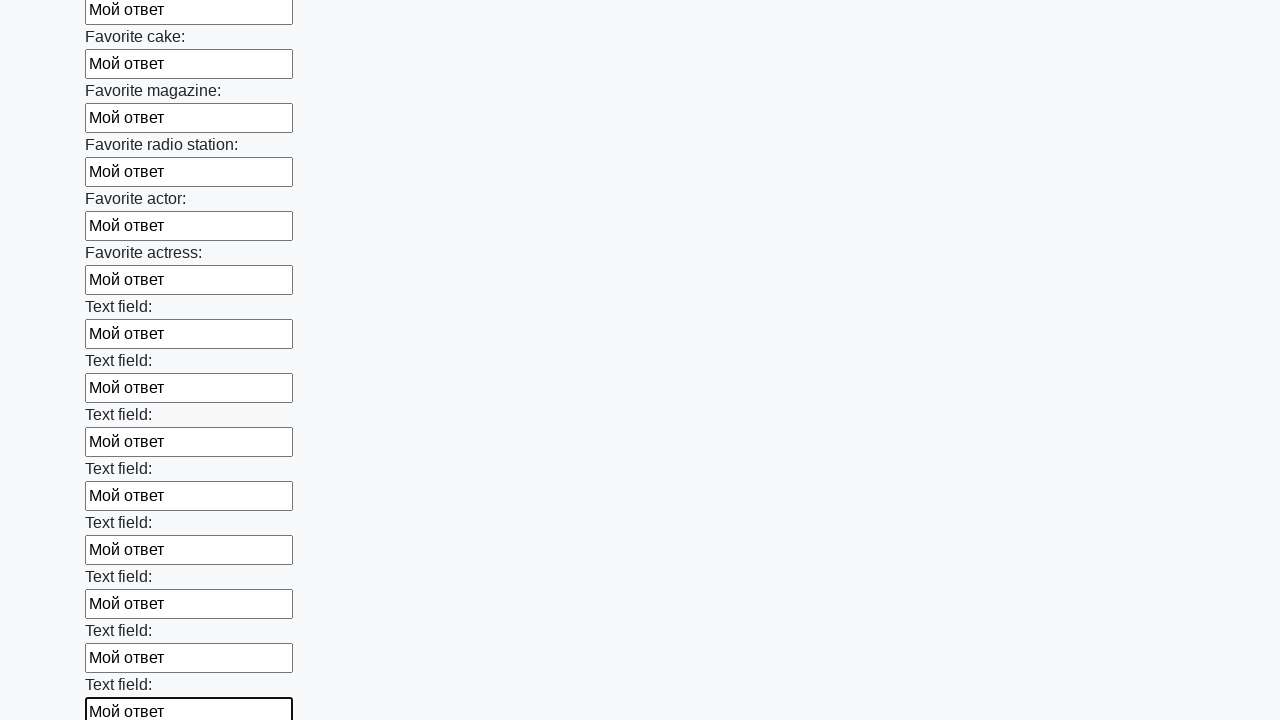

Filled input field with 'Мой ответ'
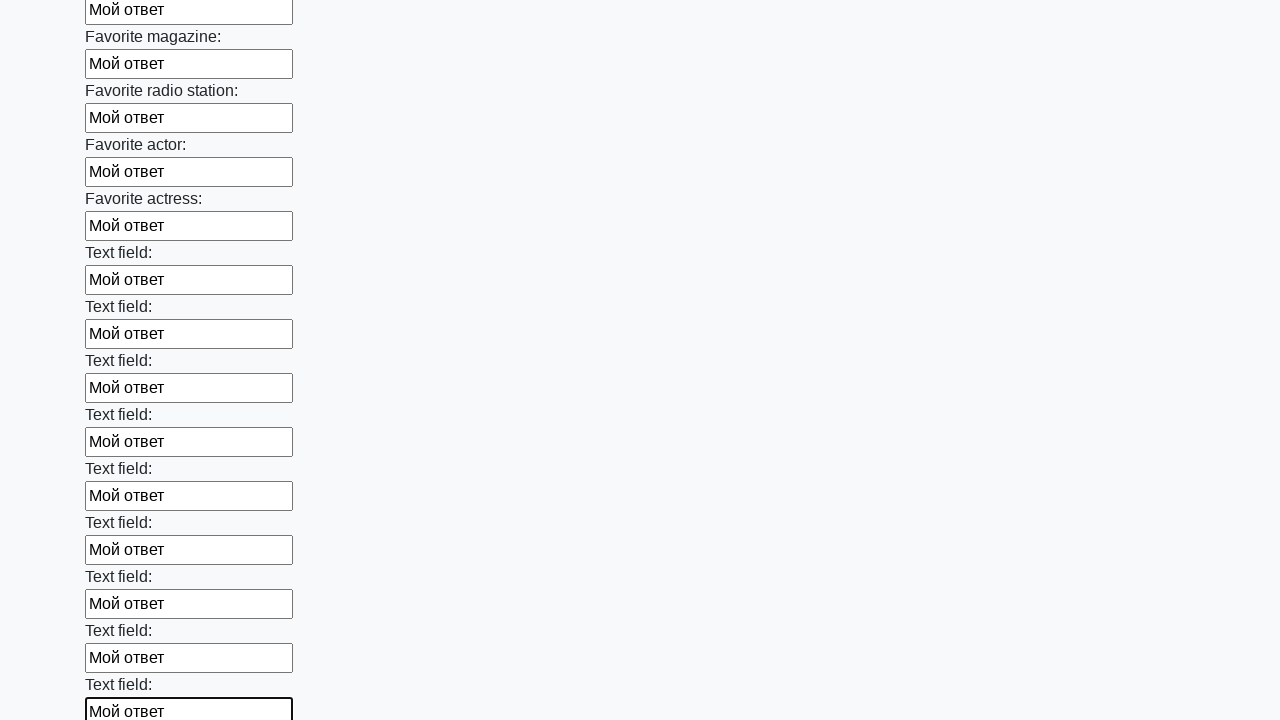

Filled input field with 'Мой ответ'
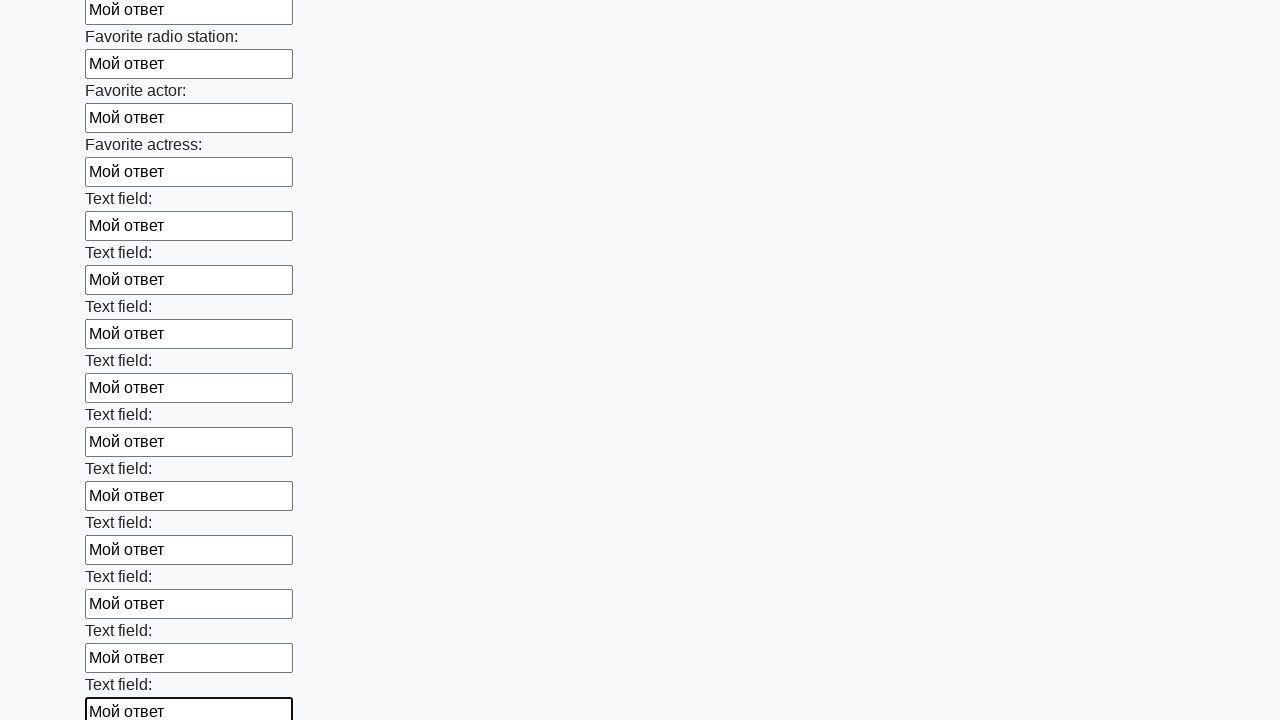

Filled input field with 'Мой ответ'
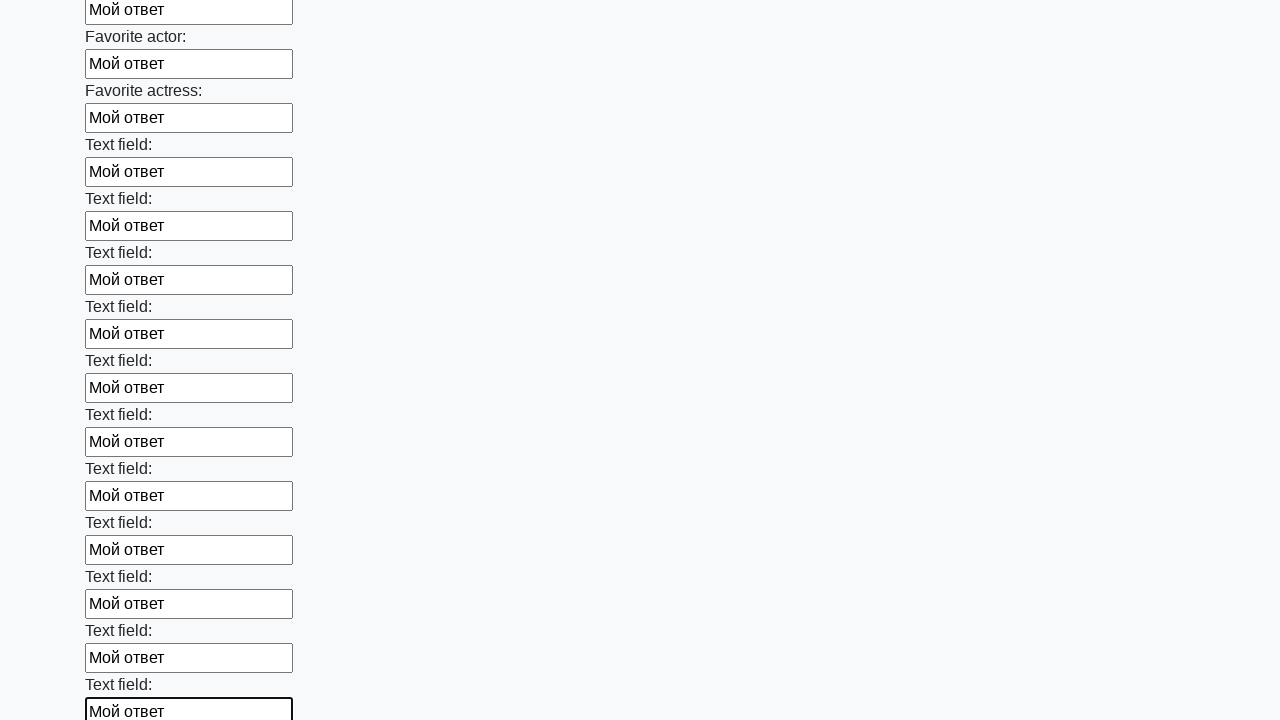

Filled input field with 'Мой ответ'
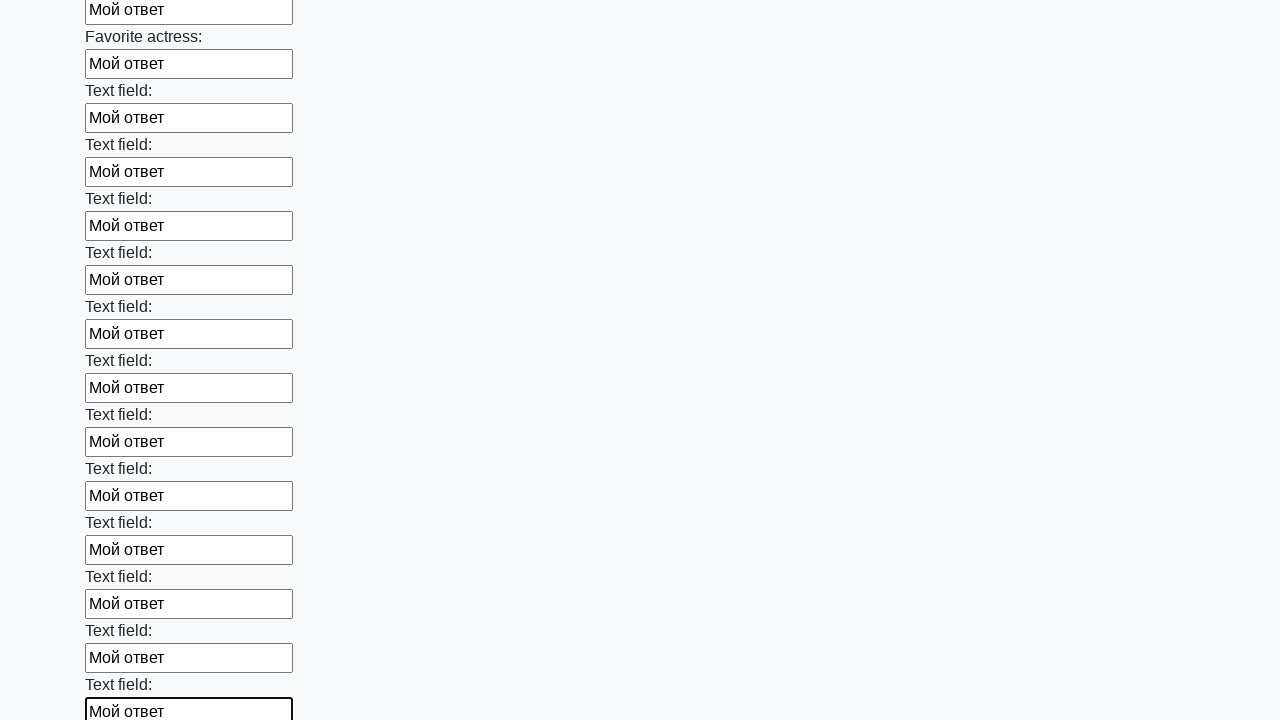

Filled input field with 'Мой ответ'
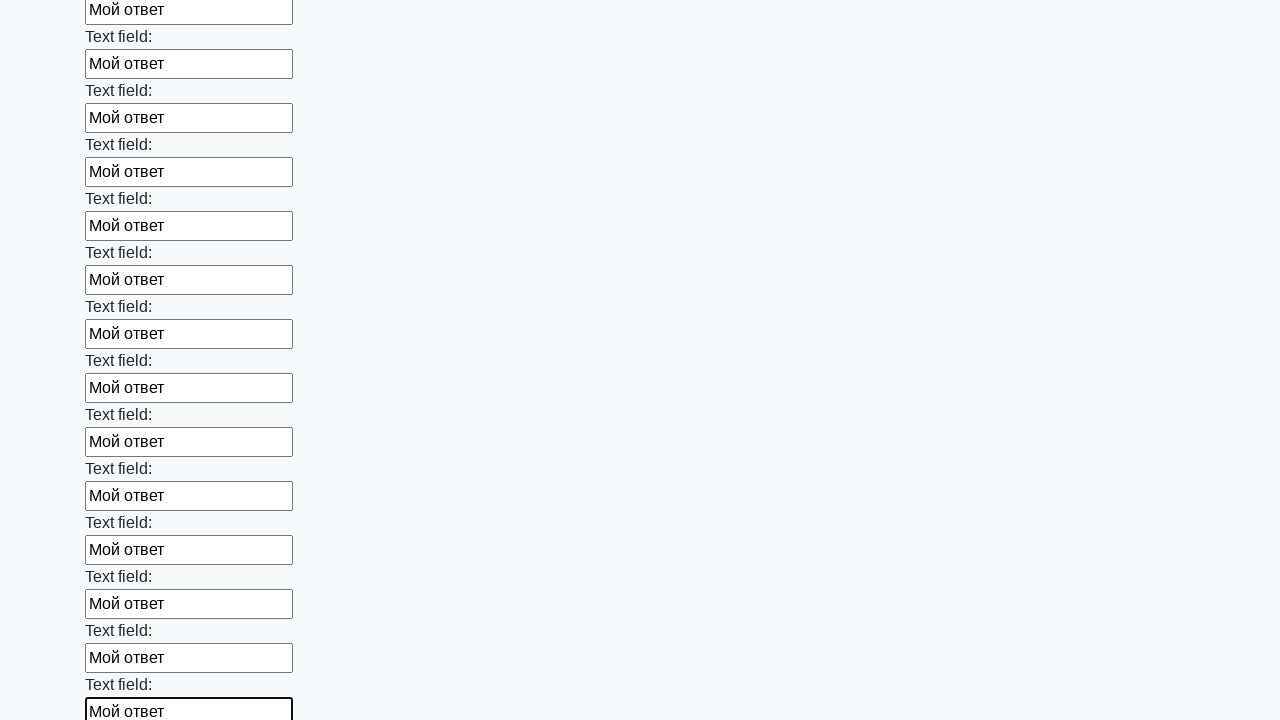

Filled input field with 'Мой ответ'
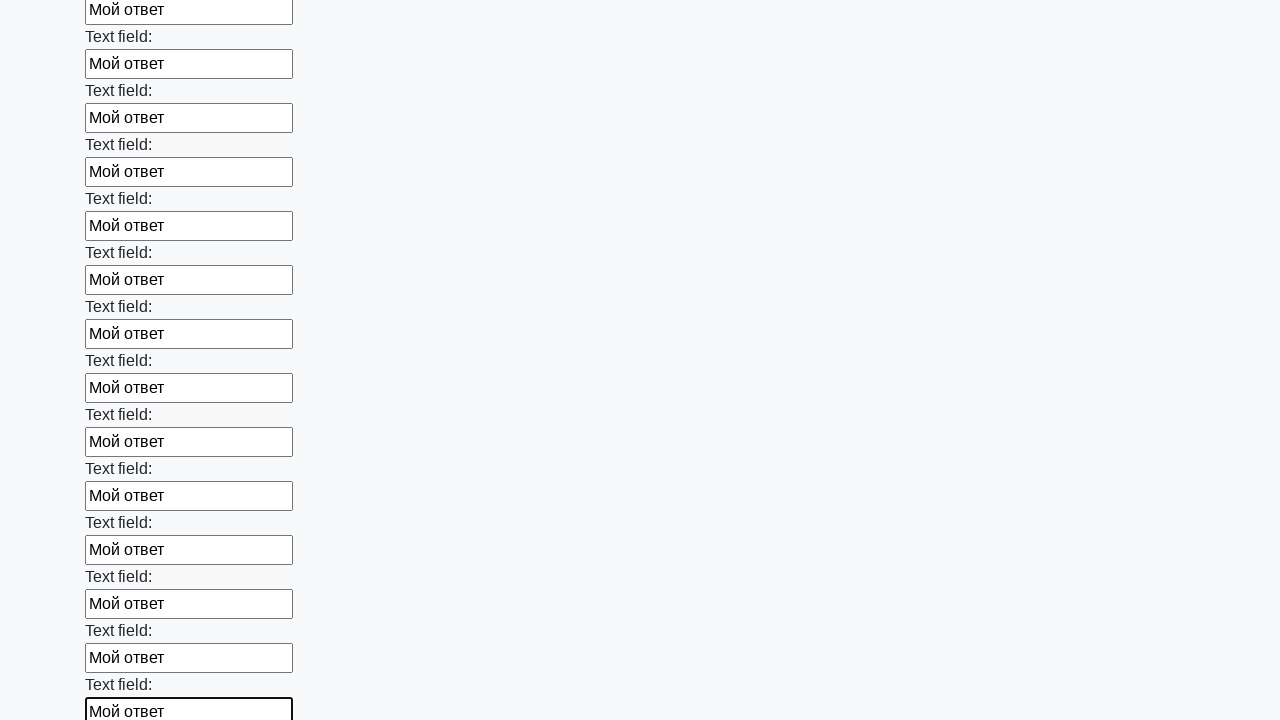

Filled input field with 'Мой ответ'
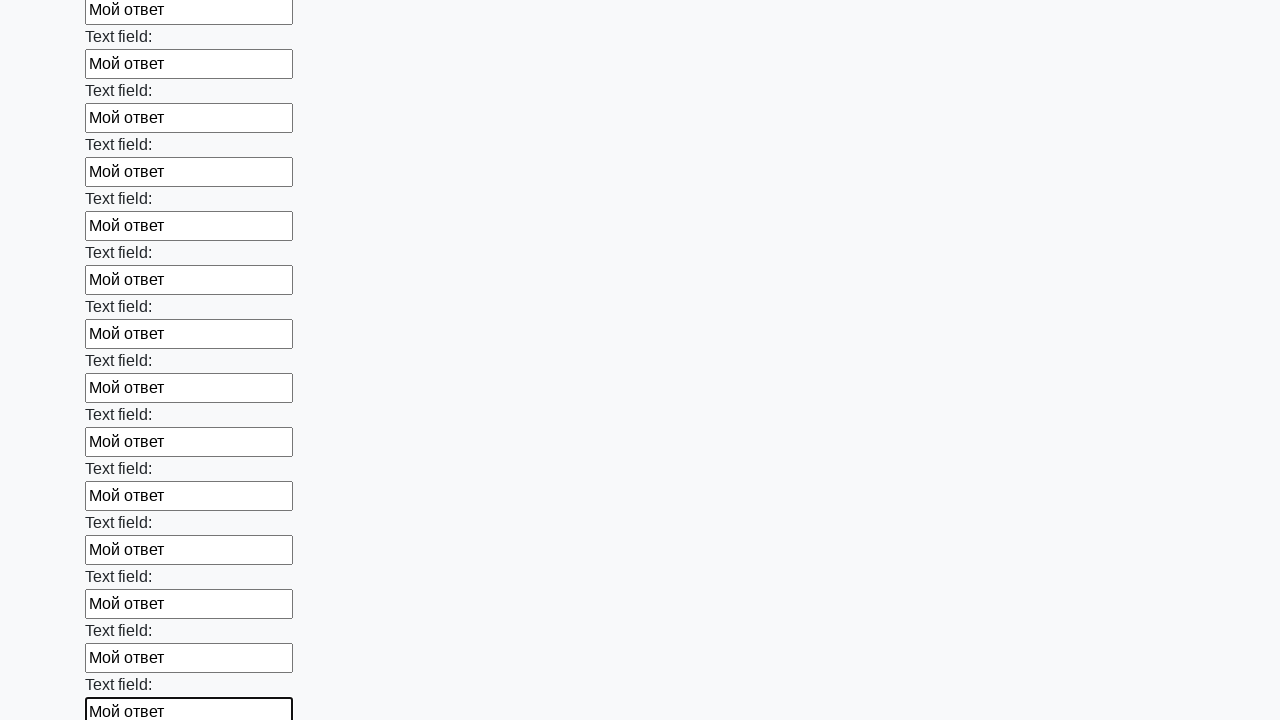

Filled input field with 'Мой ответ'
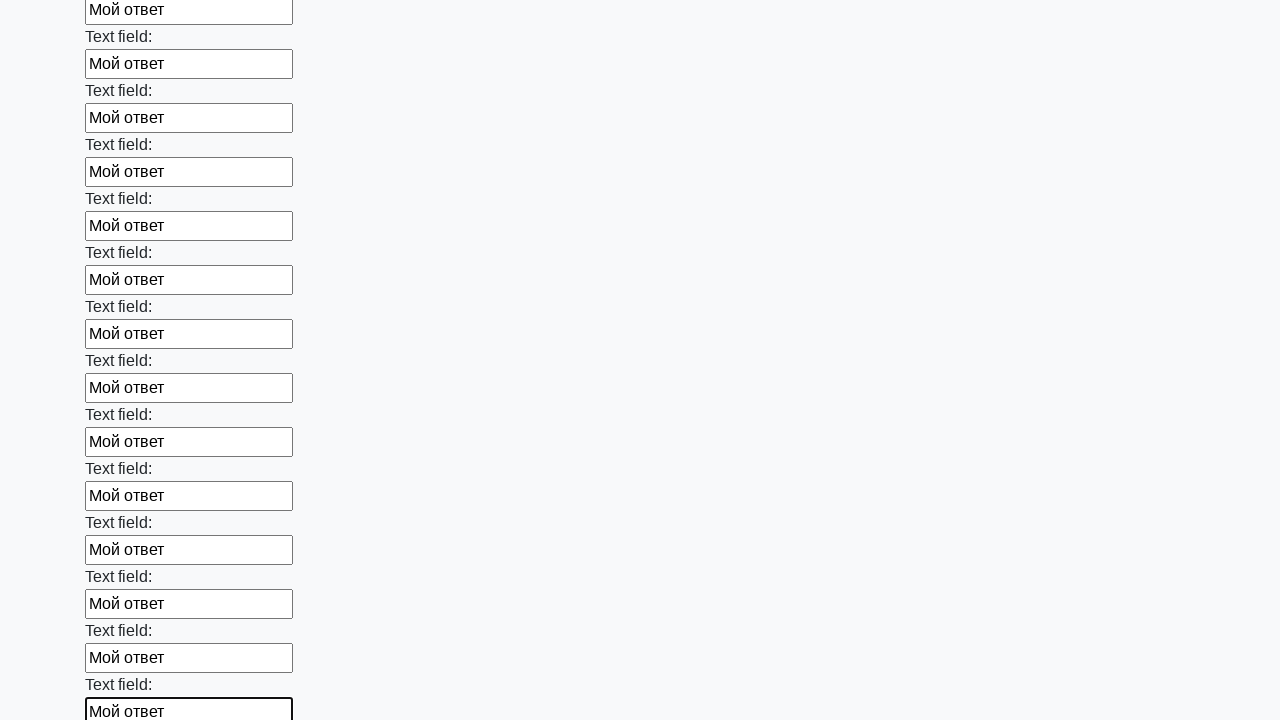

Filled input field with 'Мой ответ'
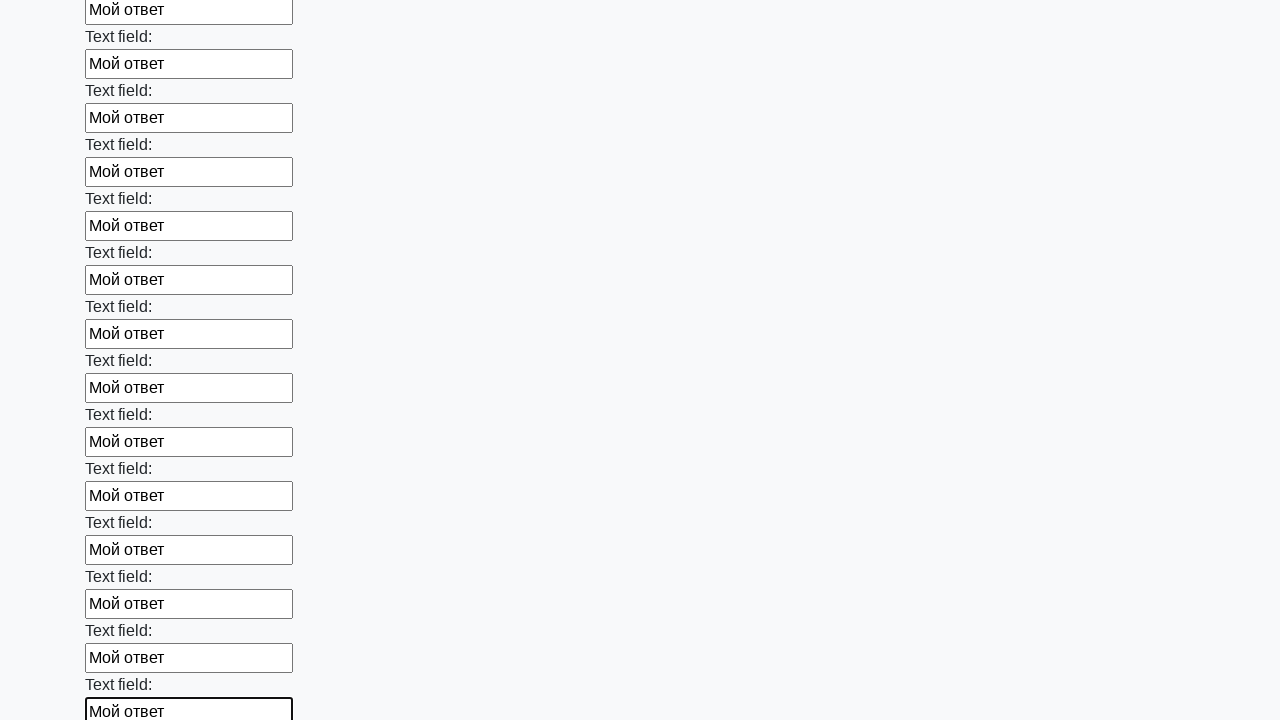

Filled input field with 'Мой ответ'
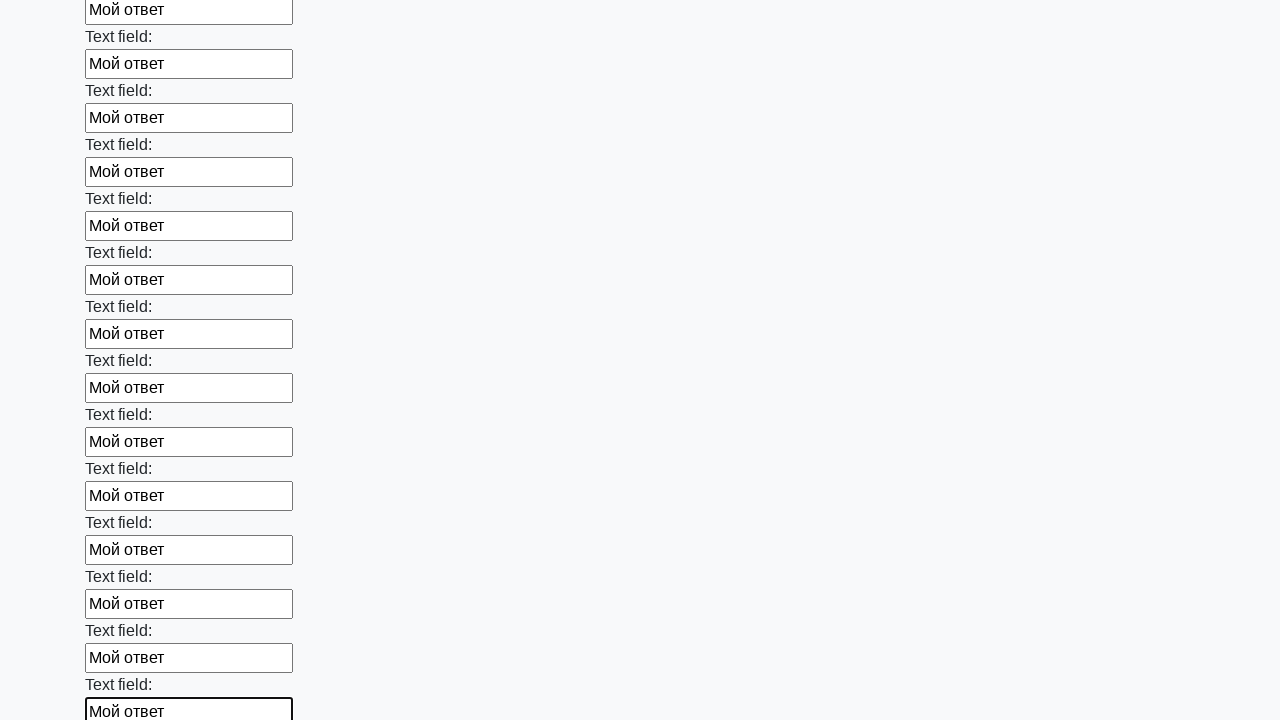

Filled input field with 'Мой ответ'
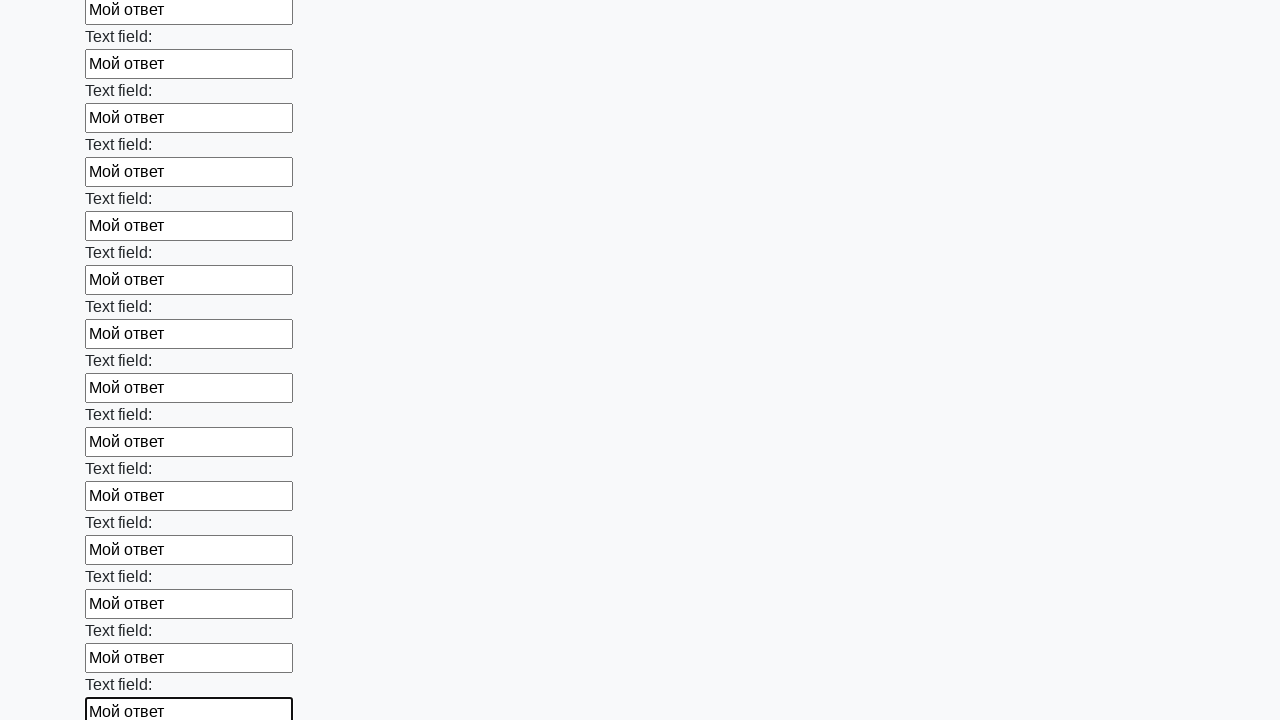

Filled input field with 'Мой ответ'
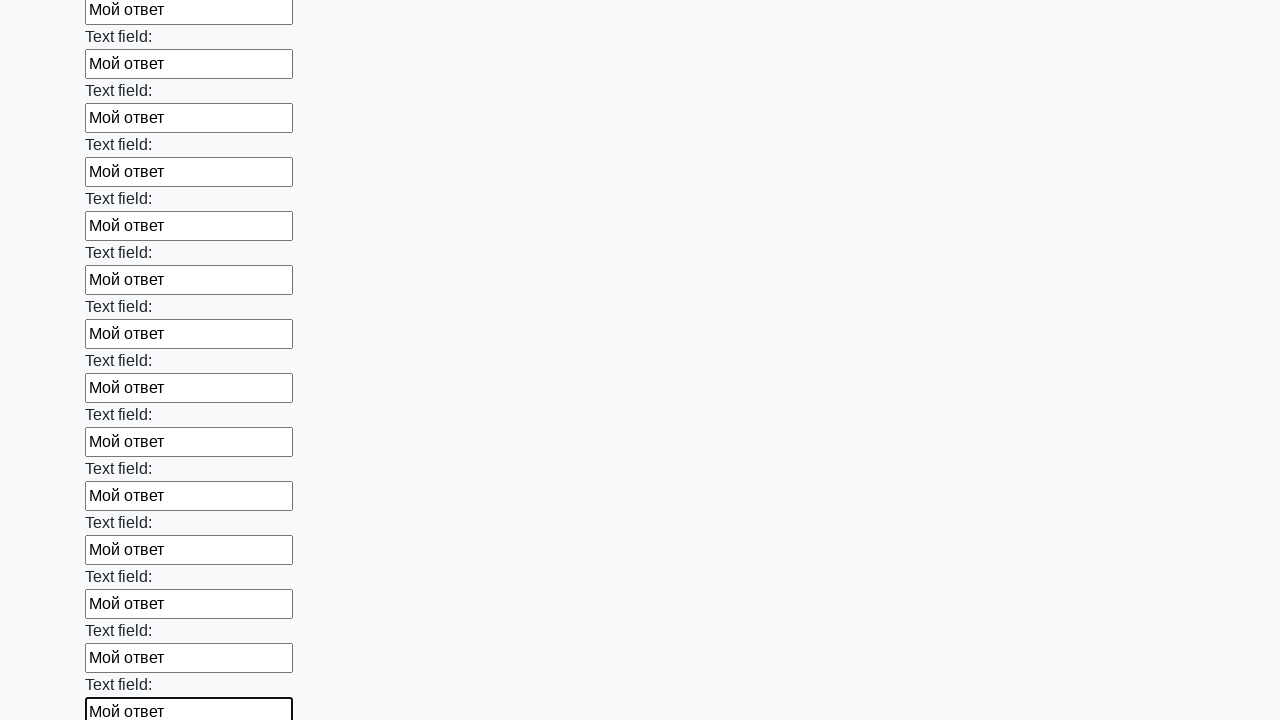

Filled input field with 'Мой ответ'
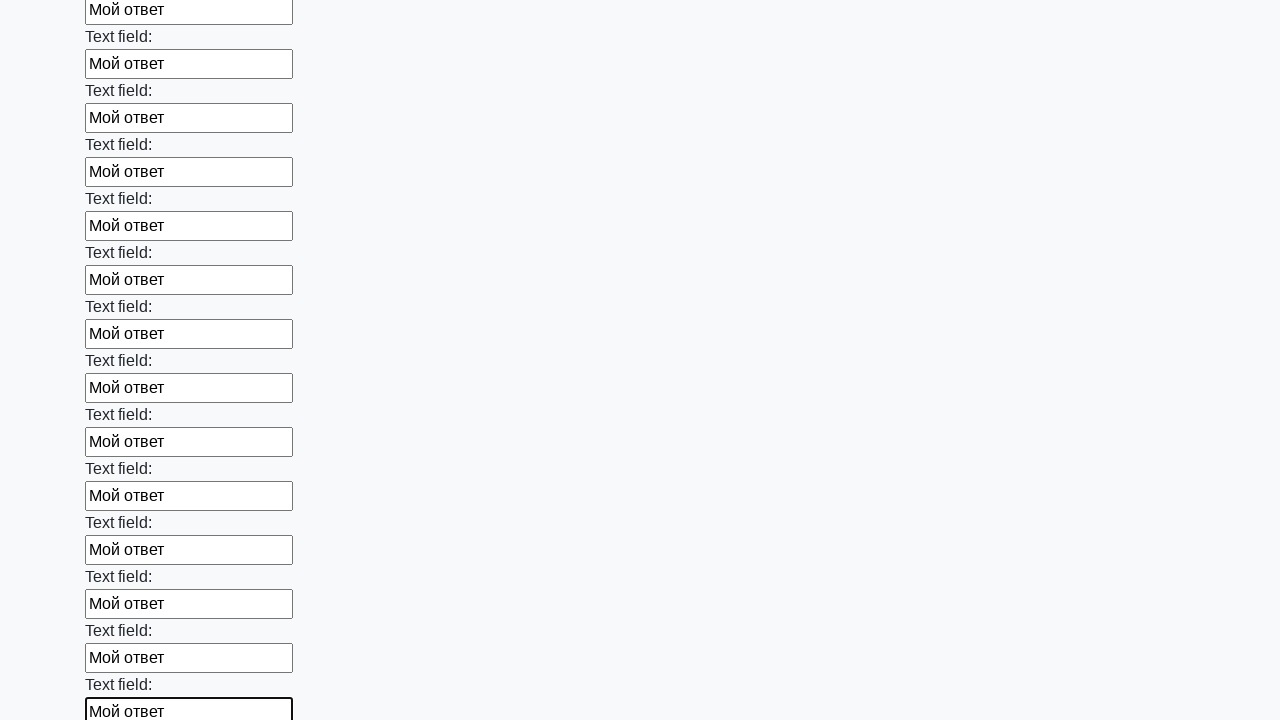

Filled input field with 'Мой ответ'
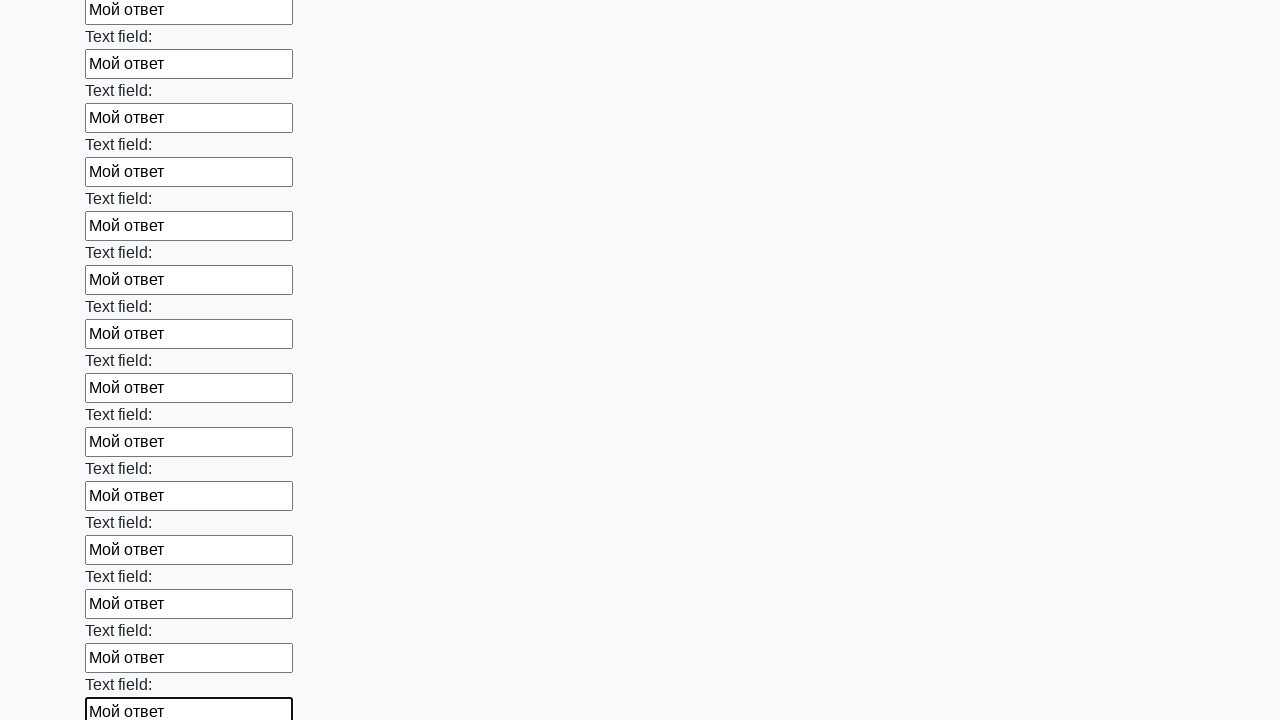

Filled input field with 'Мой ответ'
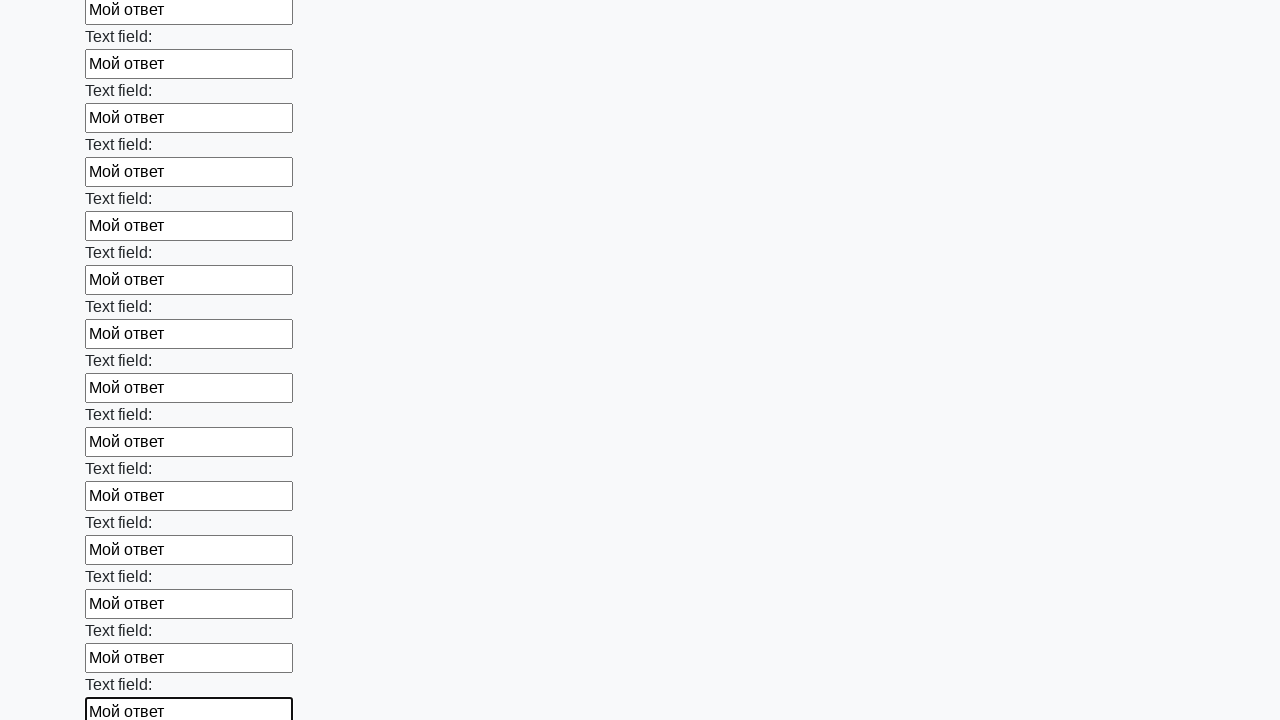

Filled input field with 'Мой ответ'
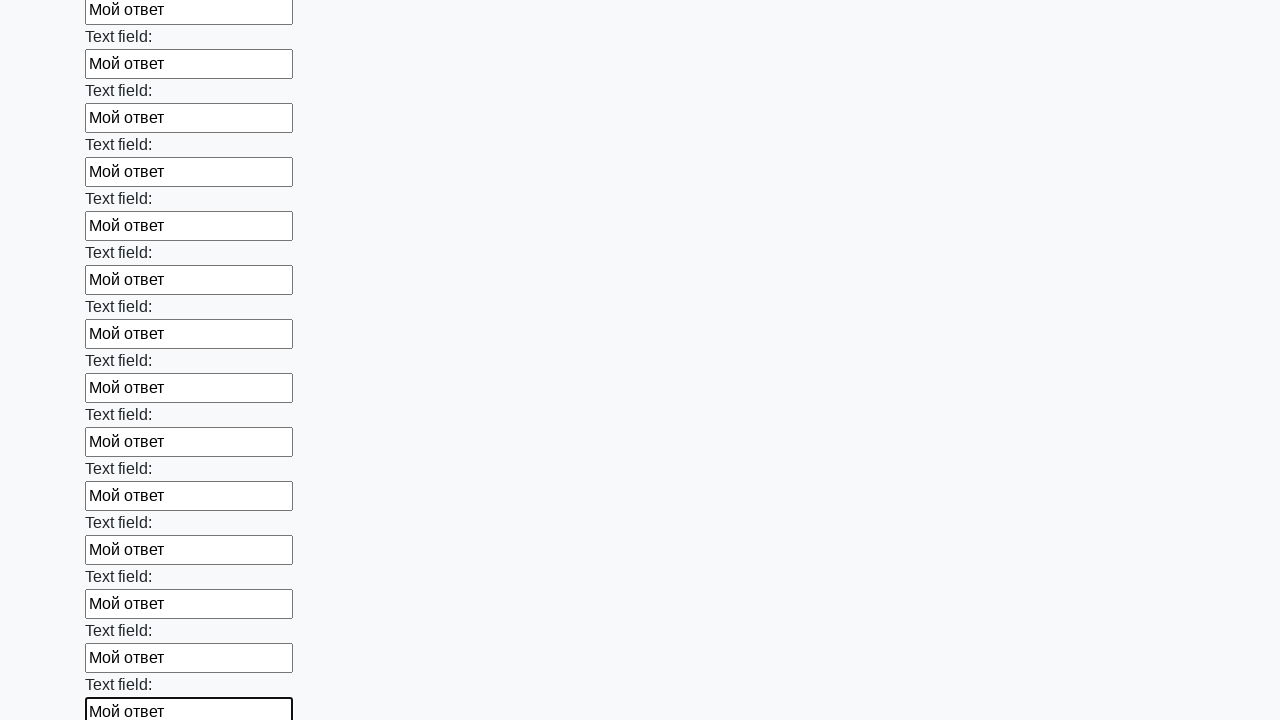

Filled input field with 'Мой ответ'
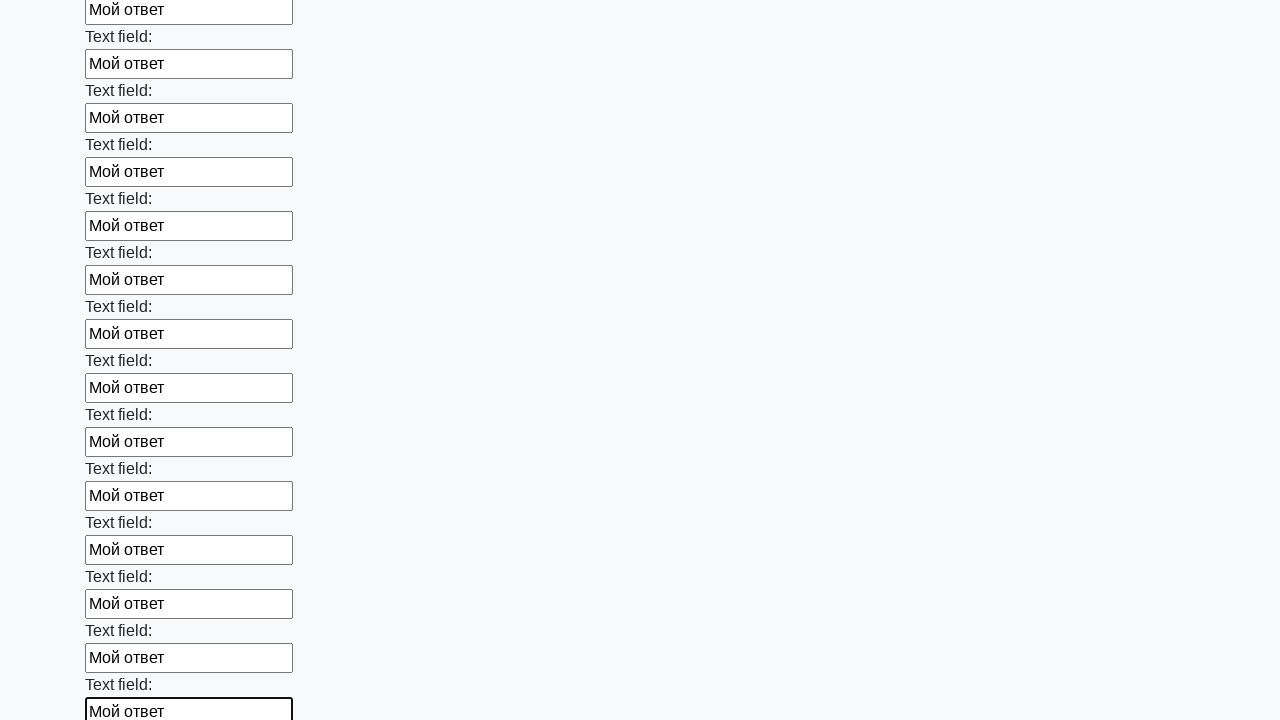

Filled input field with 'Мой ответ'
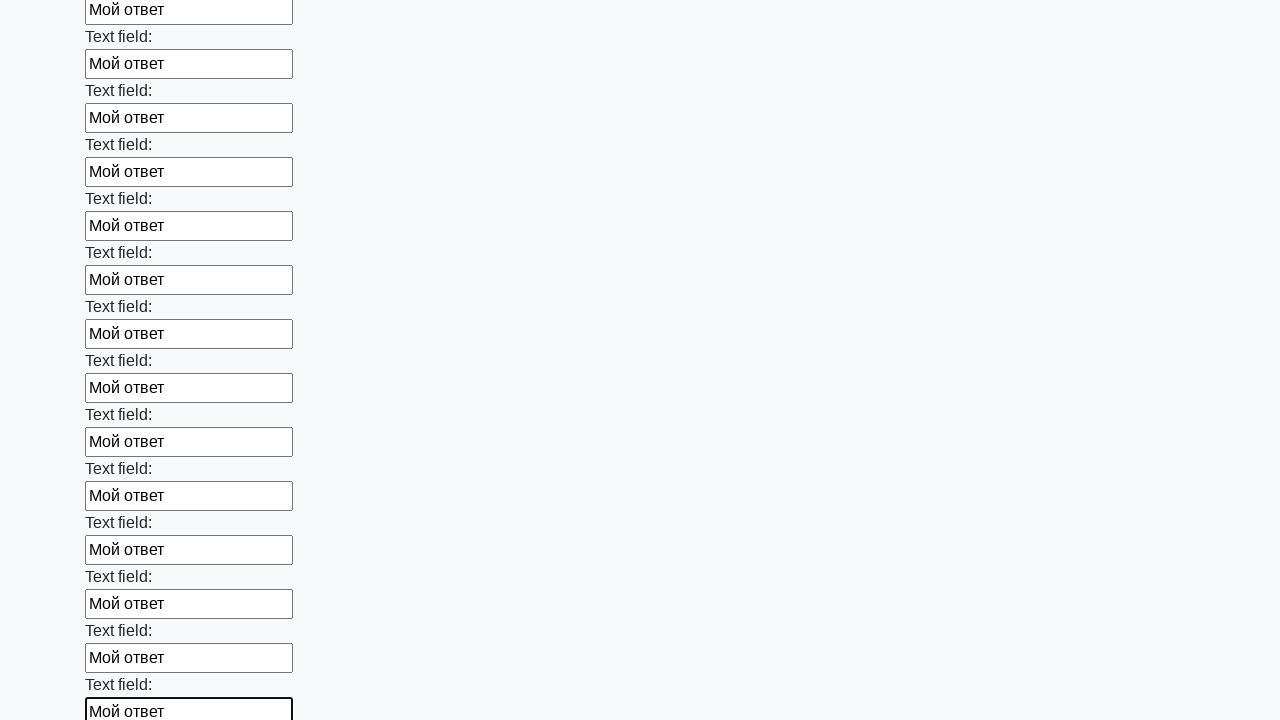

Filled input field with 'Мой ответ'
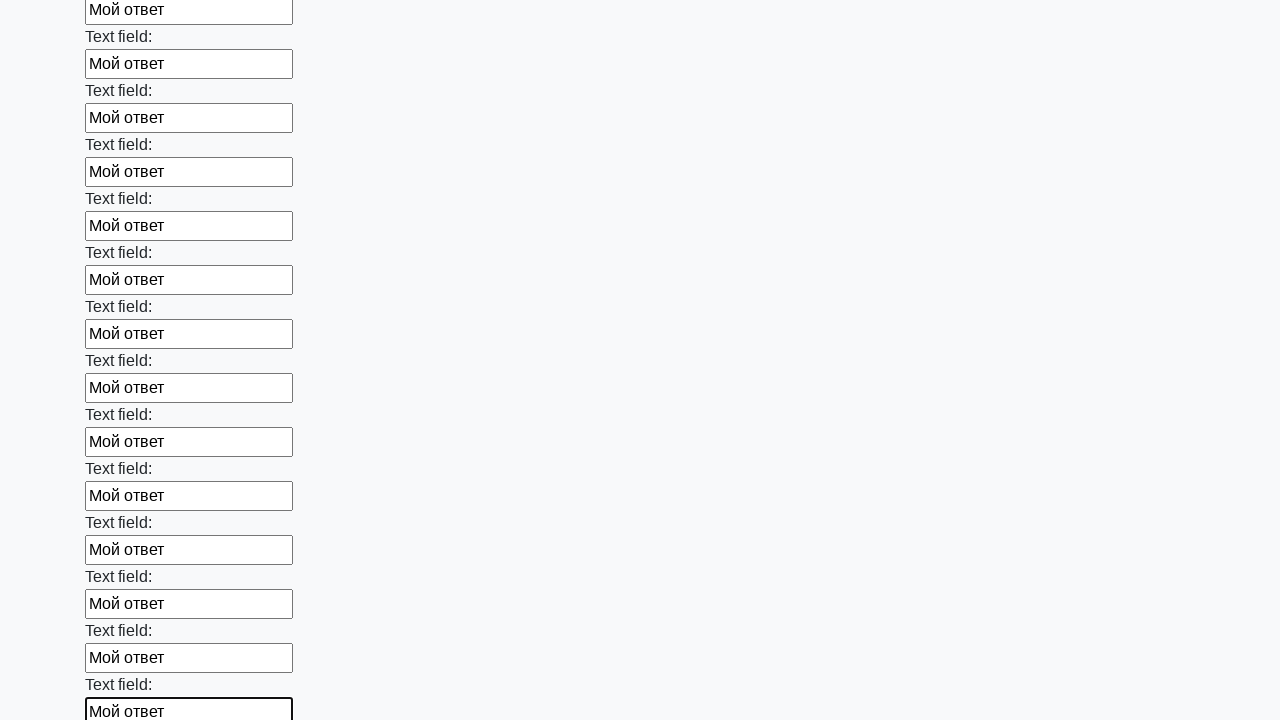

Filled input field with 'Мой ответ'
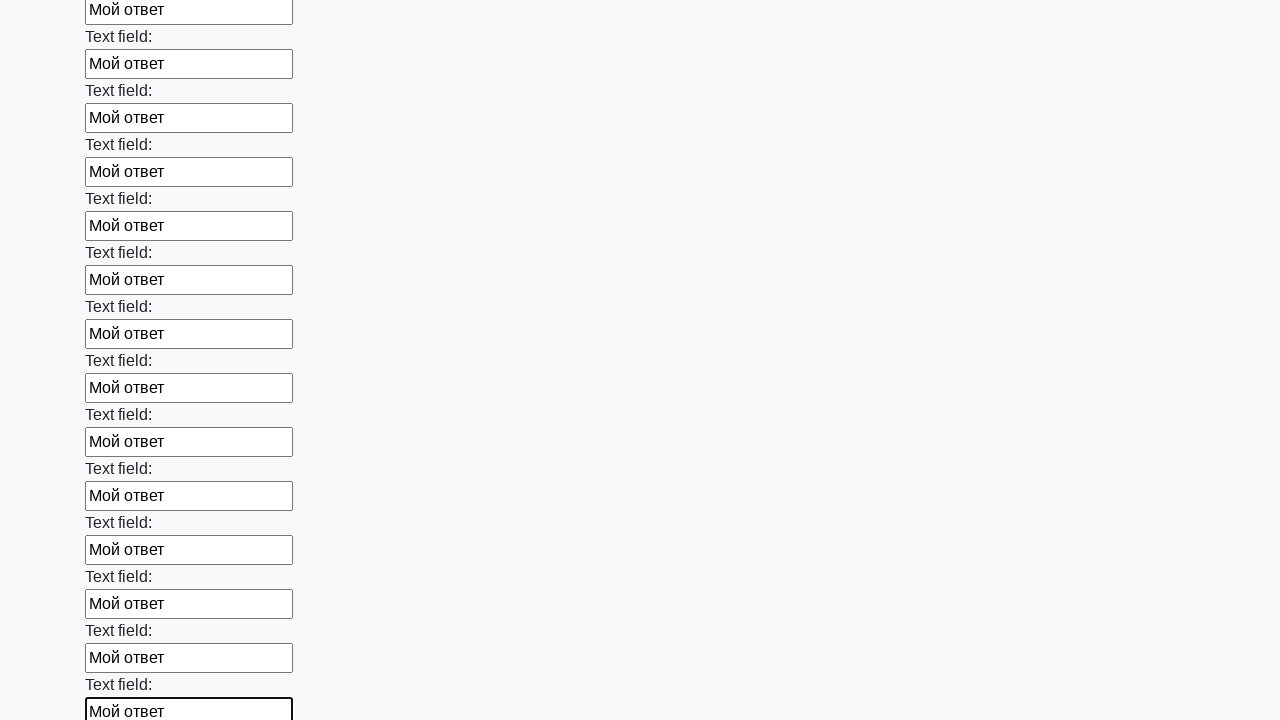

Filled input field with 'Мой ответ'
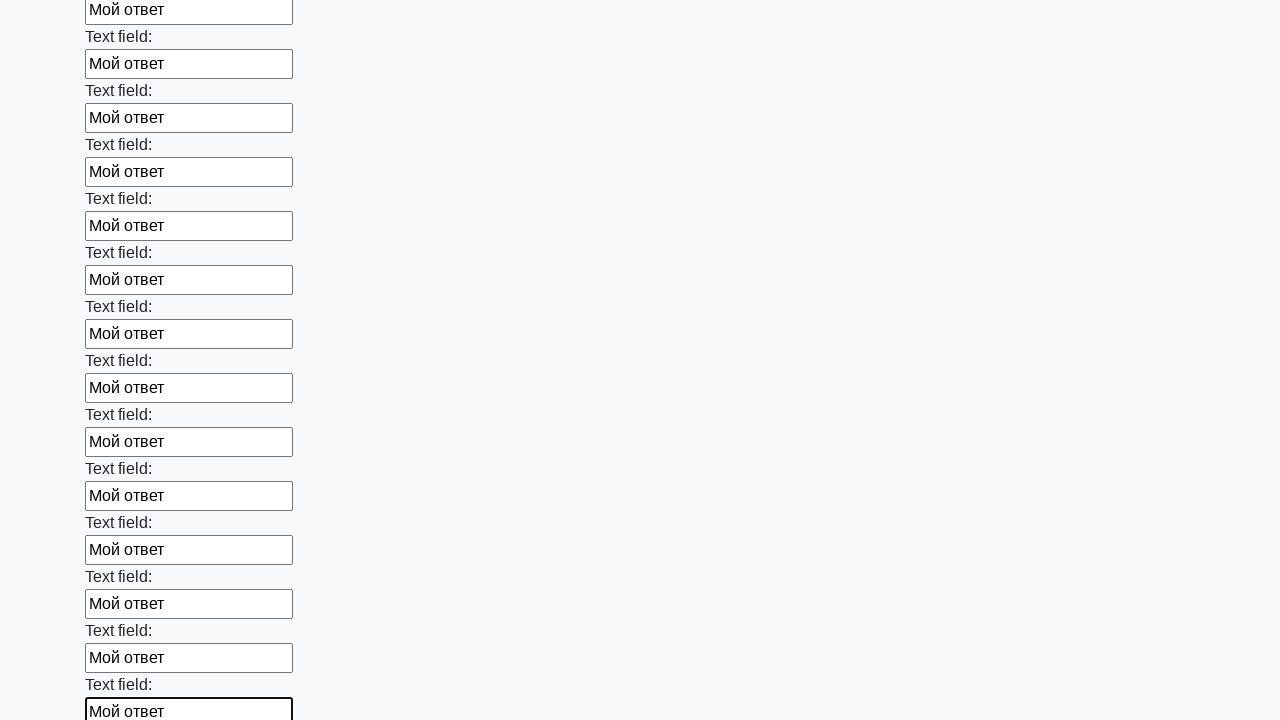

Filled input field with 'Мой ответ'
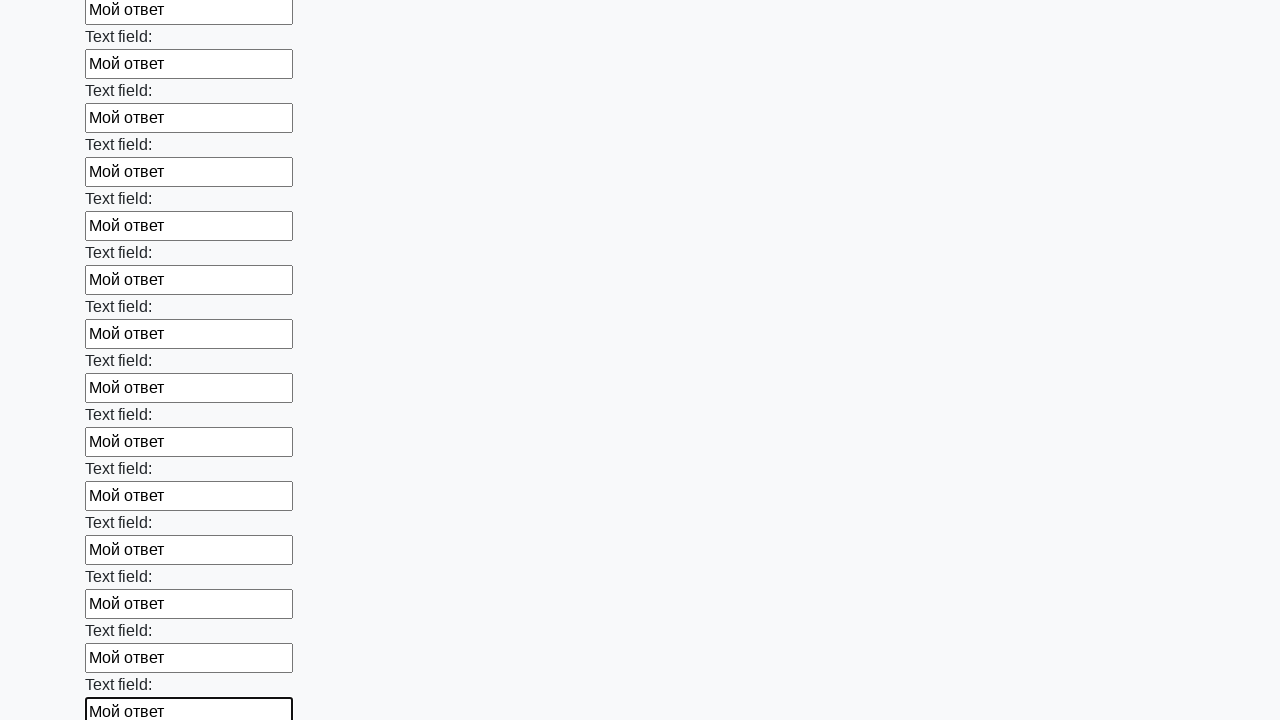

Filled input field with 'Мой ответ'
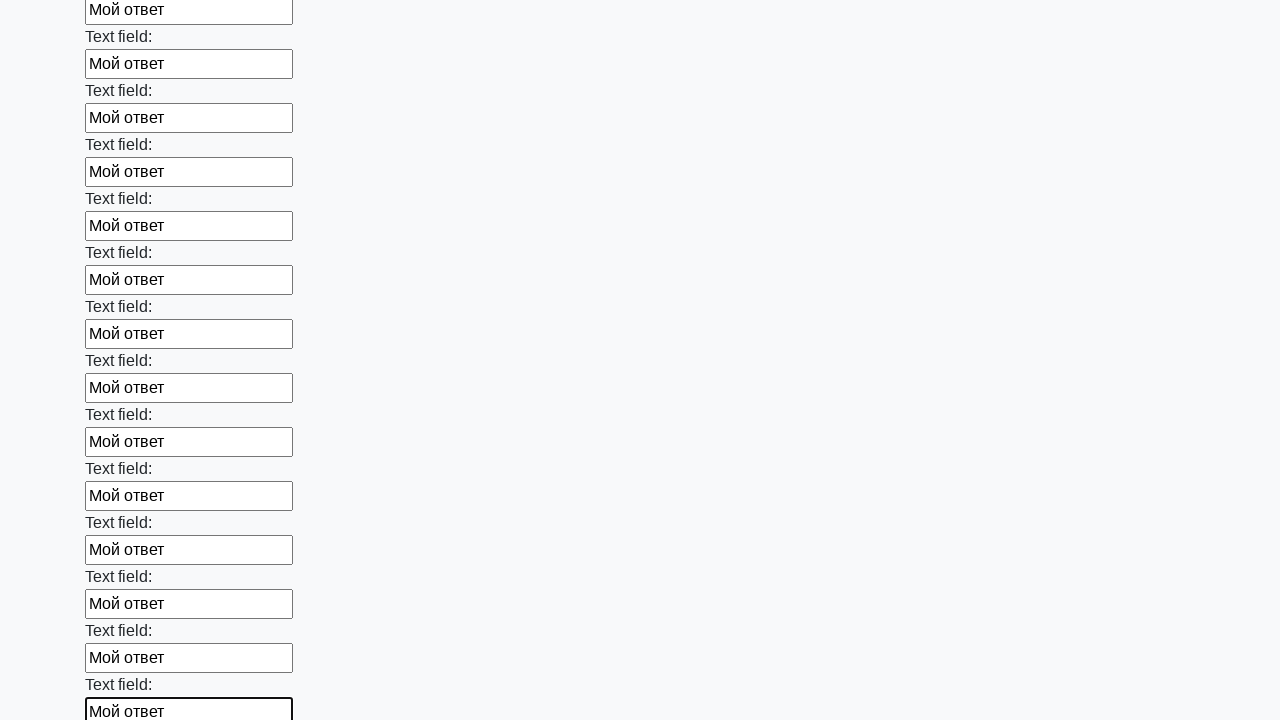

Filled input field with 'Мой ответ'
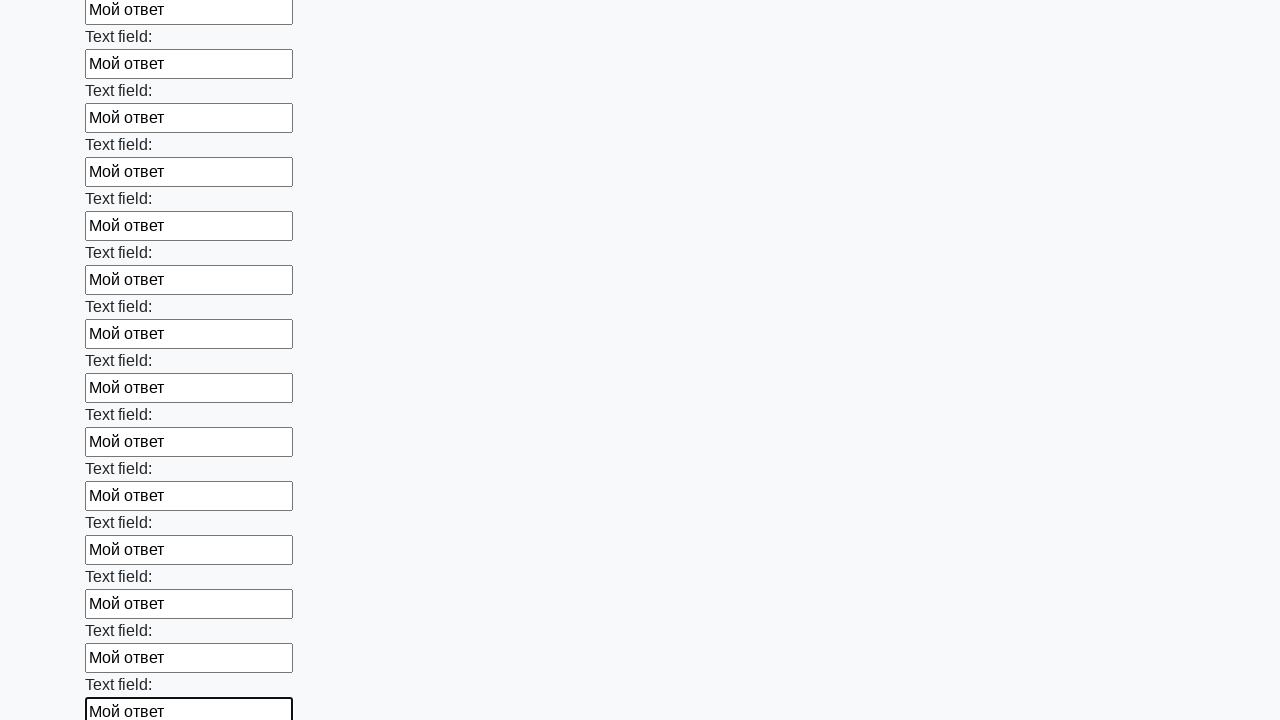

Filled input field with 'Мой ответ'
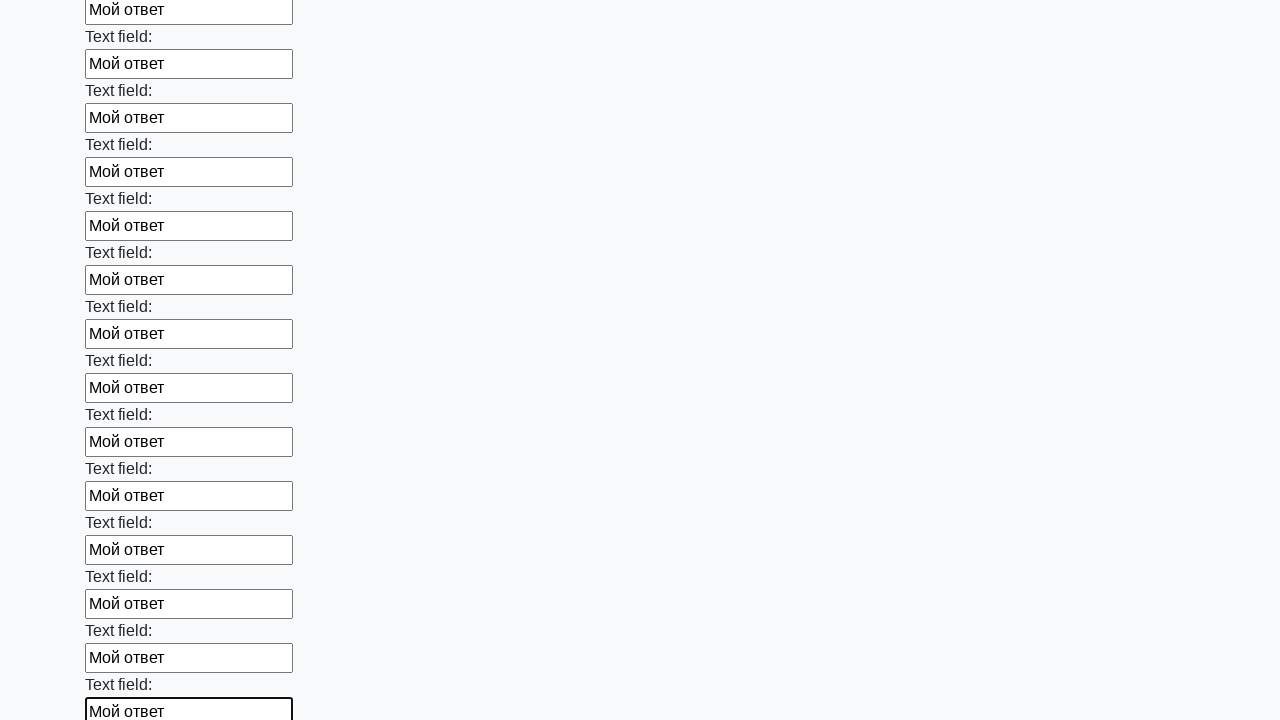

Filled input field with 'Мой ответ'
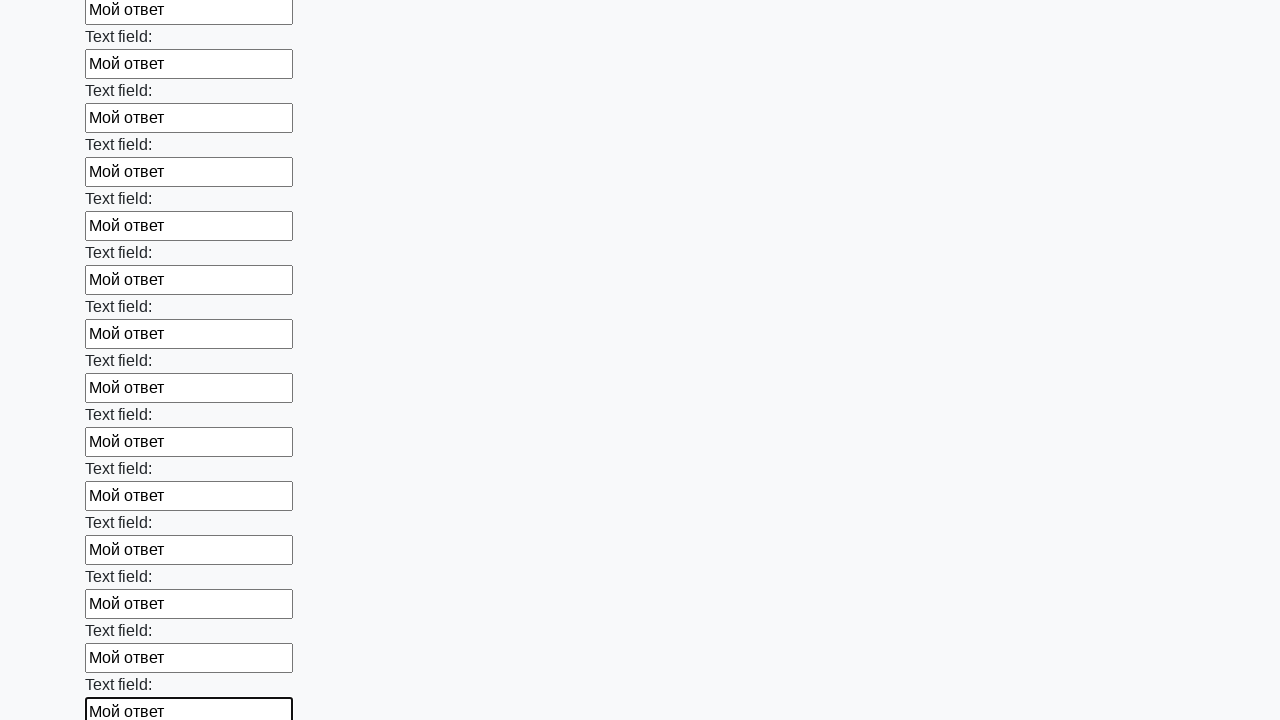

Filled input field with 'Мой ответ'
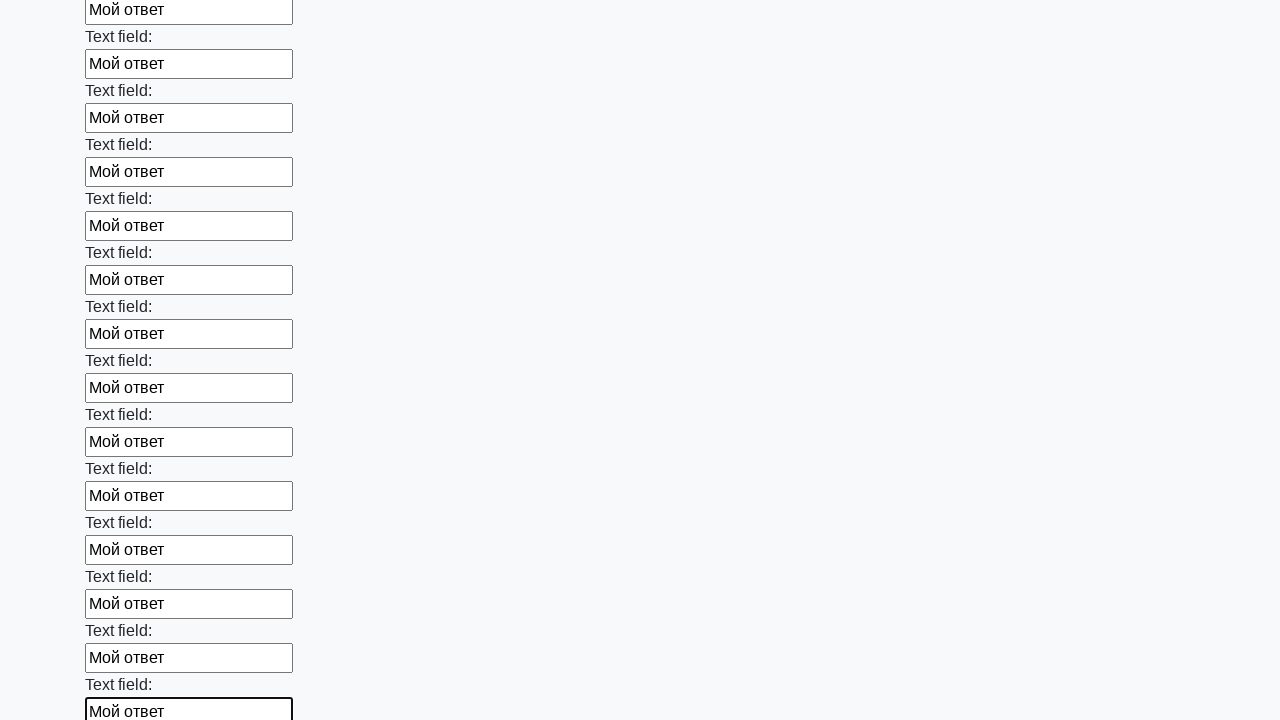

Filled input field with 'Мой ответ'
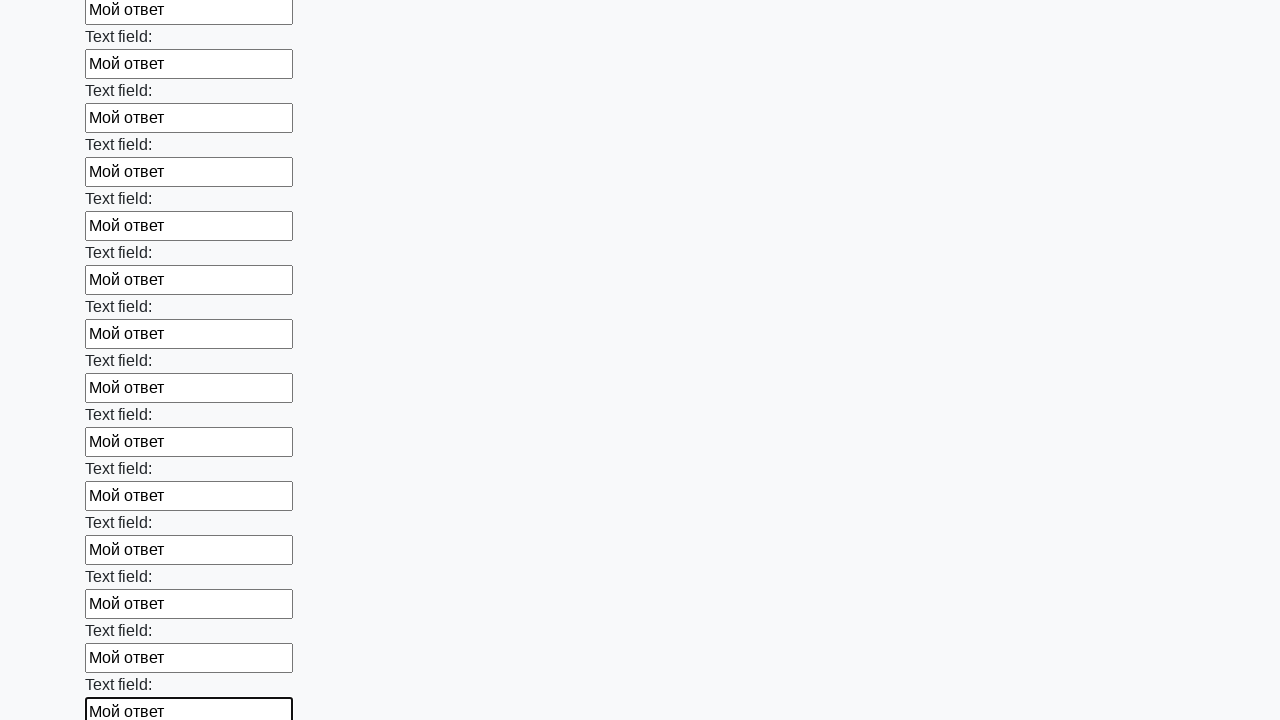

Filled input field with 'Мой ответ'
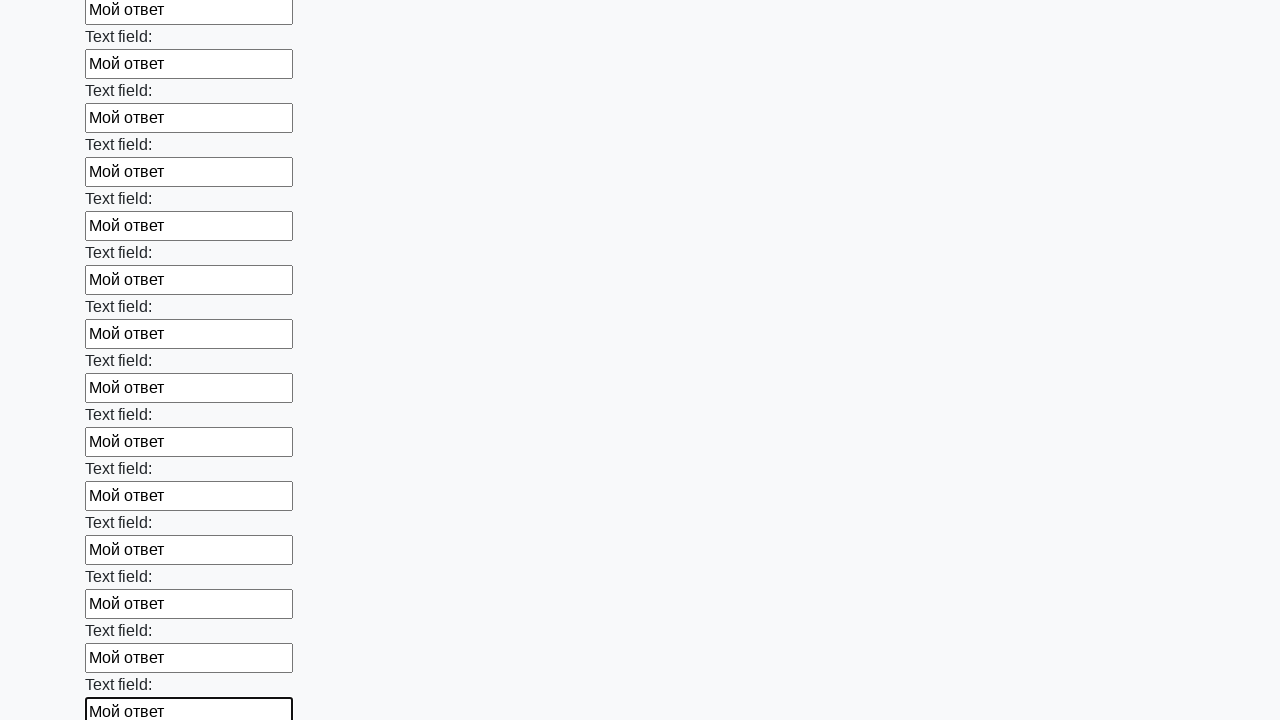

Filled input field with 'Мой ответ'
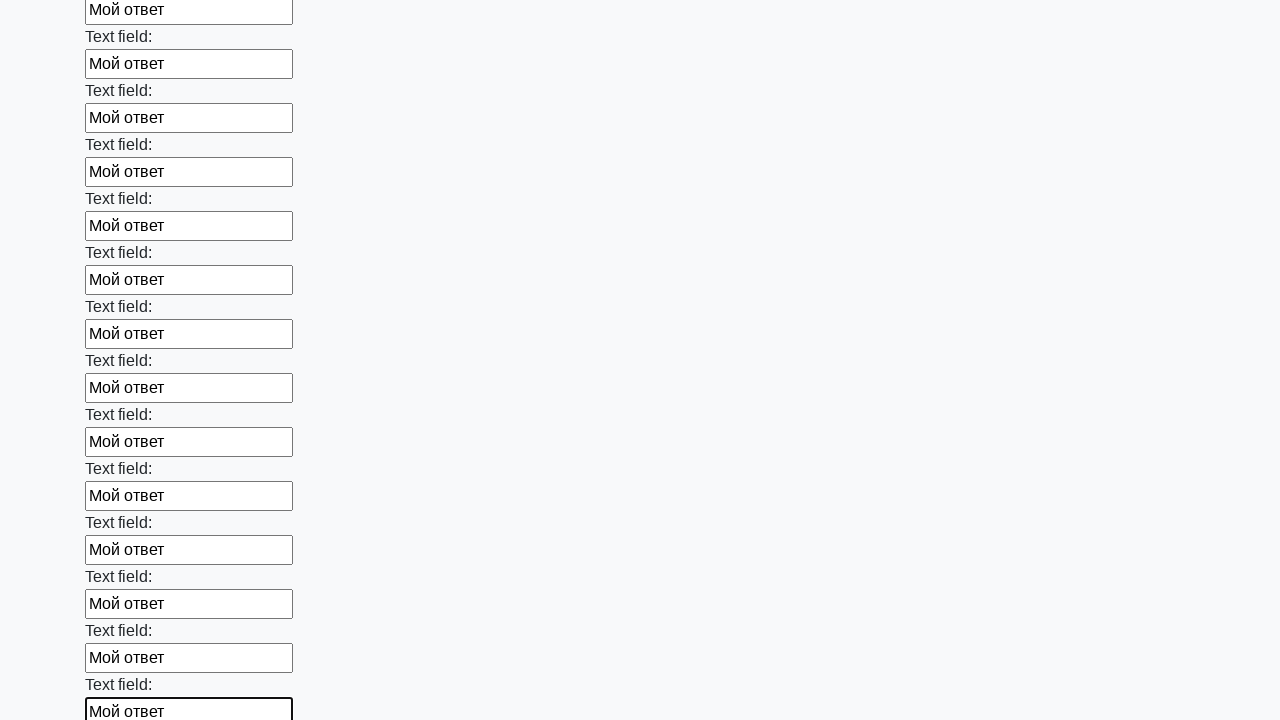

Filled input field with 'Мой ответ'
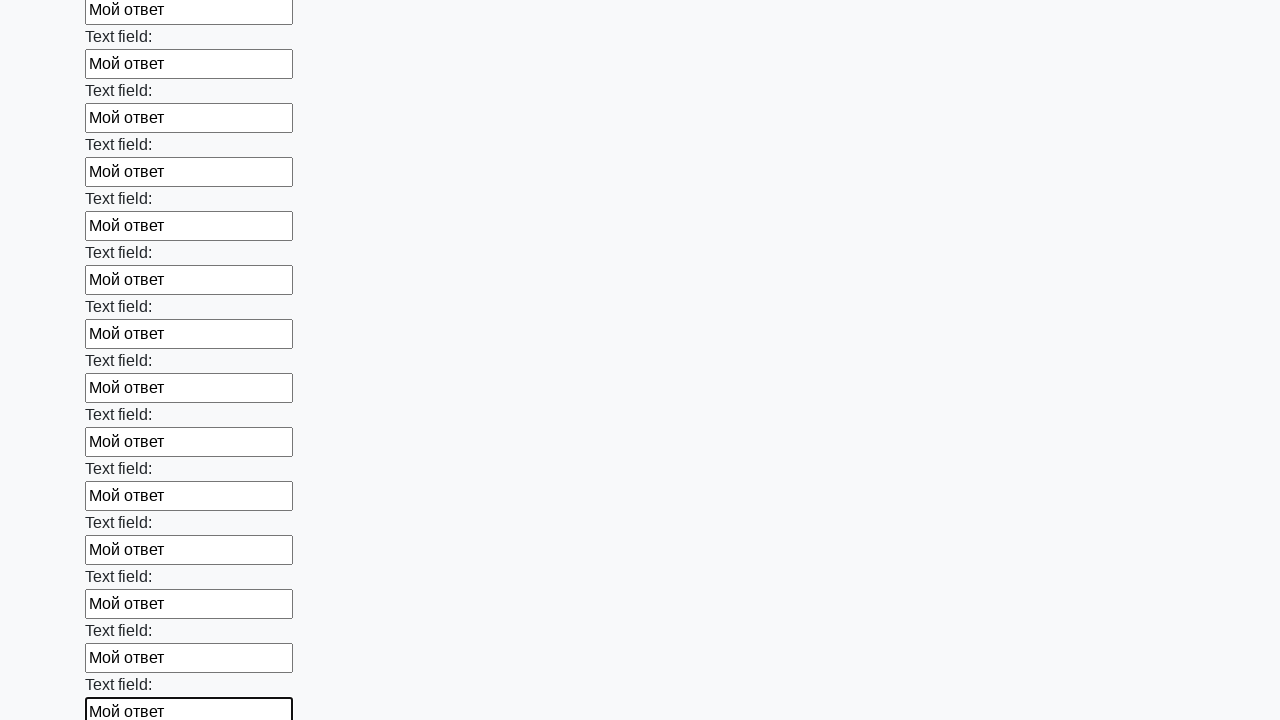

Filled input field with 'Мой ответ'
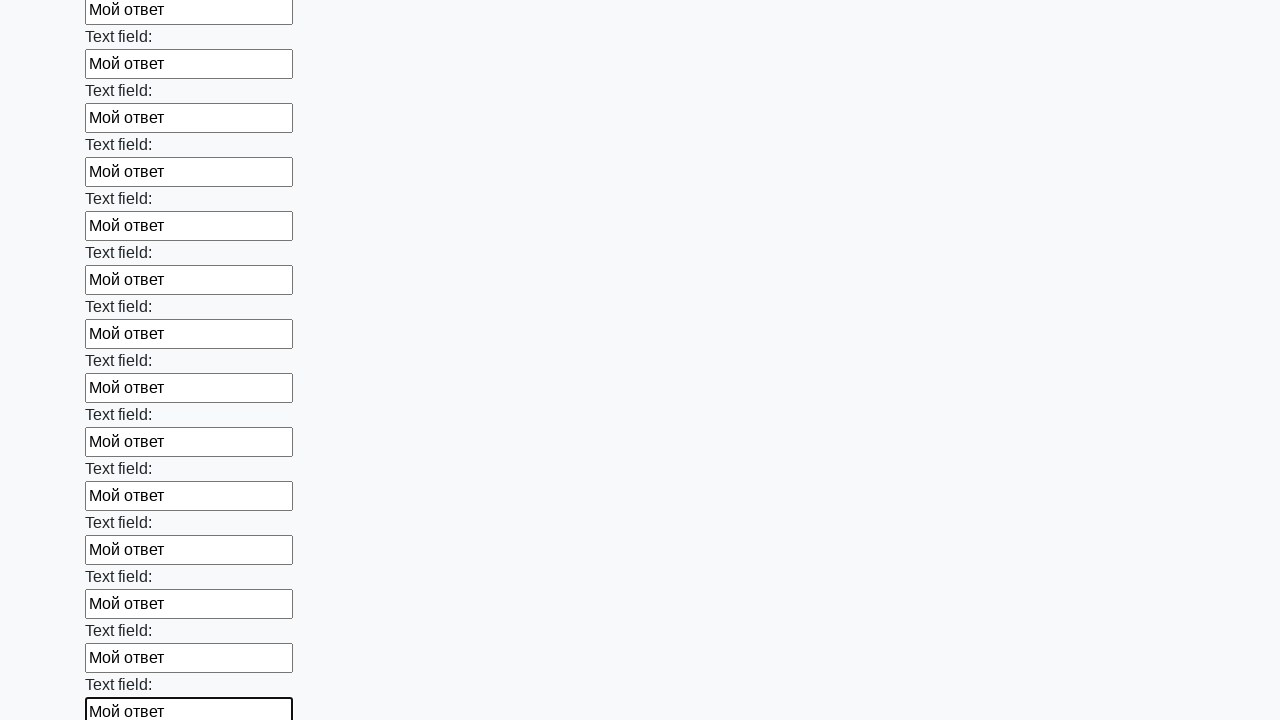

Filled input field with 'Мой ответ'
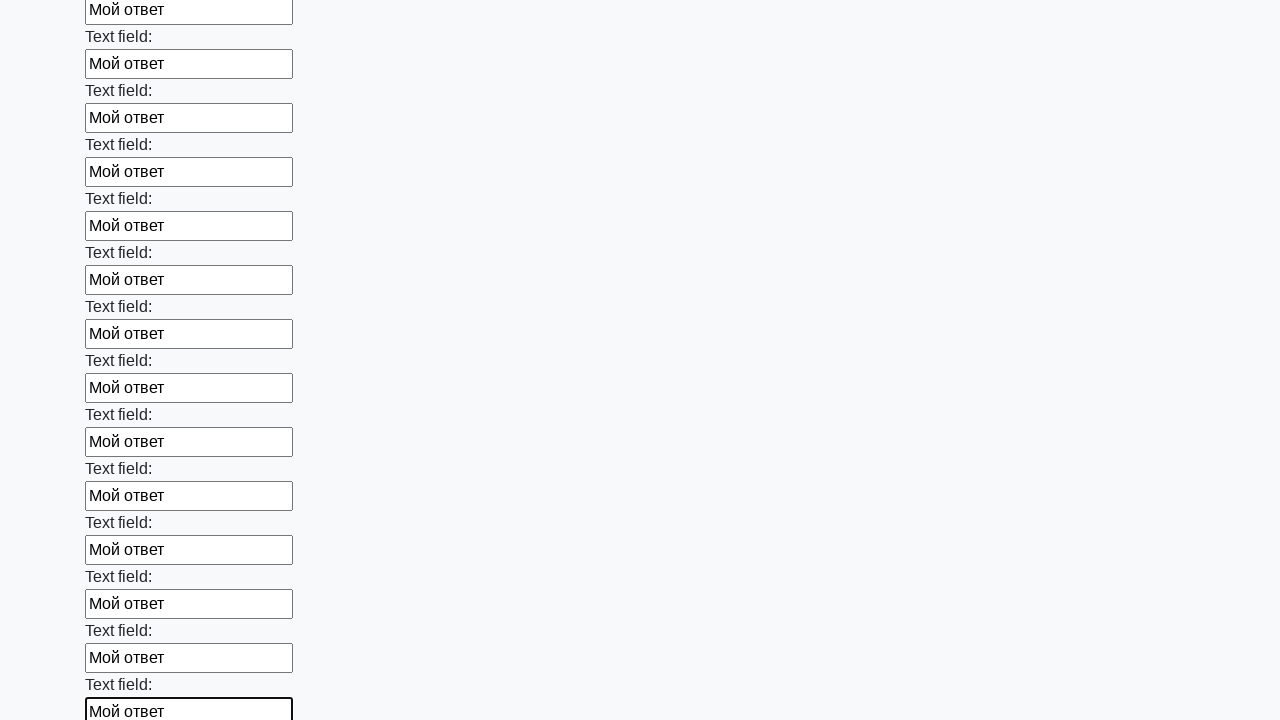

Filled input field with 'Мой ответ'
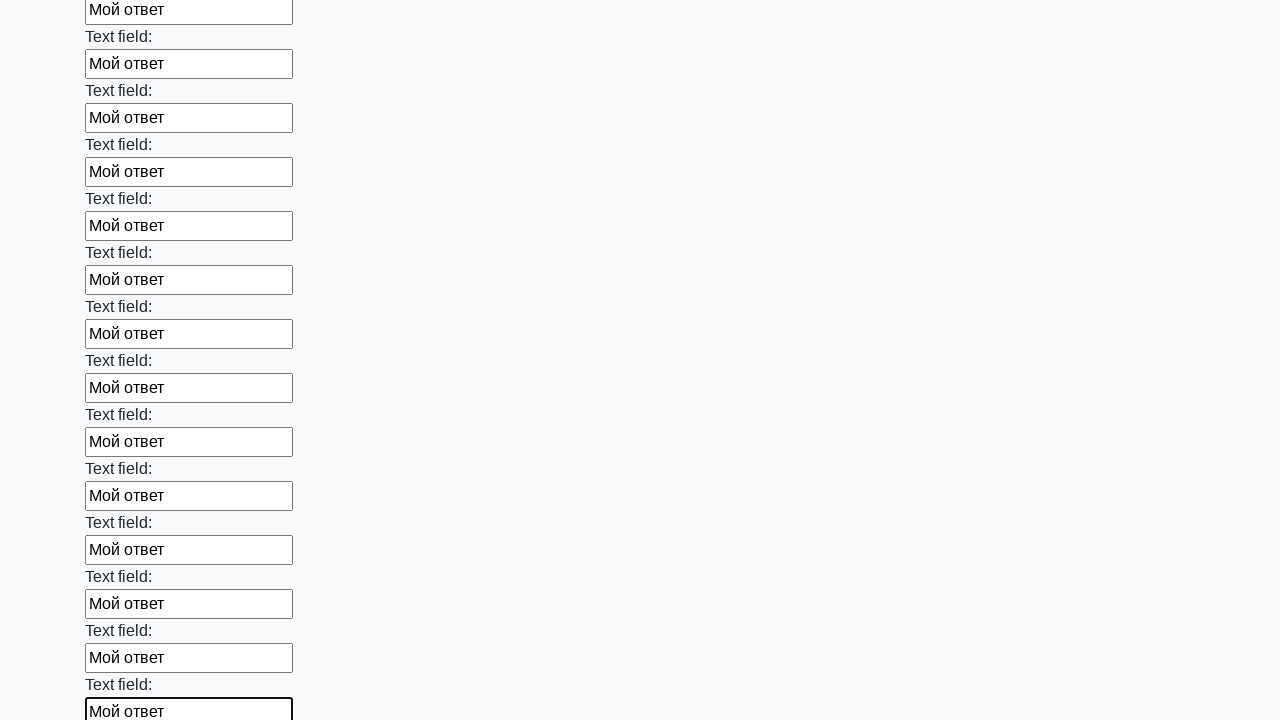

Filled input field with 'Мой ответ'
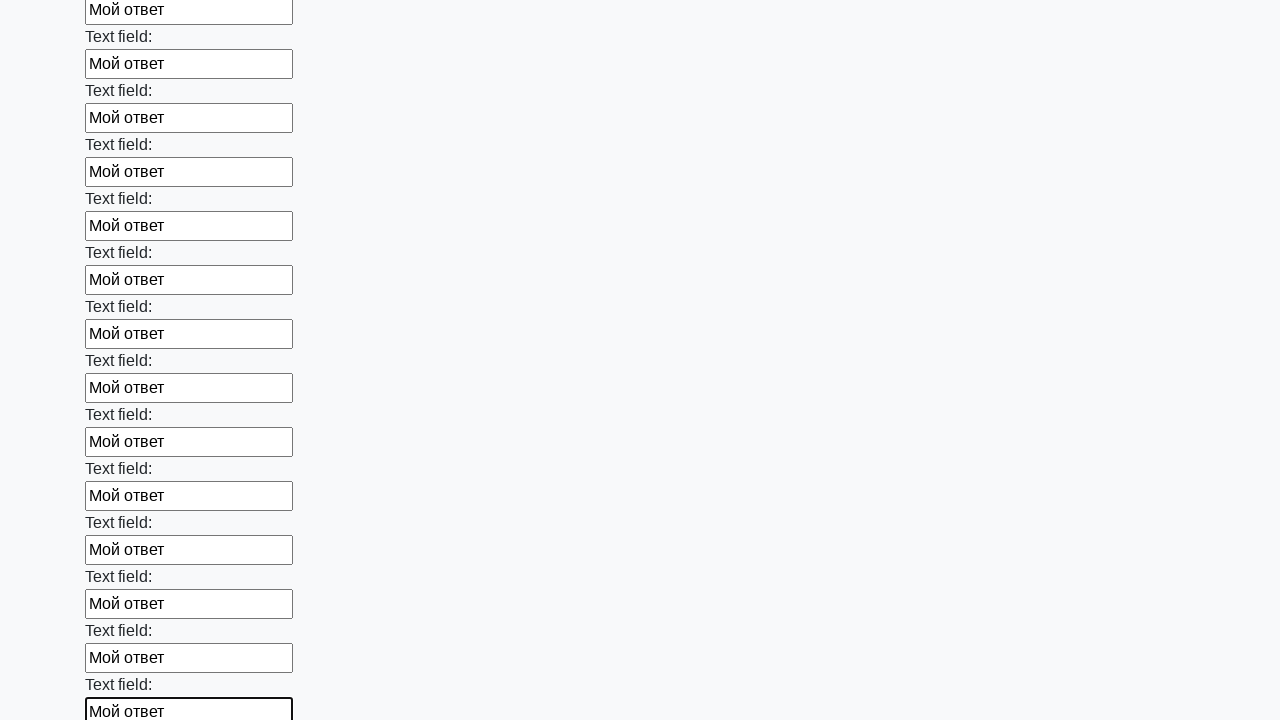

Filled input field with 'Мой ответ'
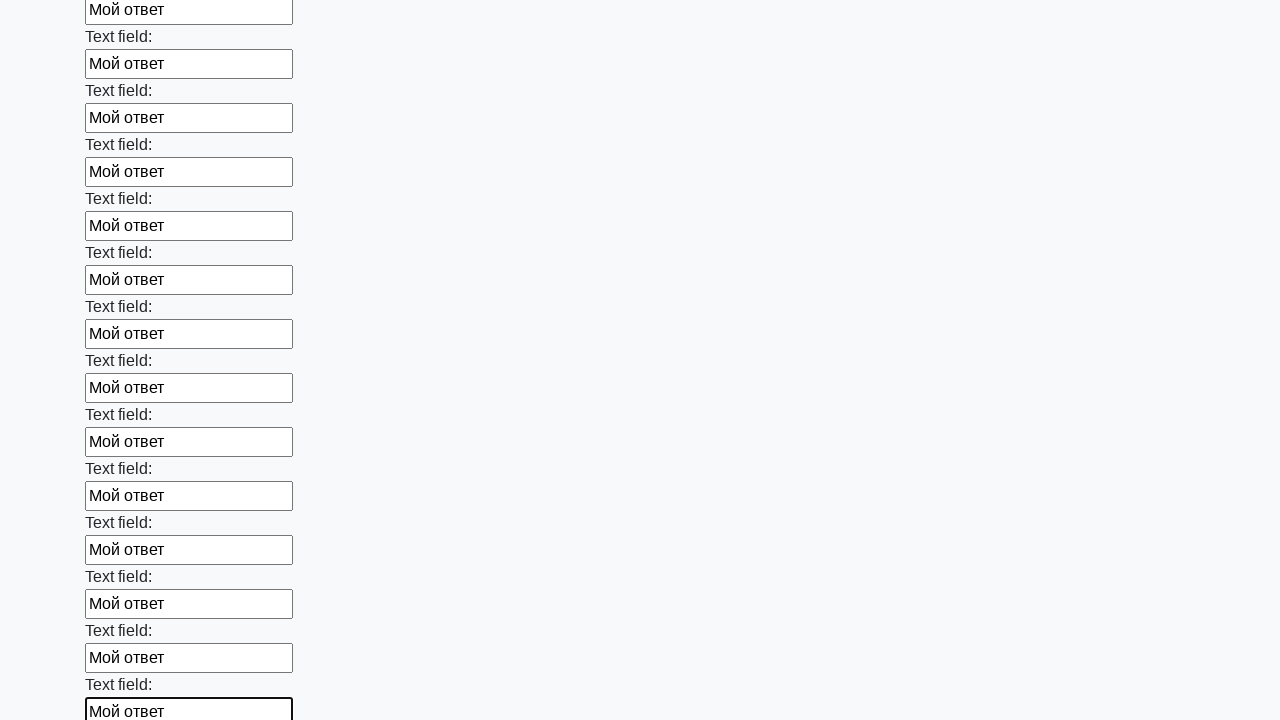

Filled input field with 'Мой ответ'
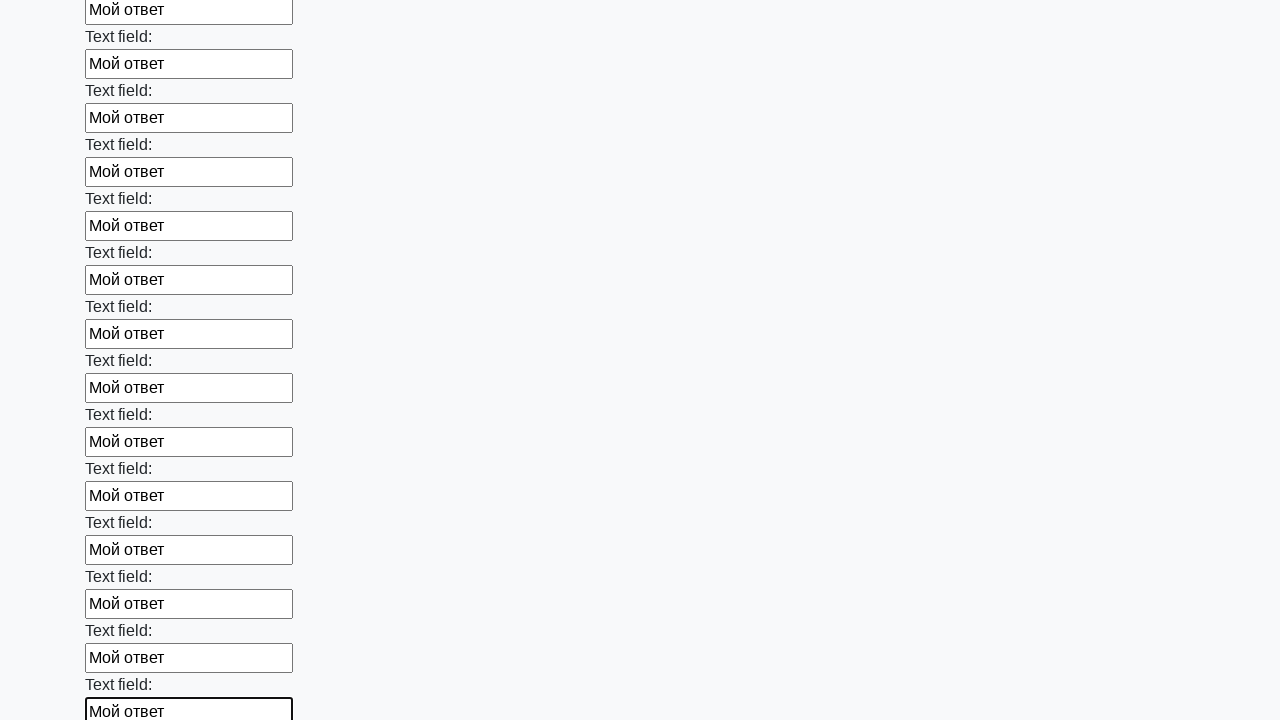

Filled input field with 'Мой ответ'
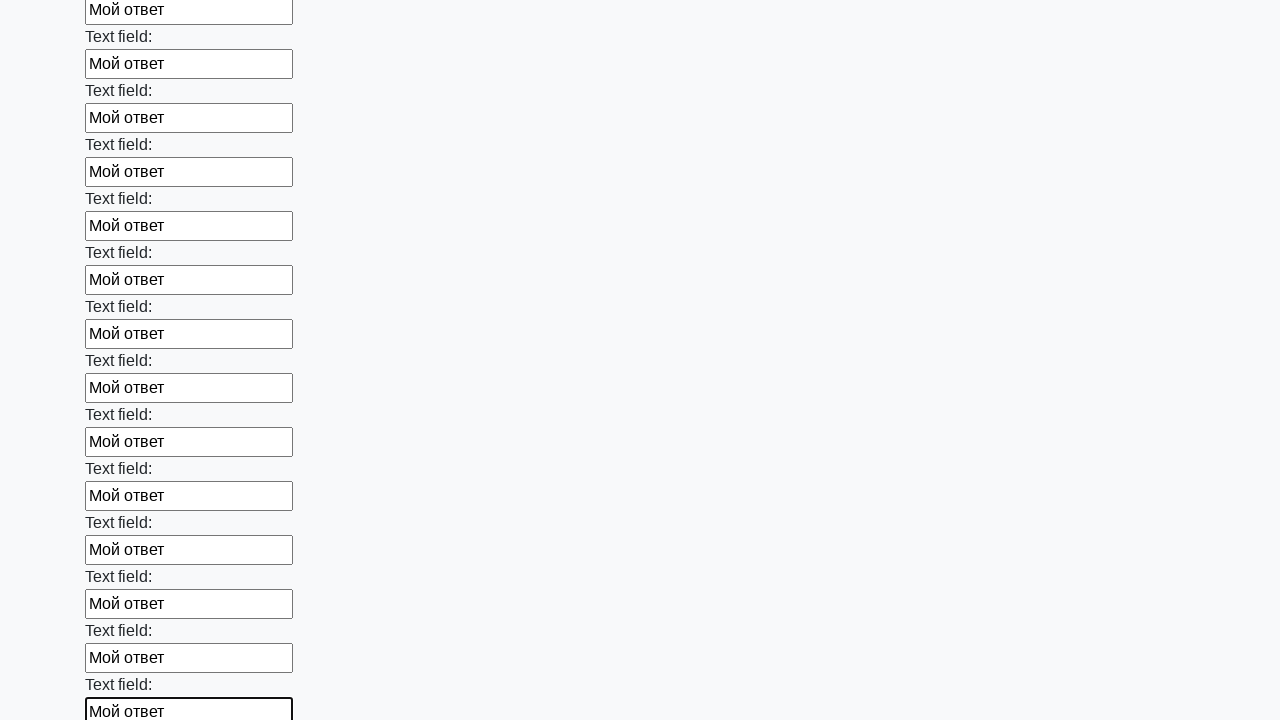

Filled input field with 'Мой ответ'
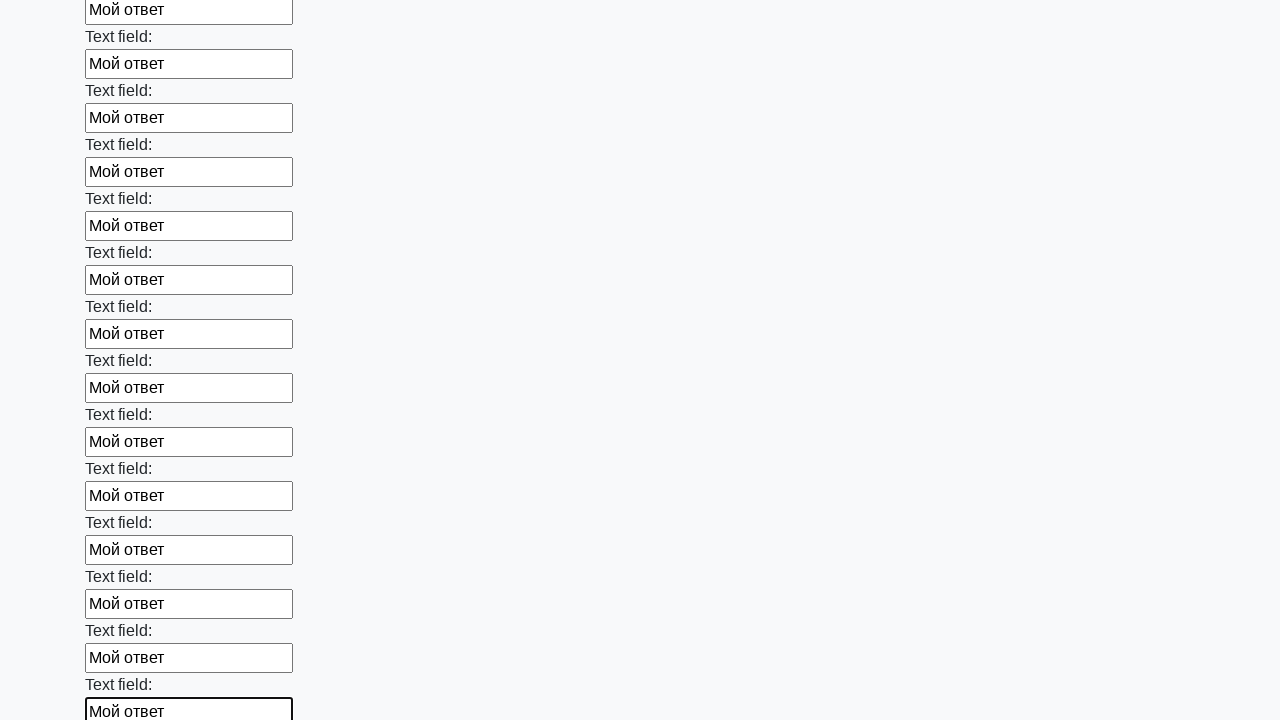

Filled input field with 'Мой ответ'
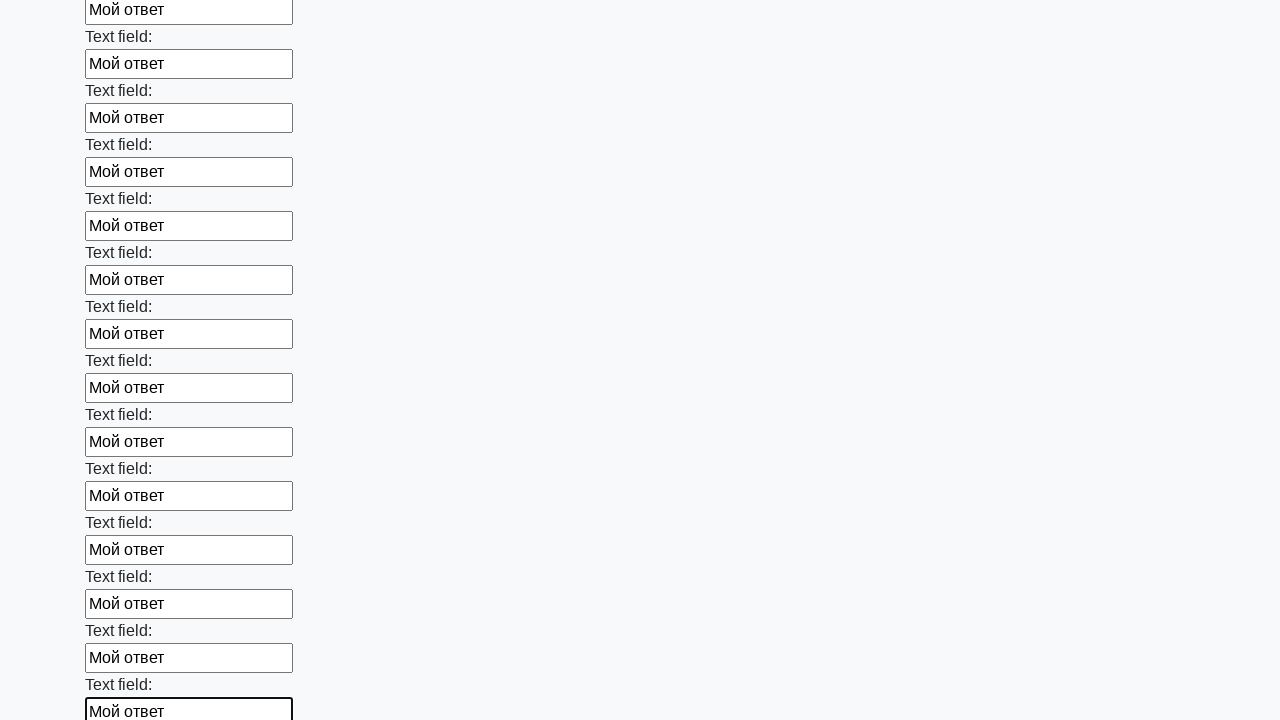

Filled input field with 'Мой ответ'
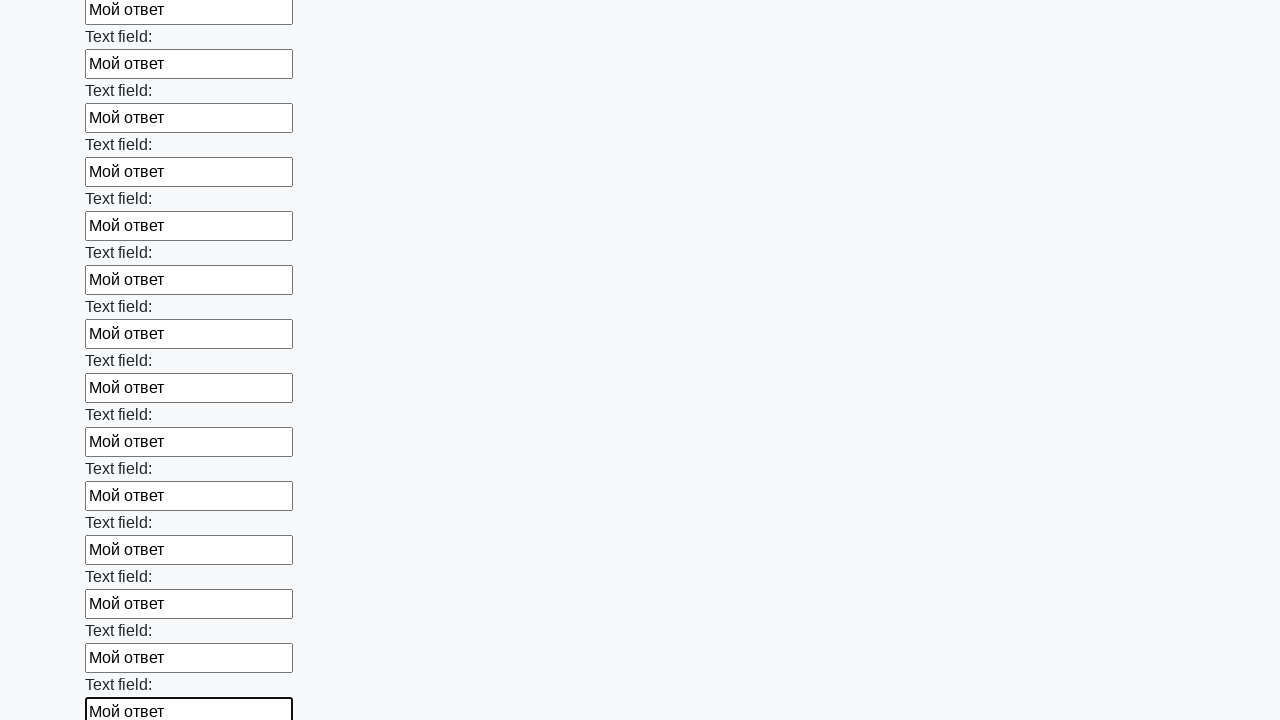

Filled input field with 'Мой ответ'
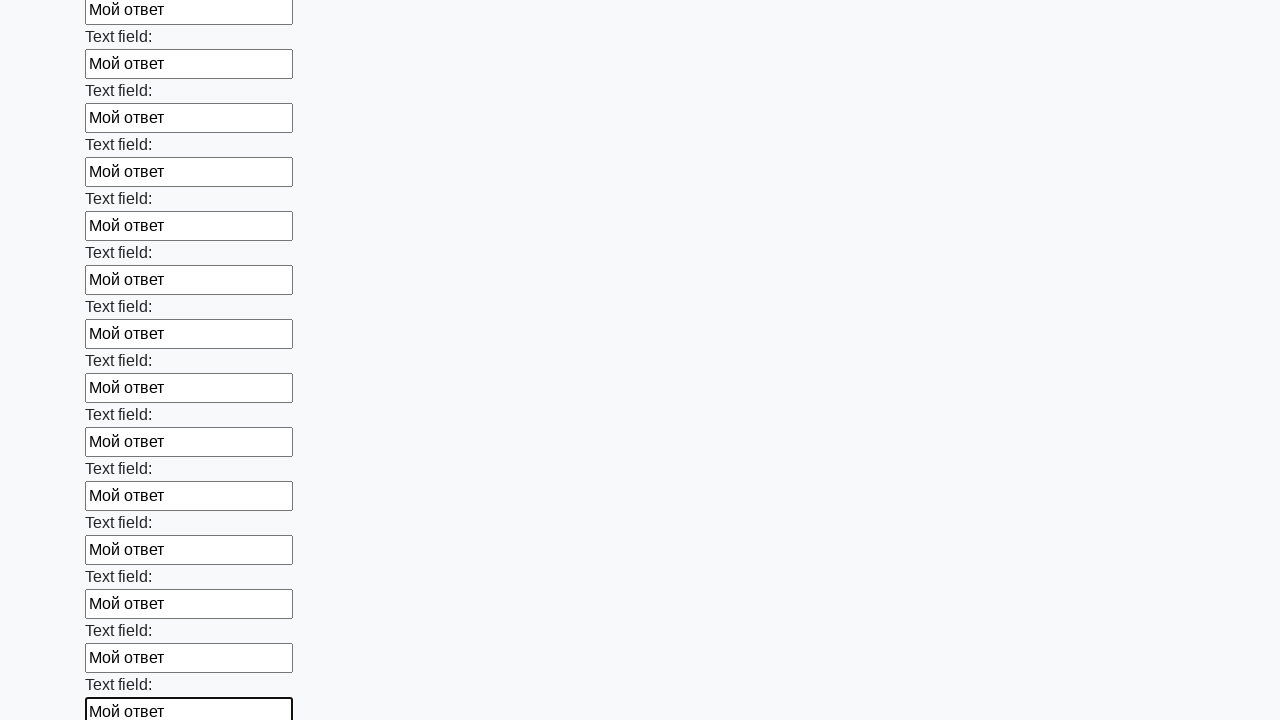

Filled input field with 'Мой ответ'
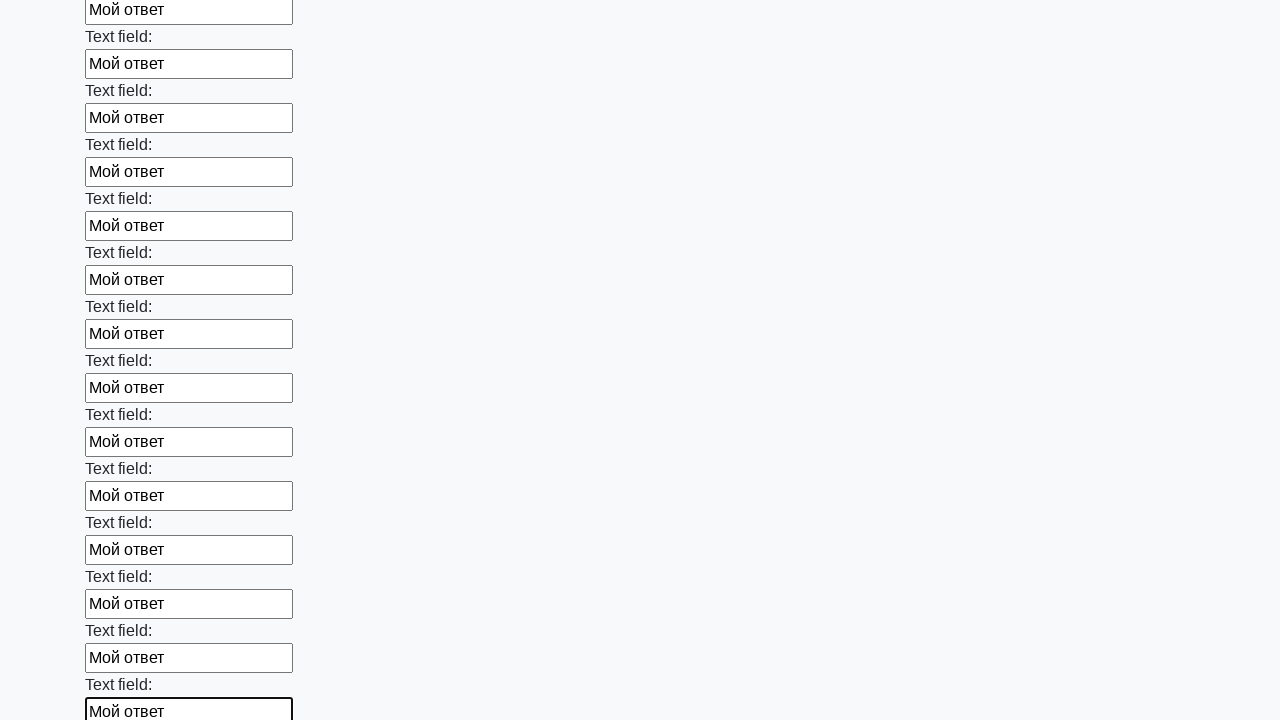

Filled input field with 'Мой ответ'
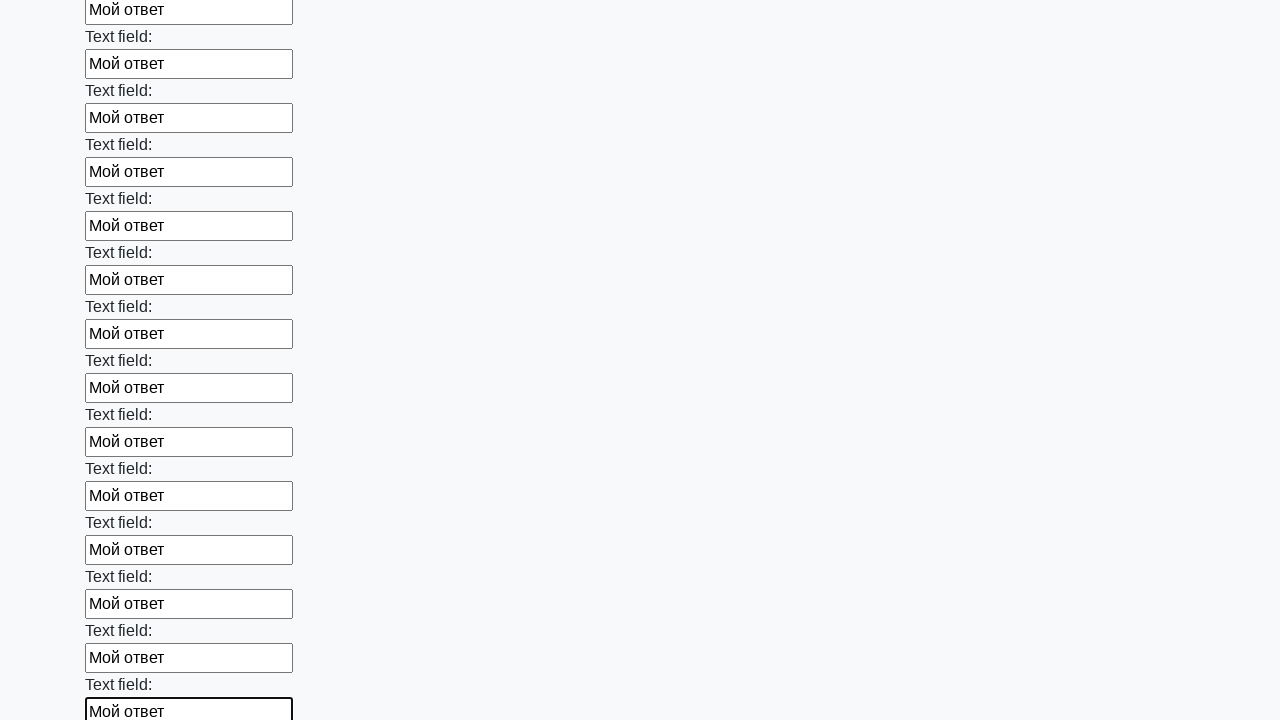

Filled input field with 'Мой ответ'
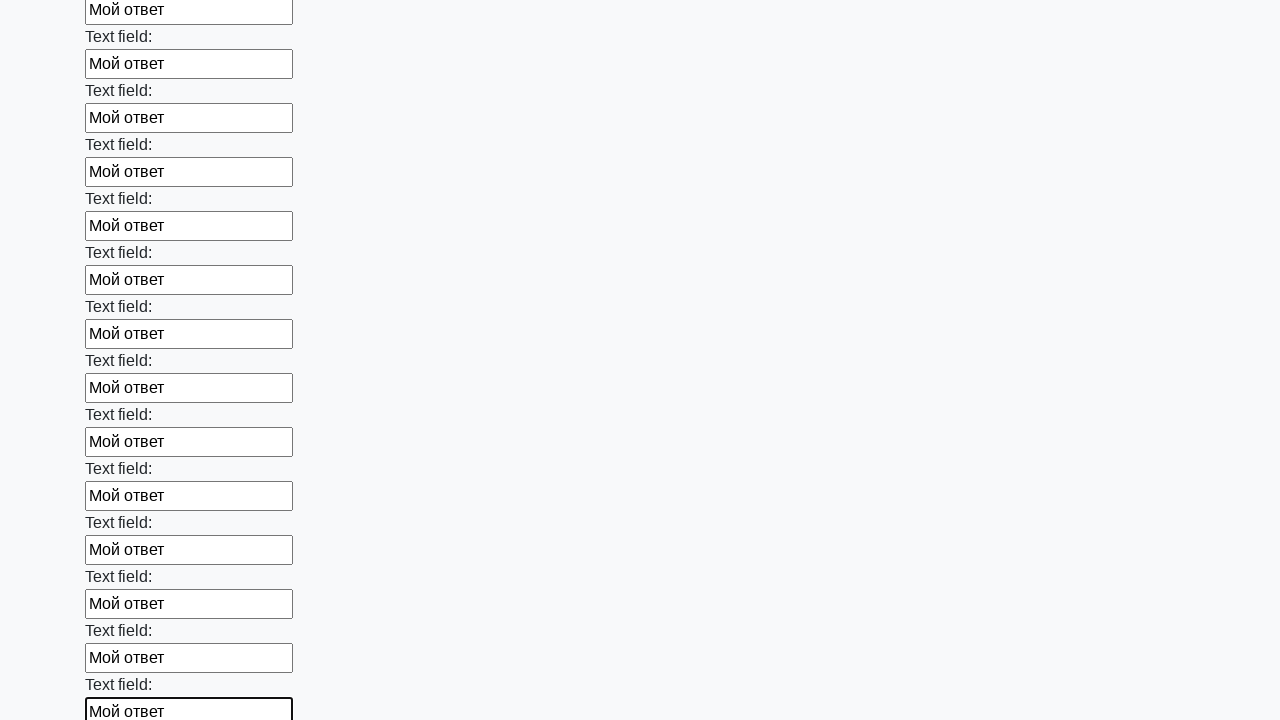

Filled input field with 'Мой ответ'
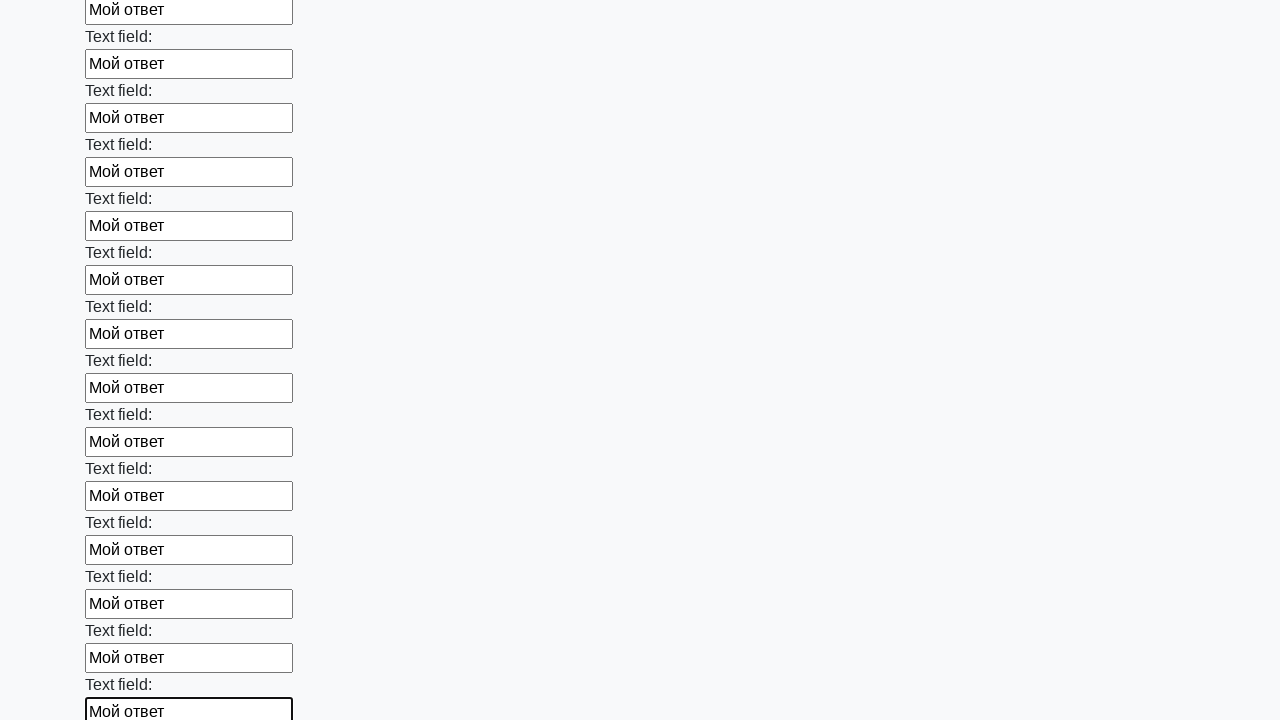

Filled input field with 'Мой ответ'
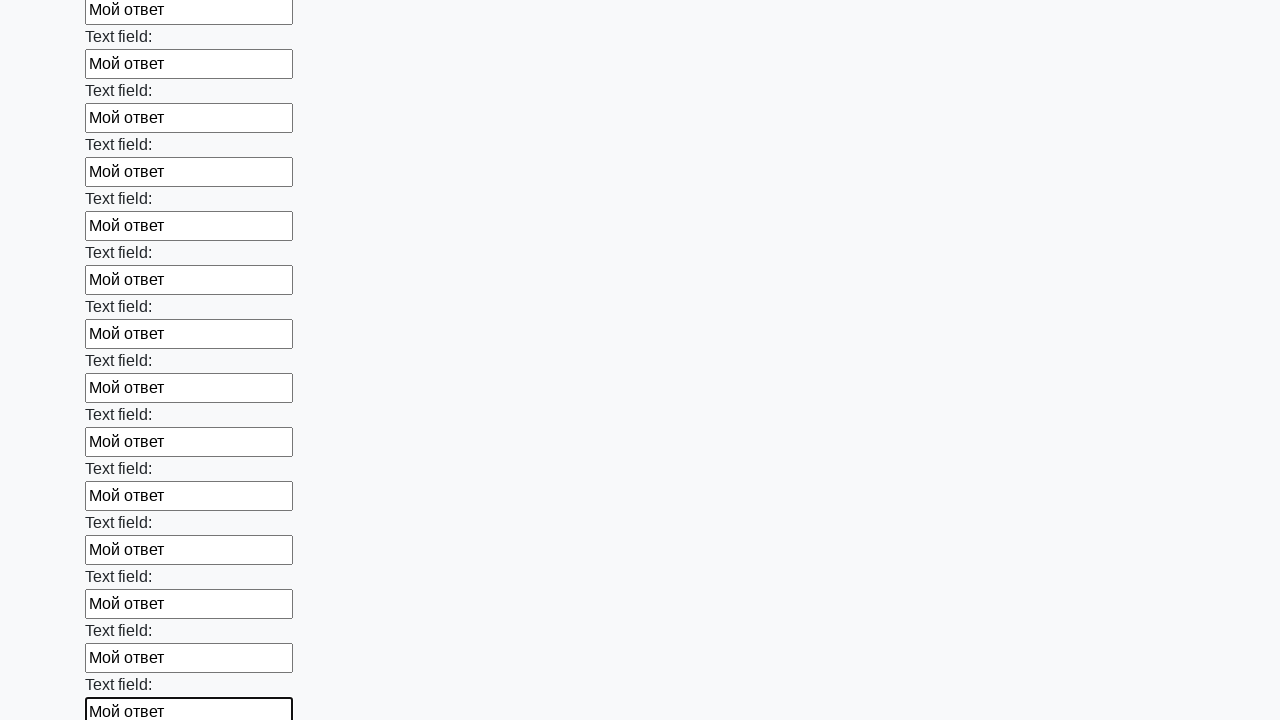

Filled input field with 'Мой ответ'
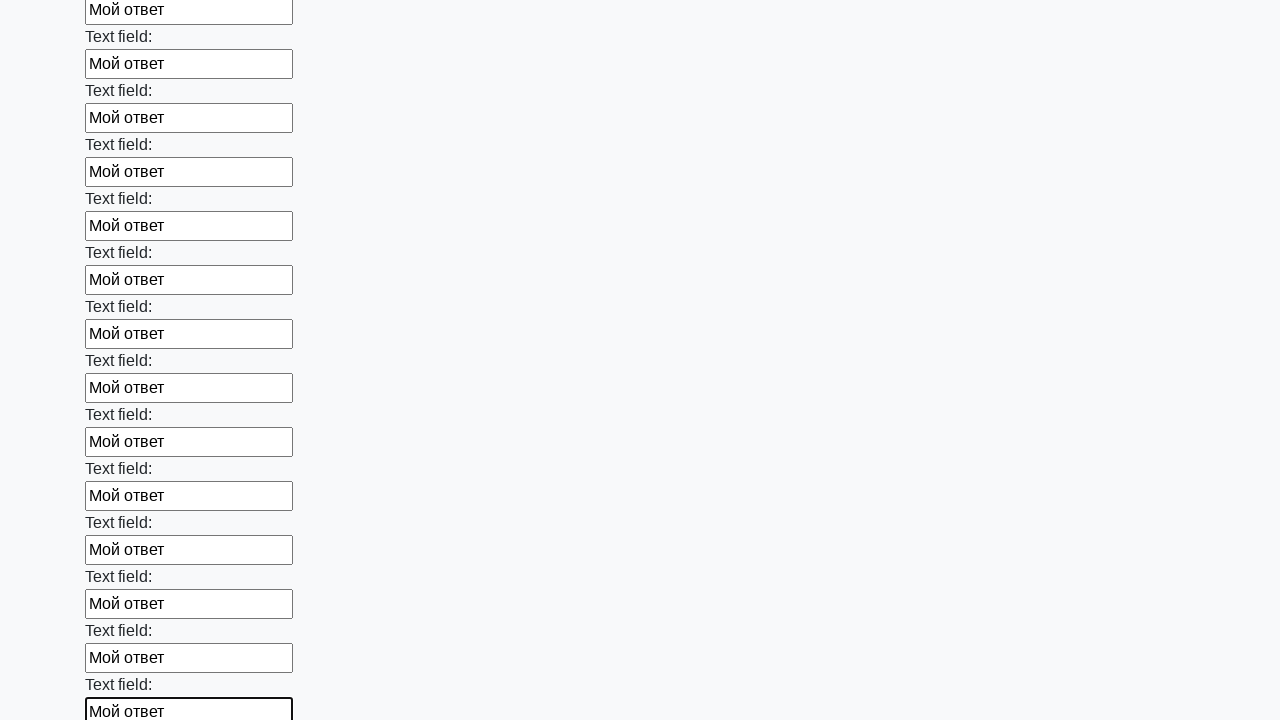

Filled input field with 'Мой ответ'
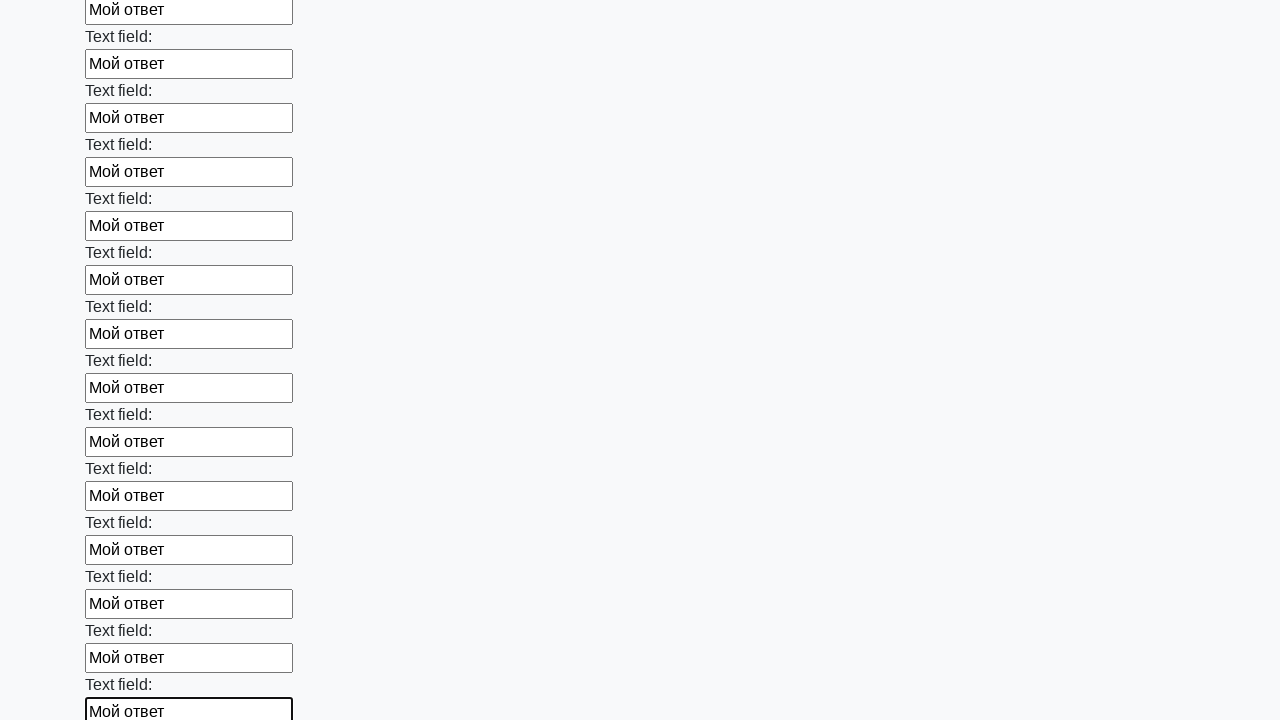

Filled input field with 'Мой ответ'
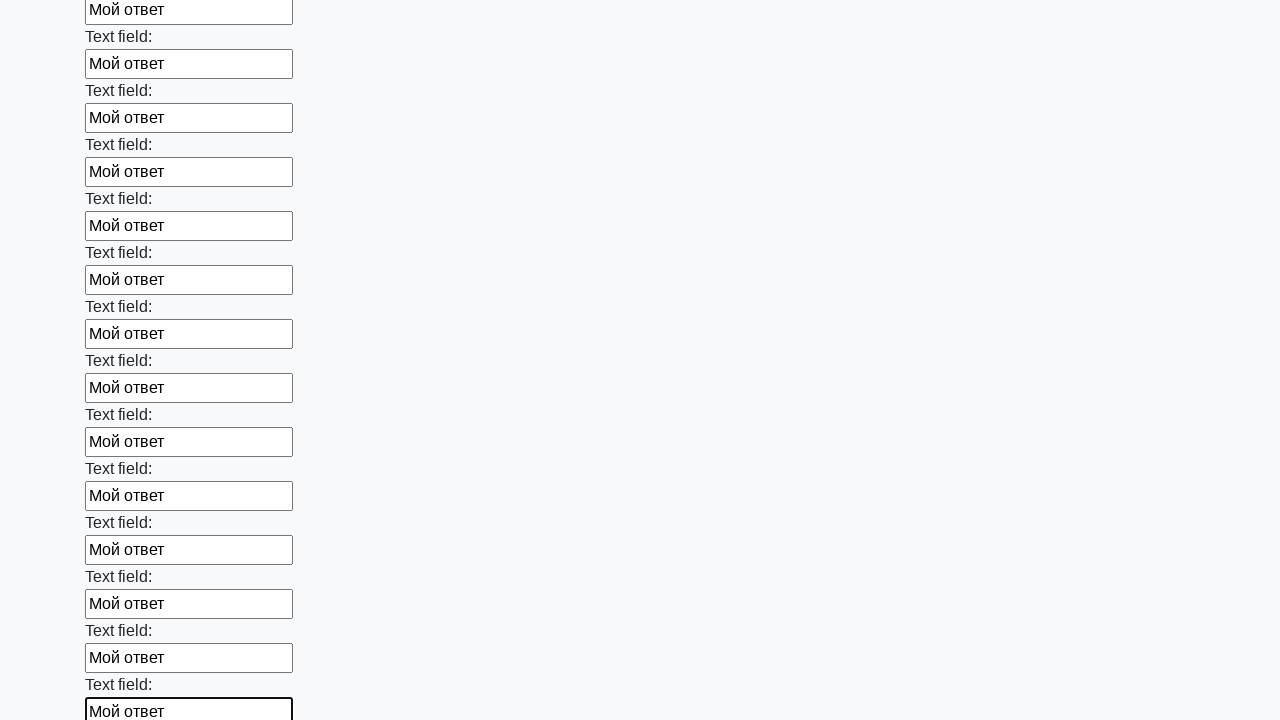

Filled input field with 'Мой ответ'
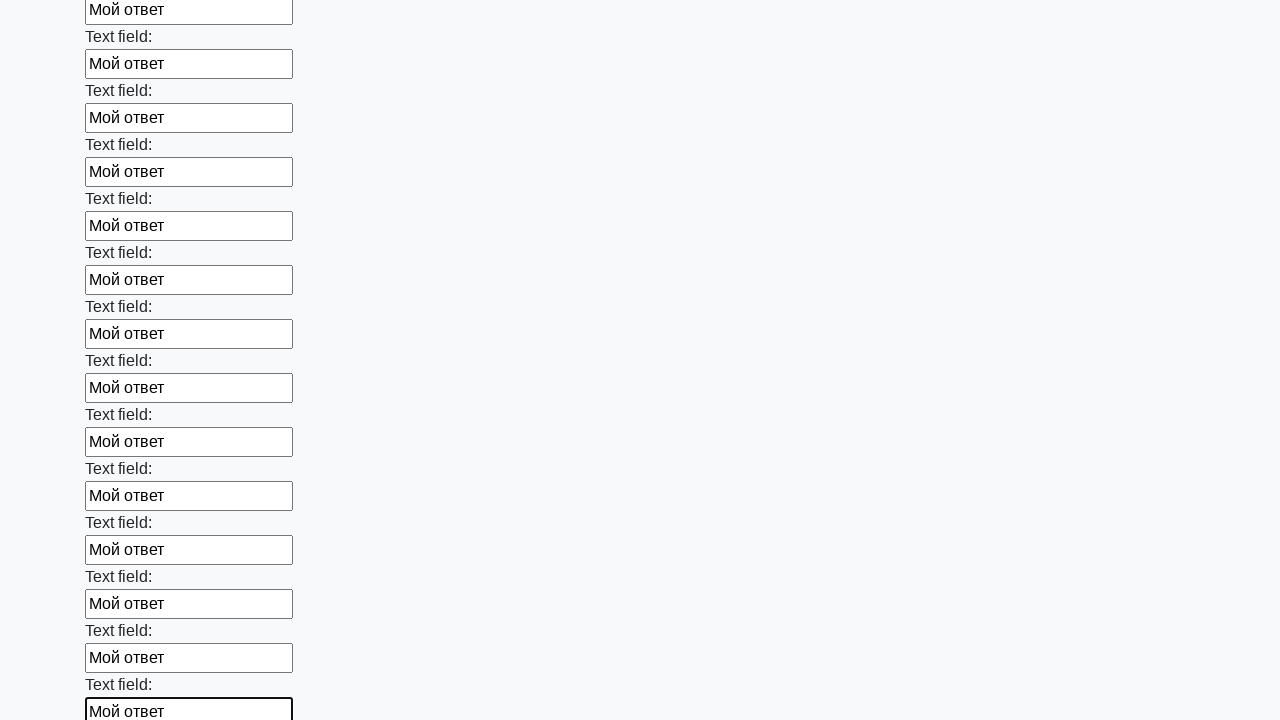

Filled input field with 'Мой ответ'
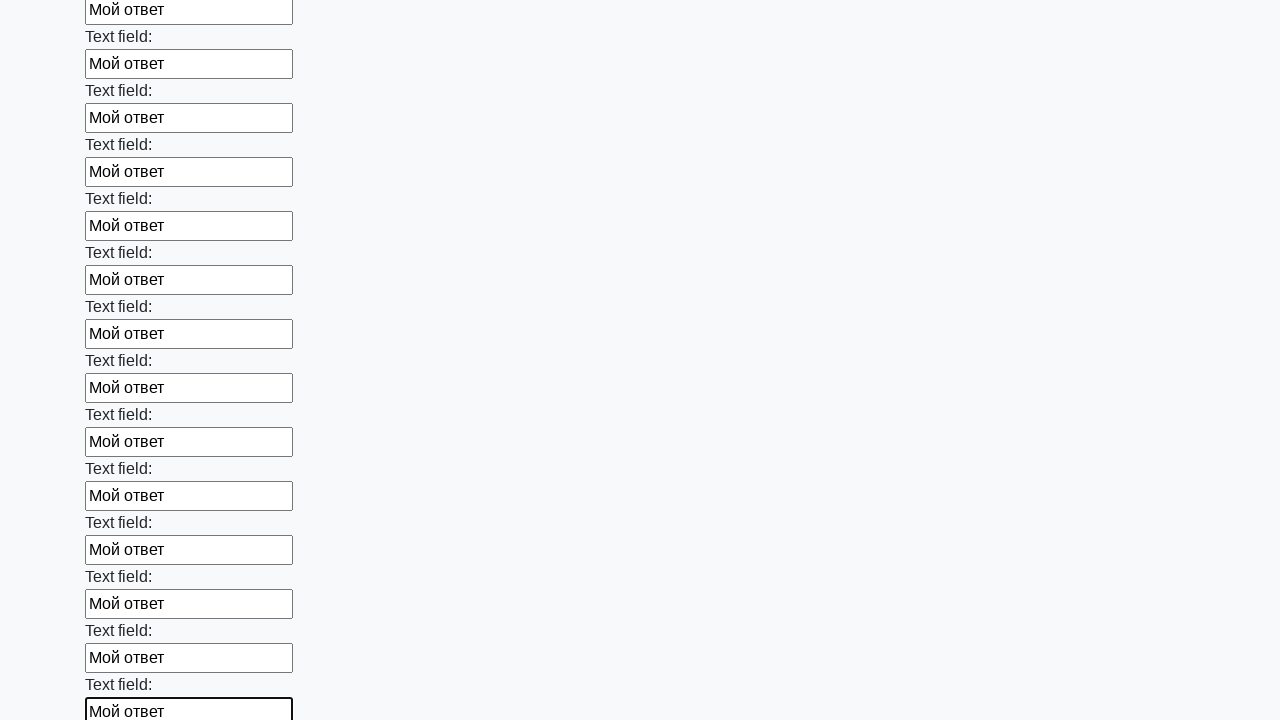

Filled input field with 'Мой ответ'
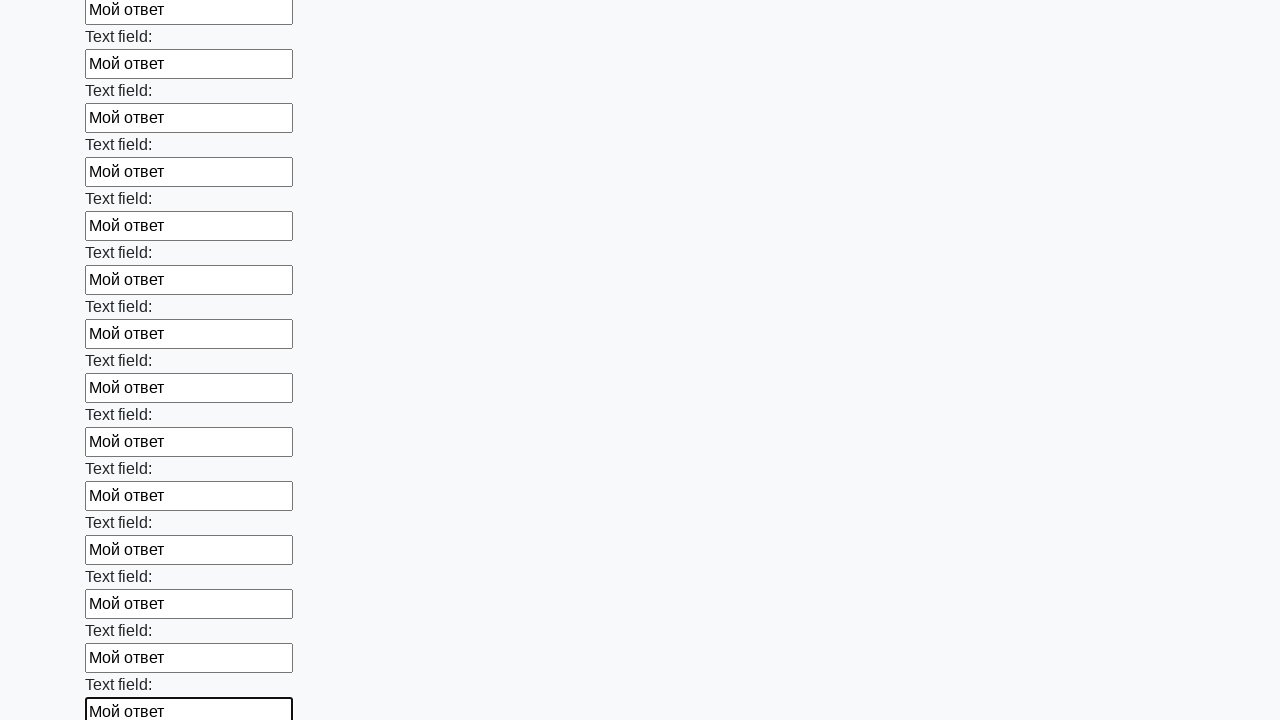

Filled input field with 'Мой ответ'
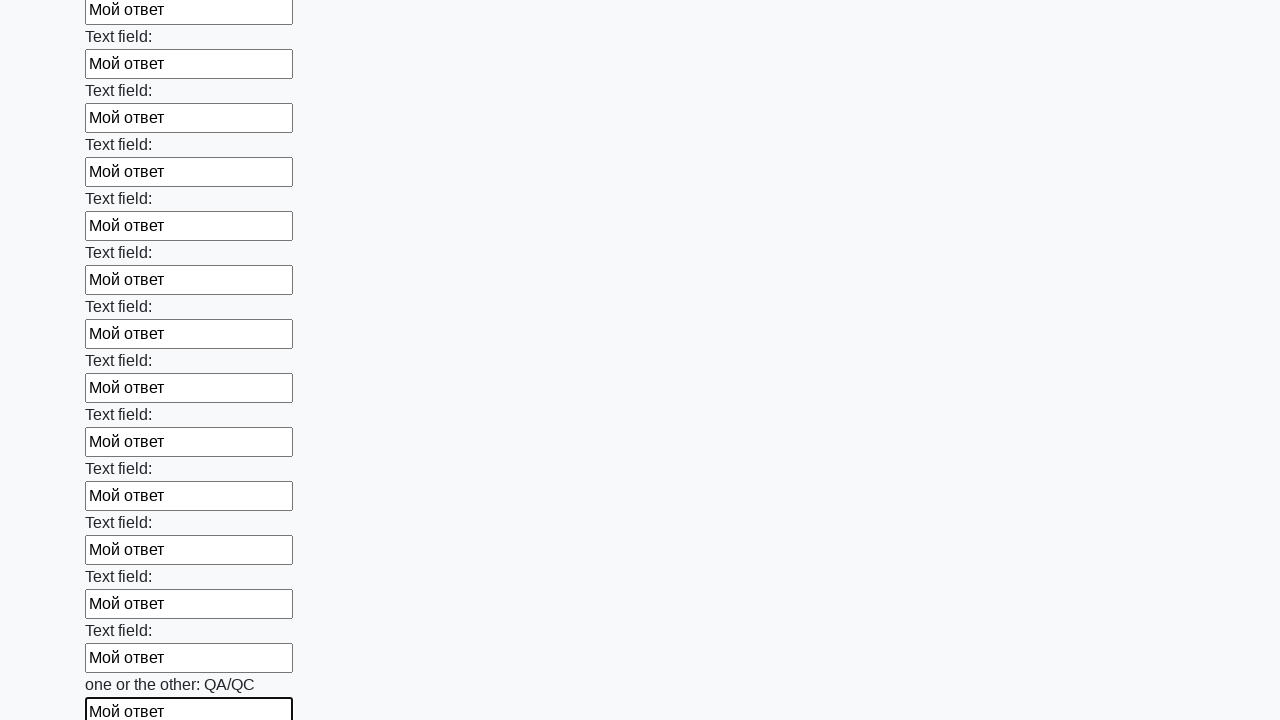

Filled input field with 'Мой ответ'
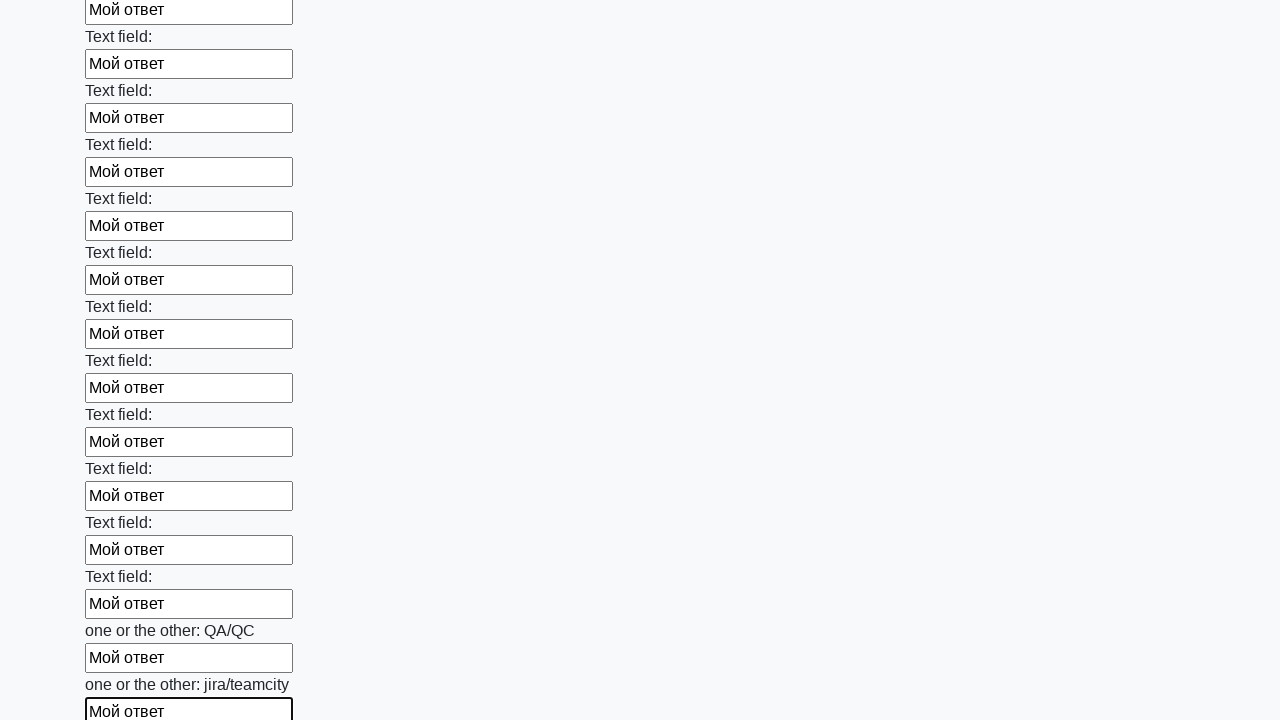

Filled input field with 'Мой ответ'
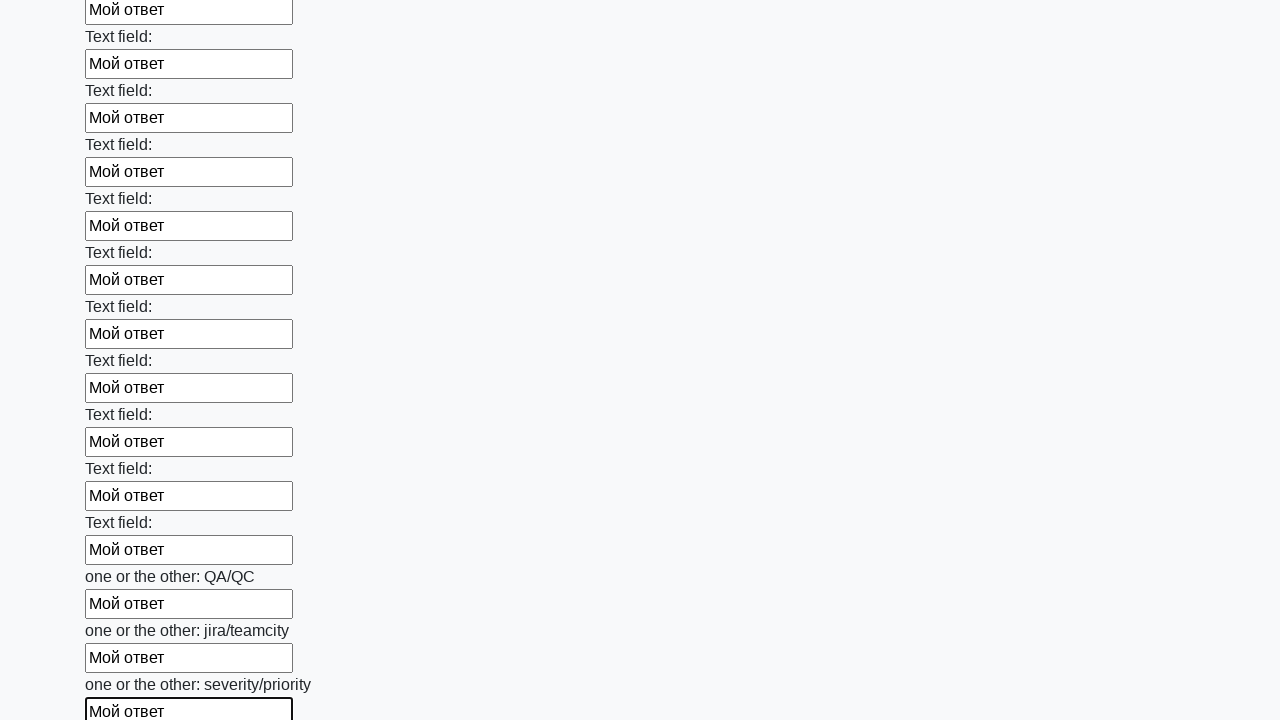

Filled input field with 'Мой ответ'
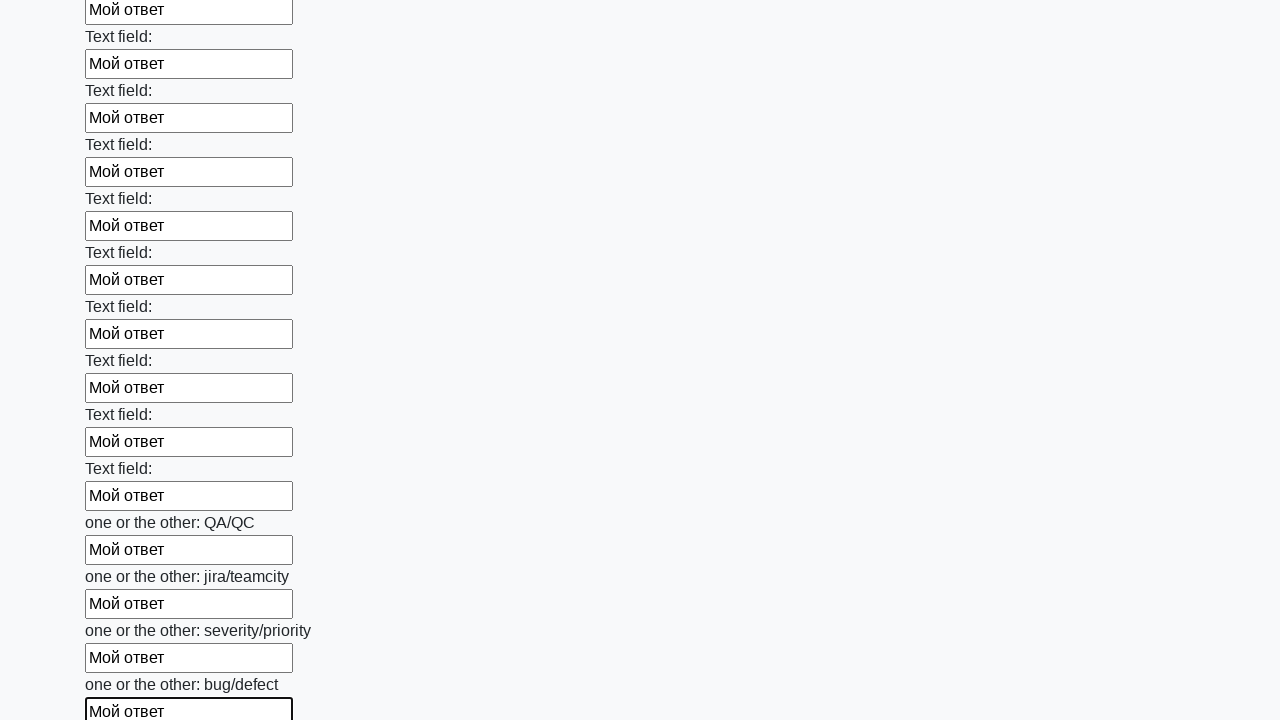

Filled input field with 'Мой ответ'
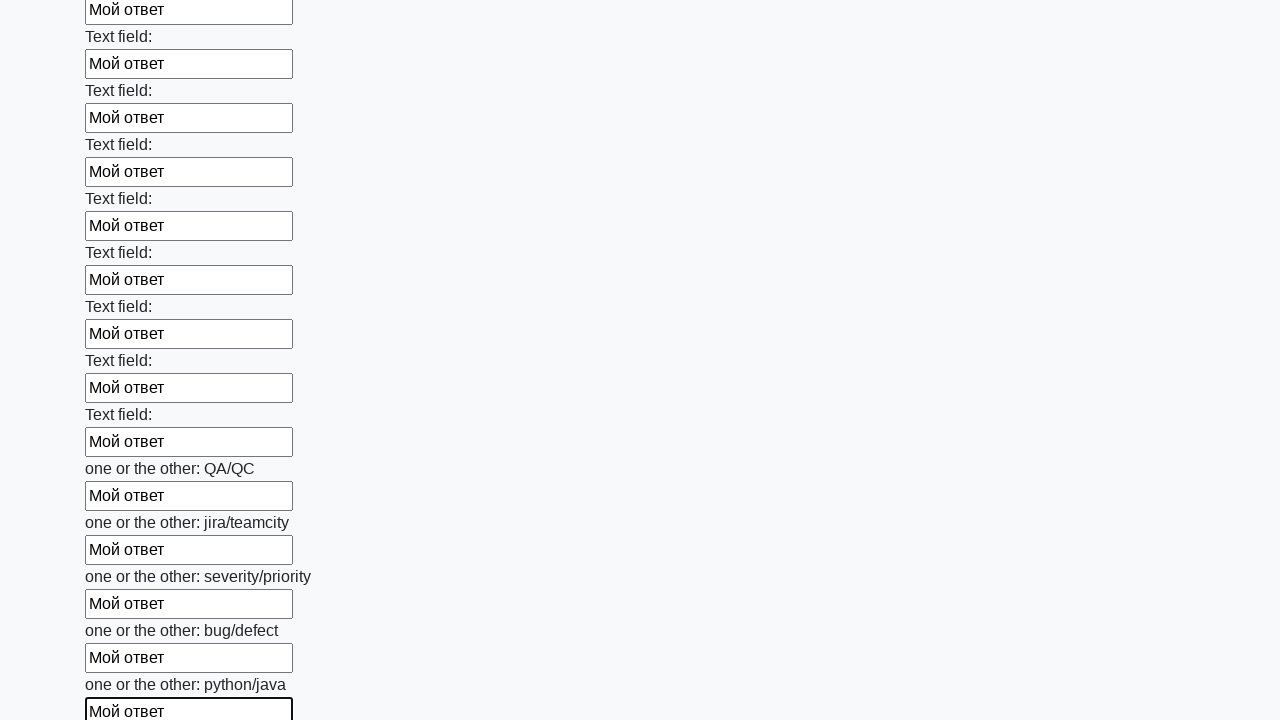

Filled input field with 'Мой ответ'
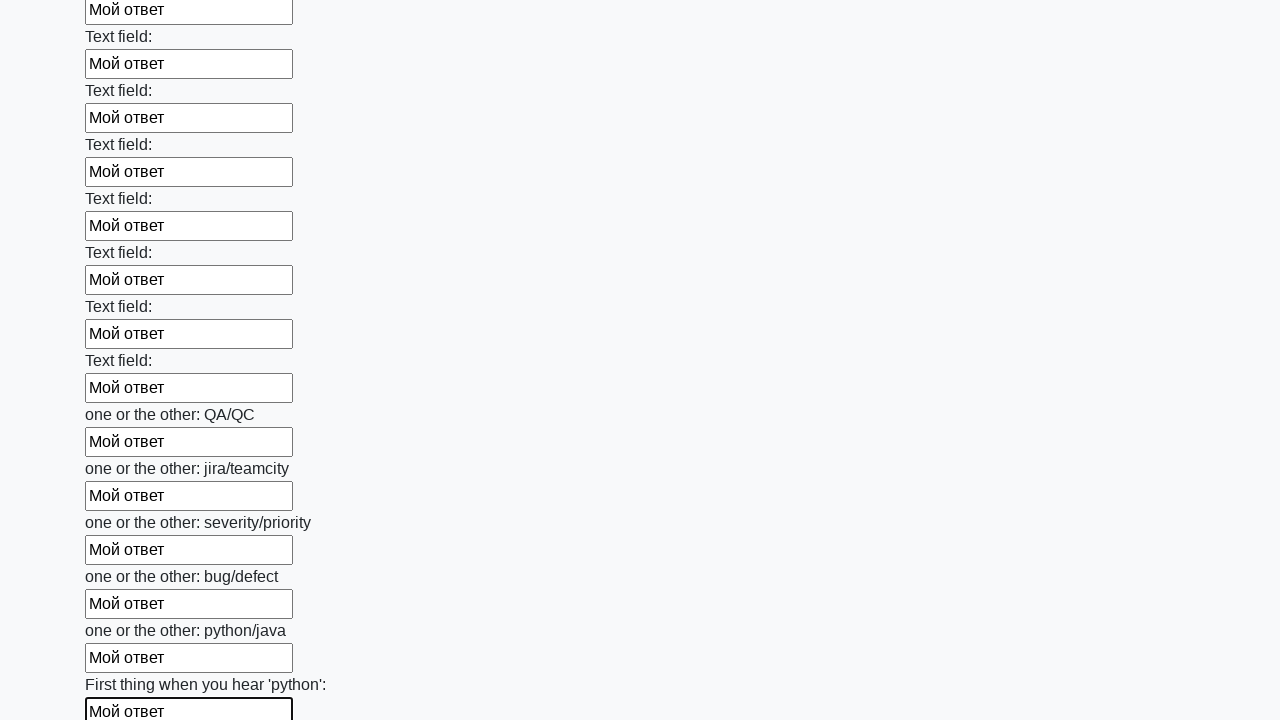

Filled input field with 'Мой ответ'
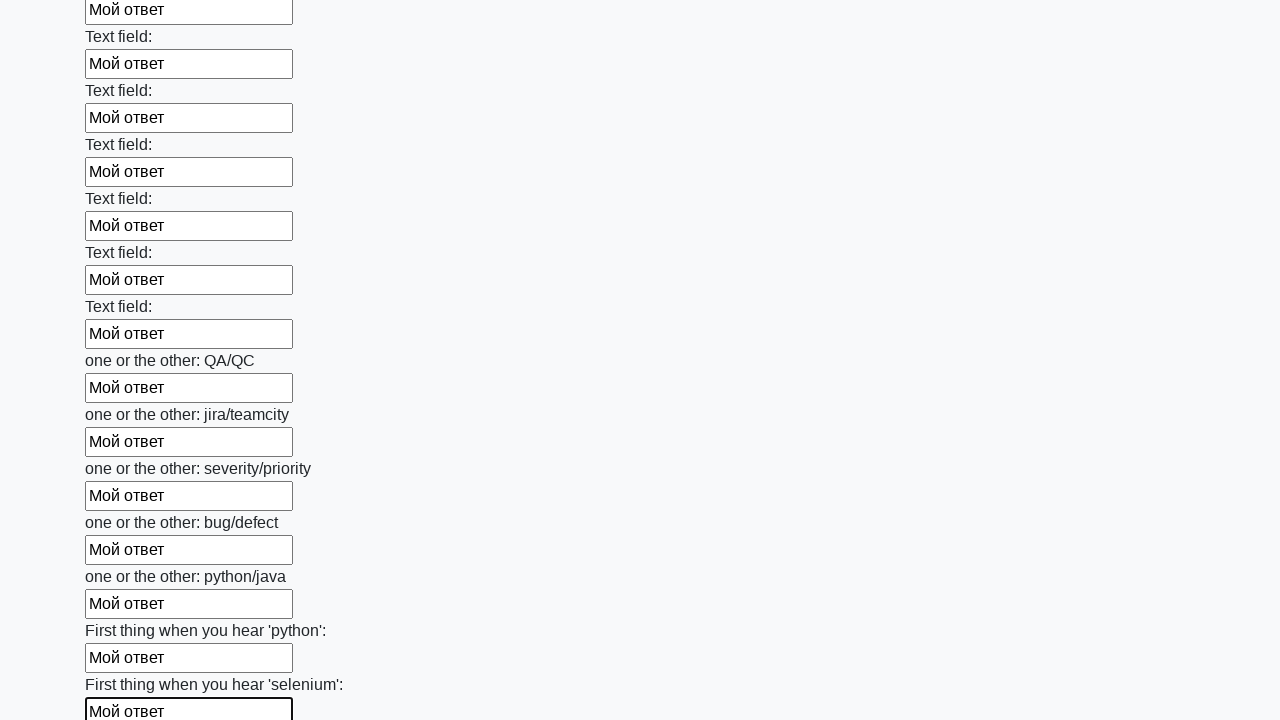

Filled input field with 'Мой ответ'
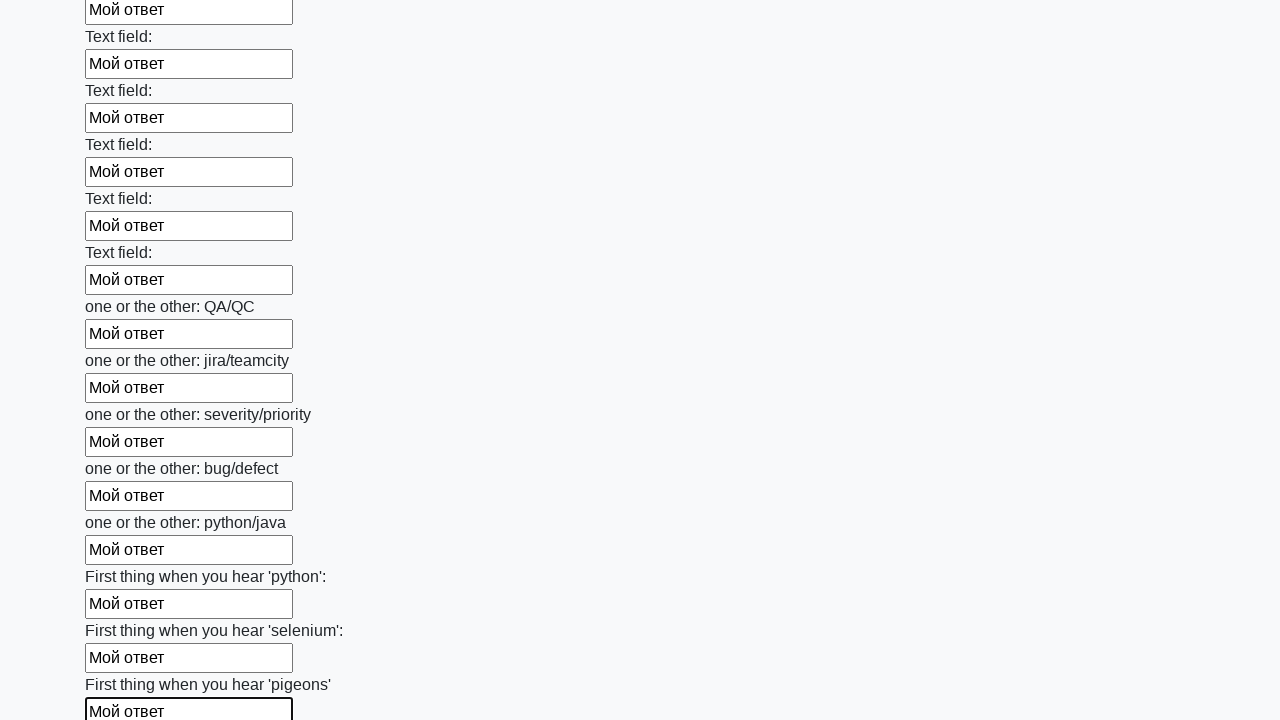

Filled input field with 'Мой ответ'
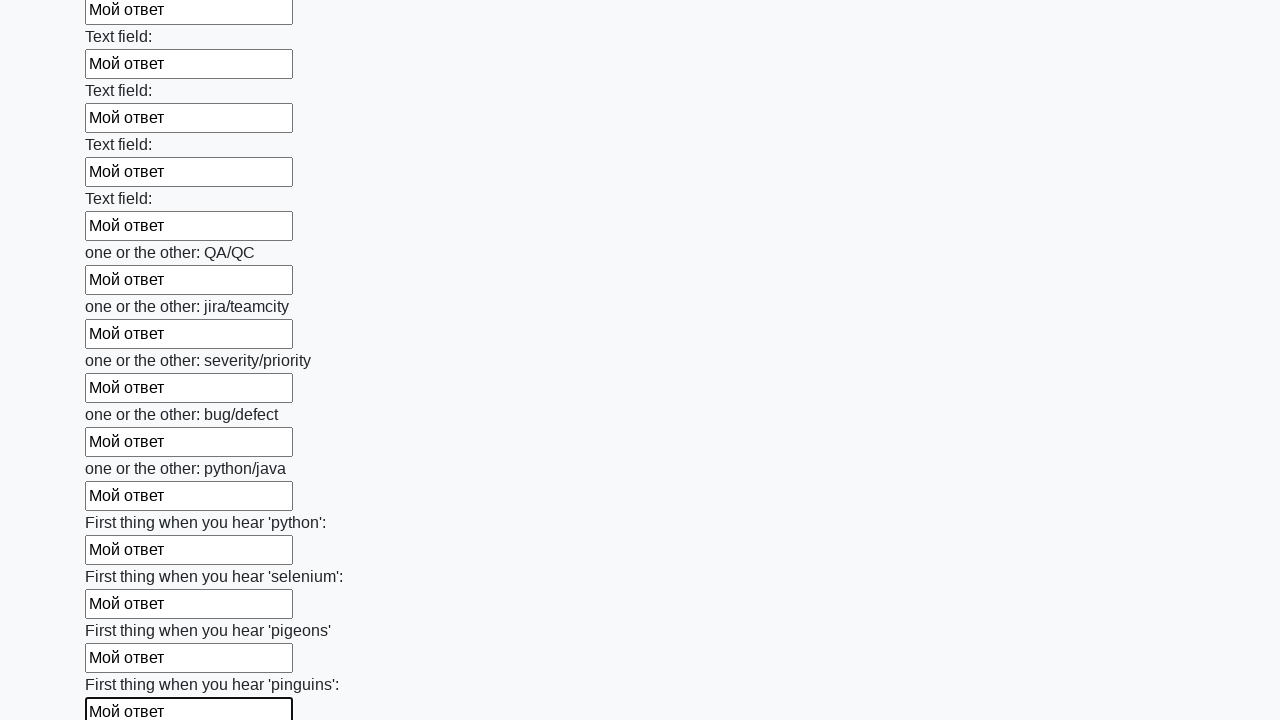

Filled input field with 'Мой ответ'
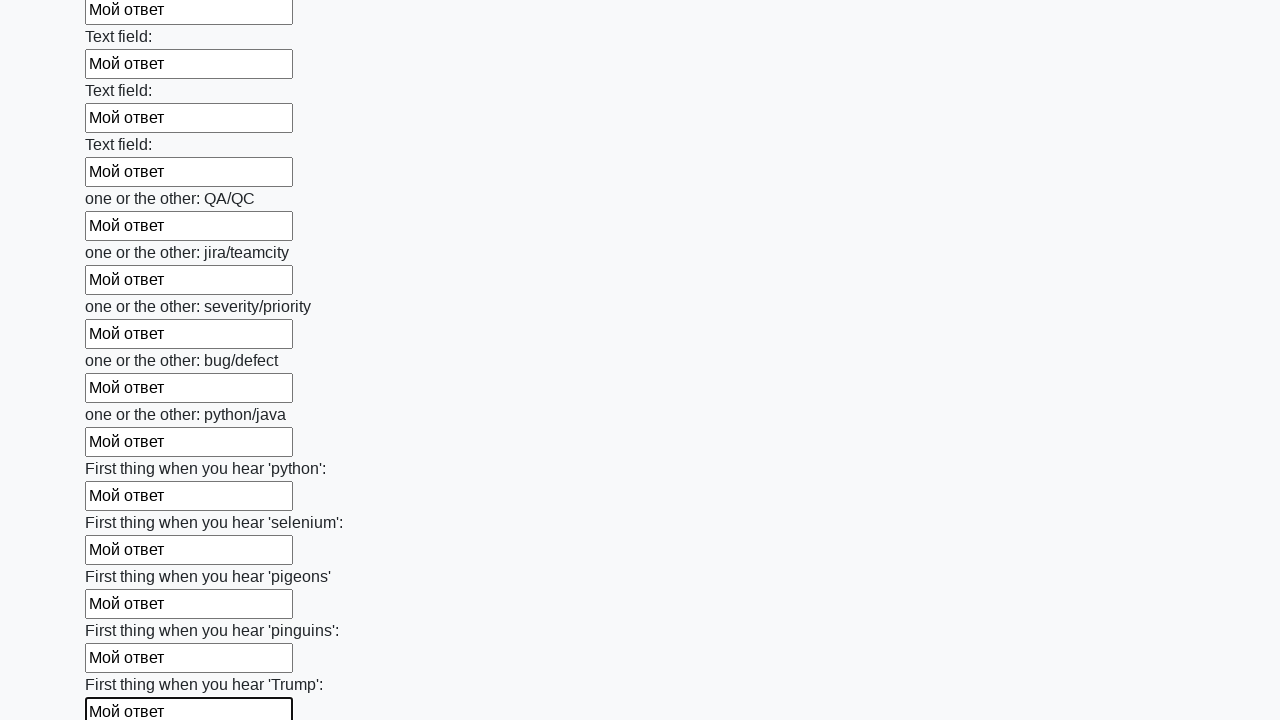

Filled input field with 'Мой ответ'
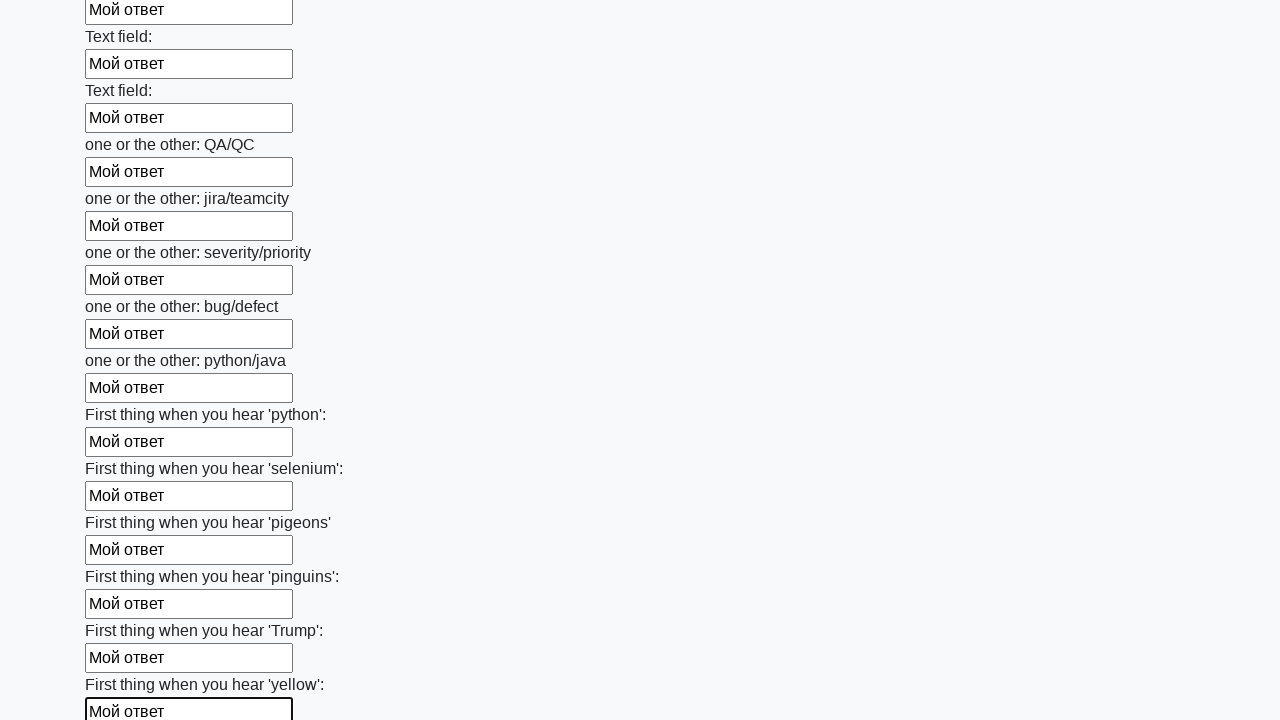

Filled input field with 'Мой ответ'
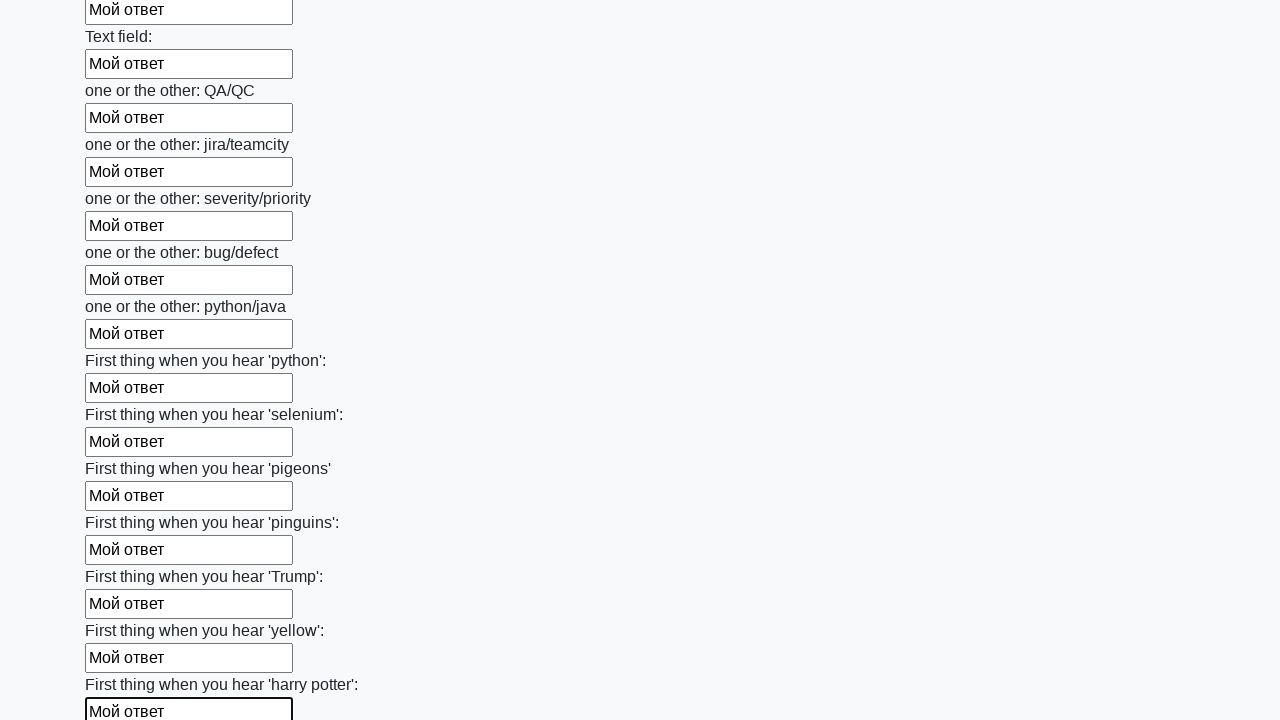

Filled input field with 'Мой ответ'
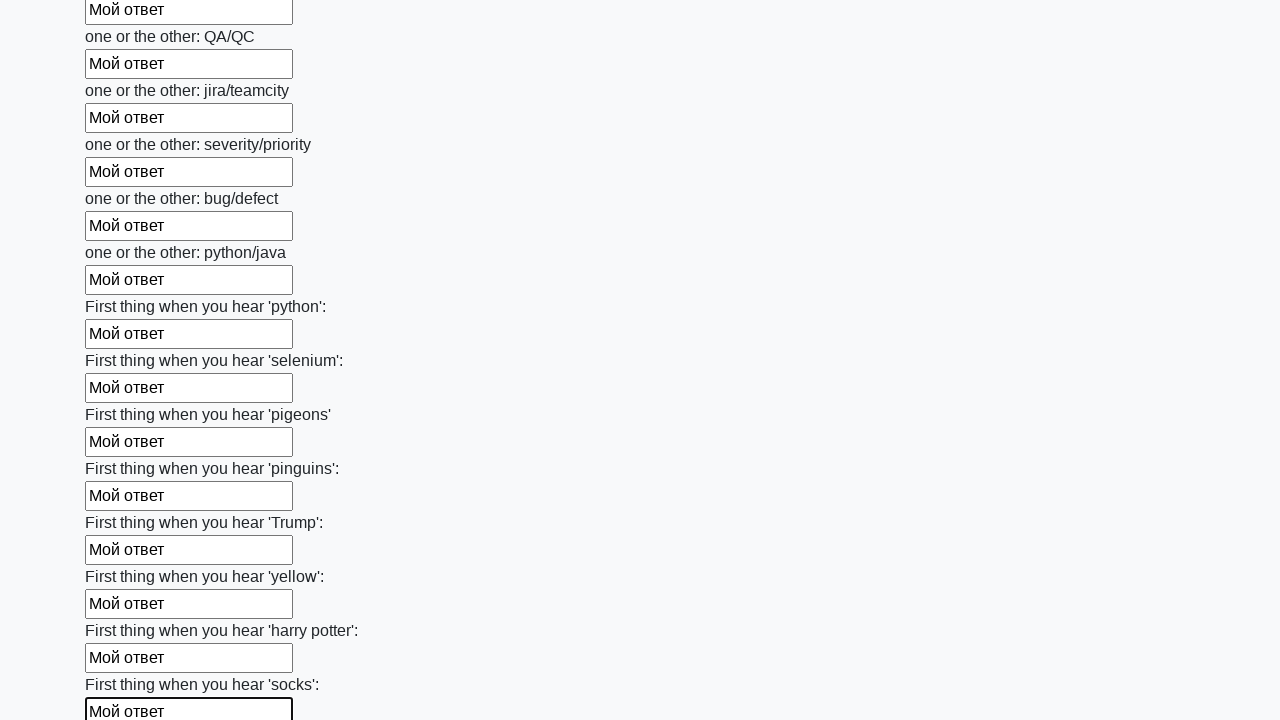

Clicked submit button to submit the form at (123, 611) on button.btn
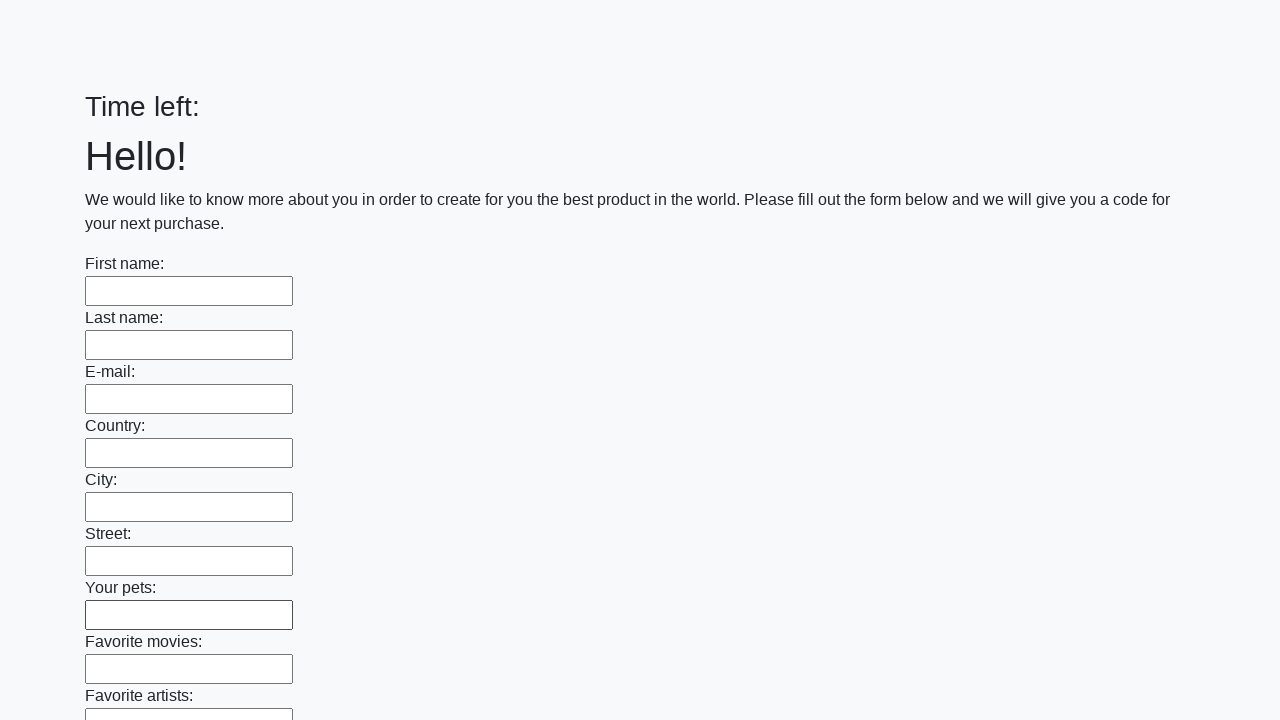

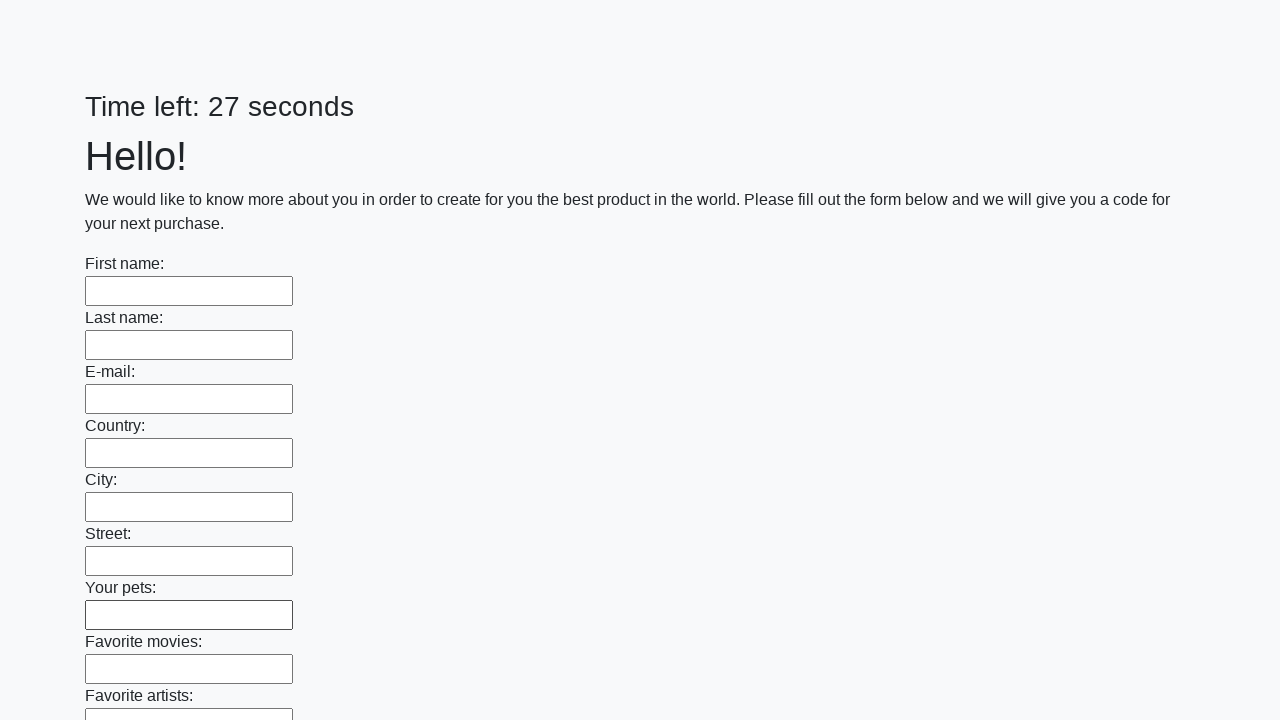